Tests filling a large form by entering text into all input fields and clicking the submit button

Starting URL: http://suninjuly.github.io/huge_form.html

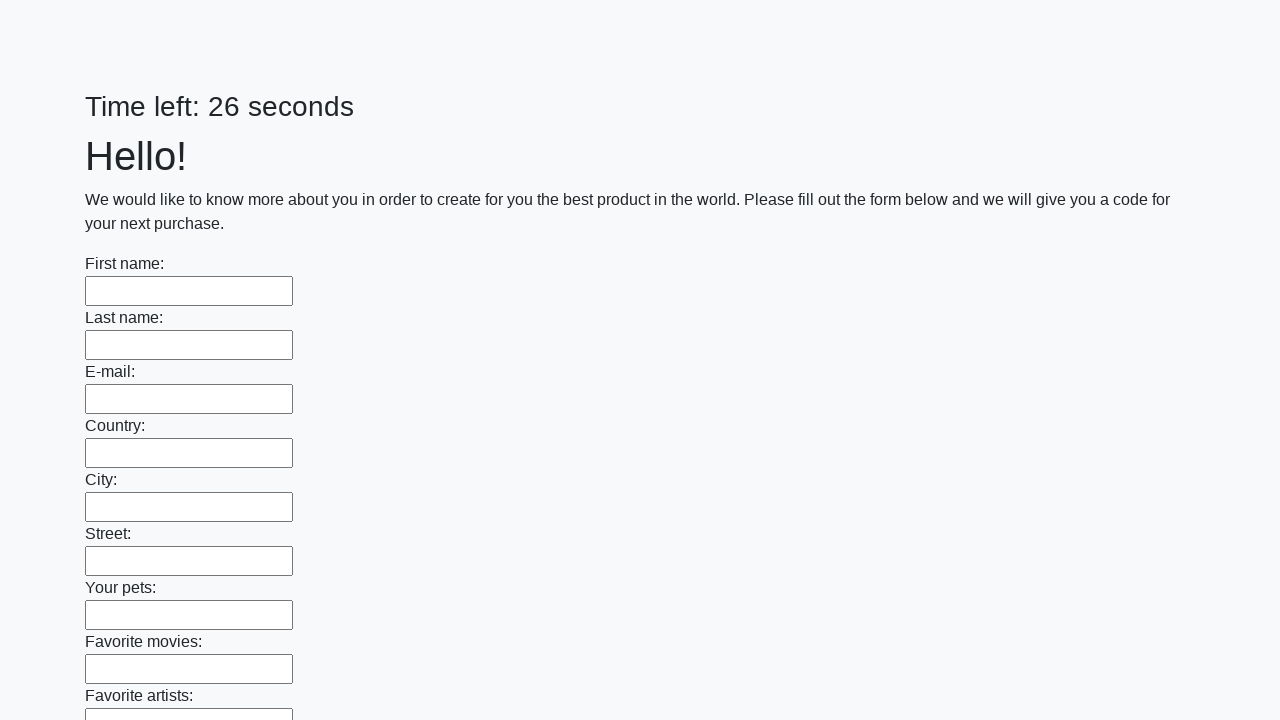

Navigated to huge form test page
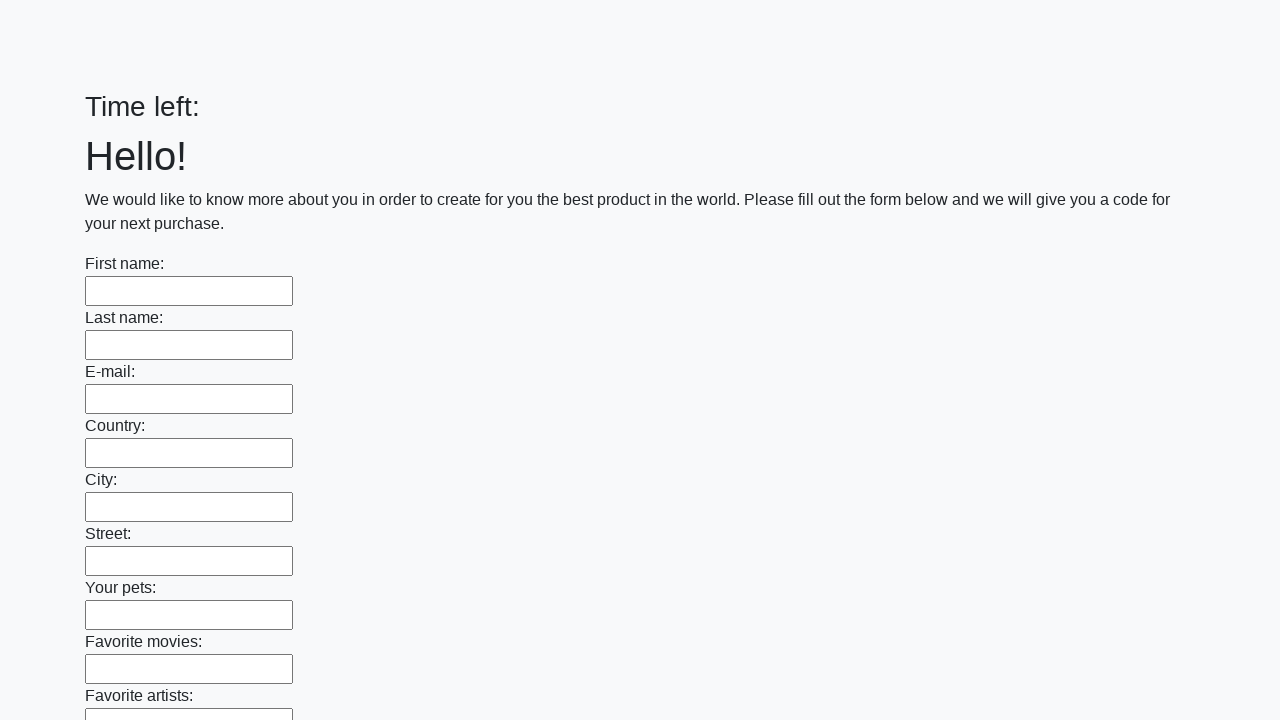

Located all input fields on the form
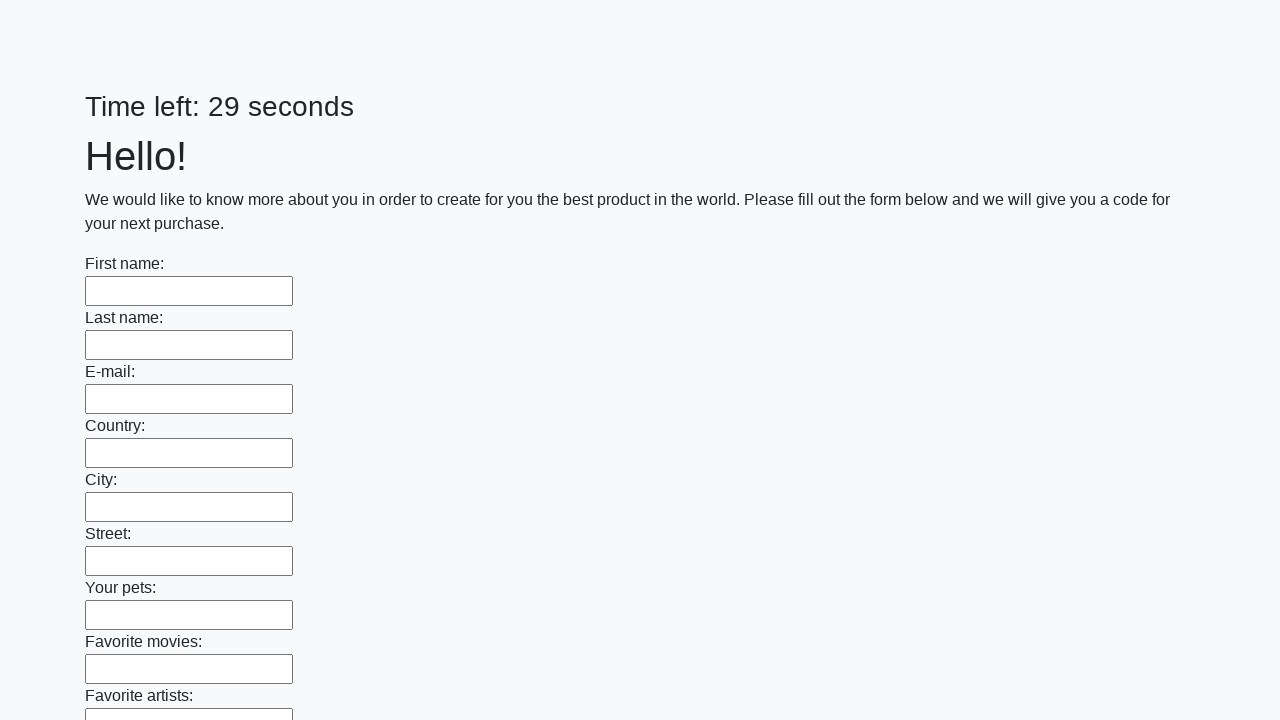

Filled an input field with 'Наташа Умница' on input >> nth=0
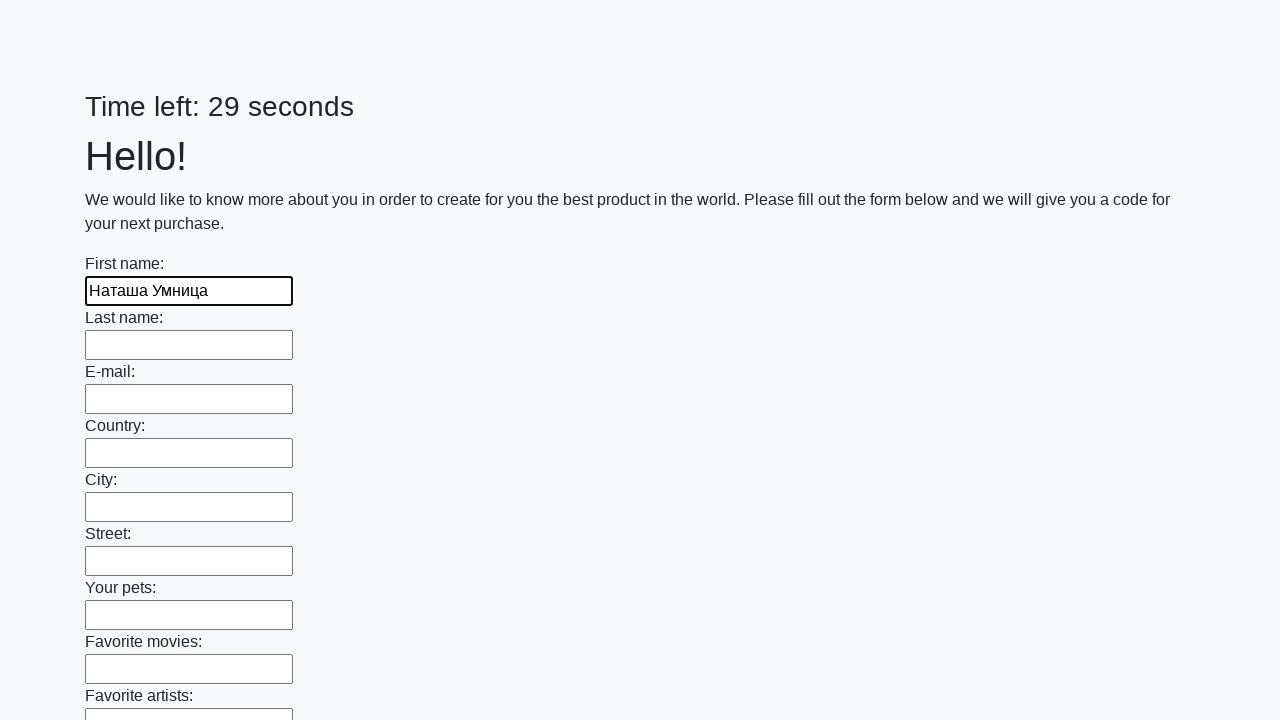

Filled an input field with 'Наташа Умница' on input >> nth=1
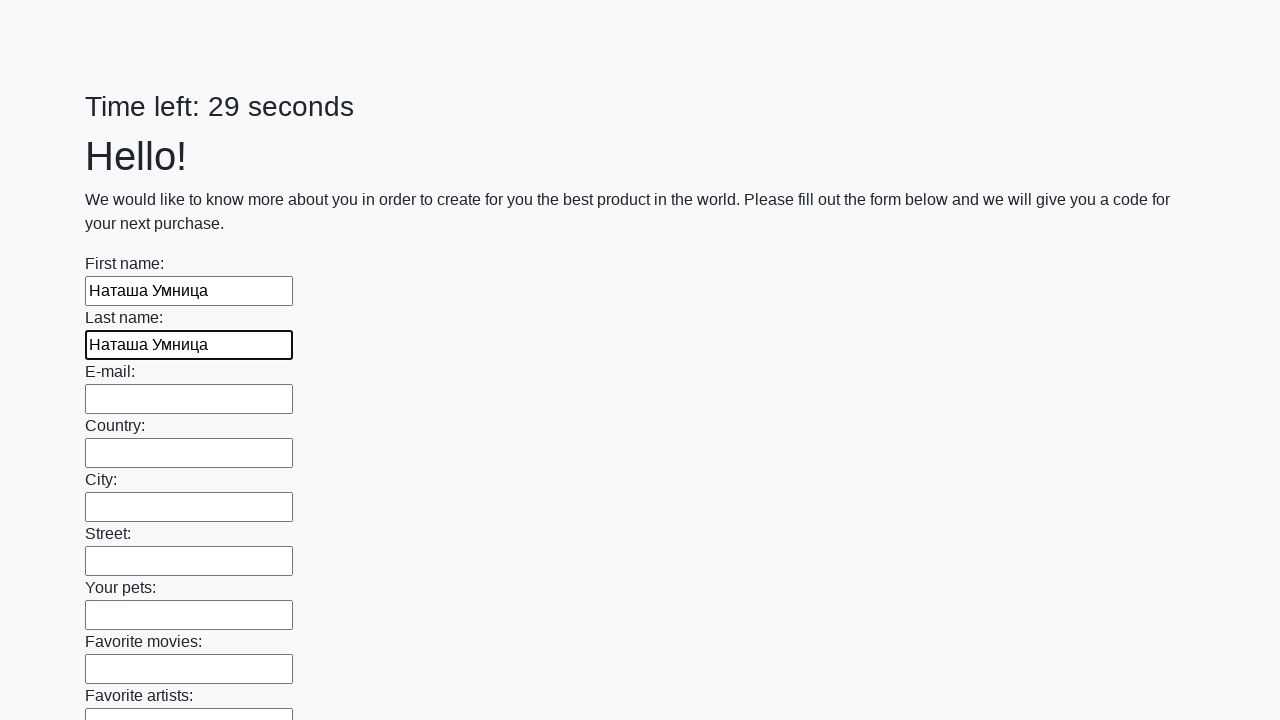

Filled an input field with 'Наташа Умница' on input >> nth=2
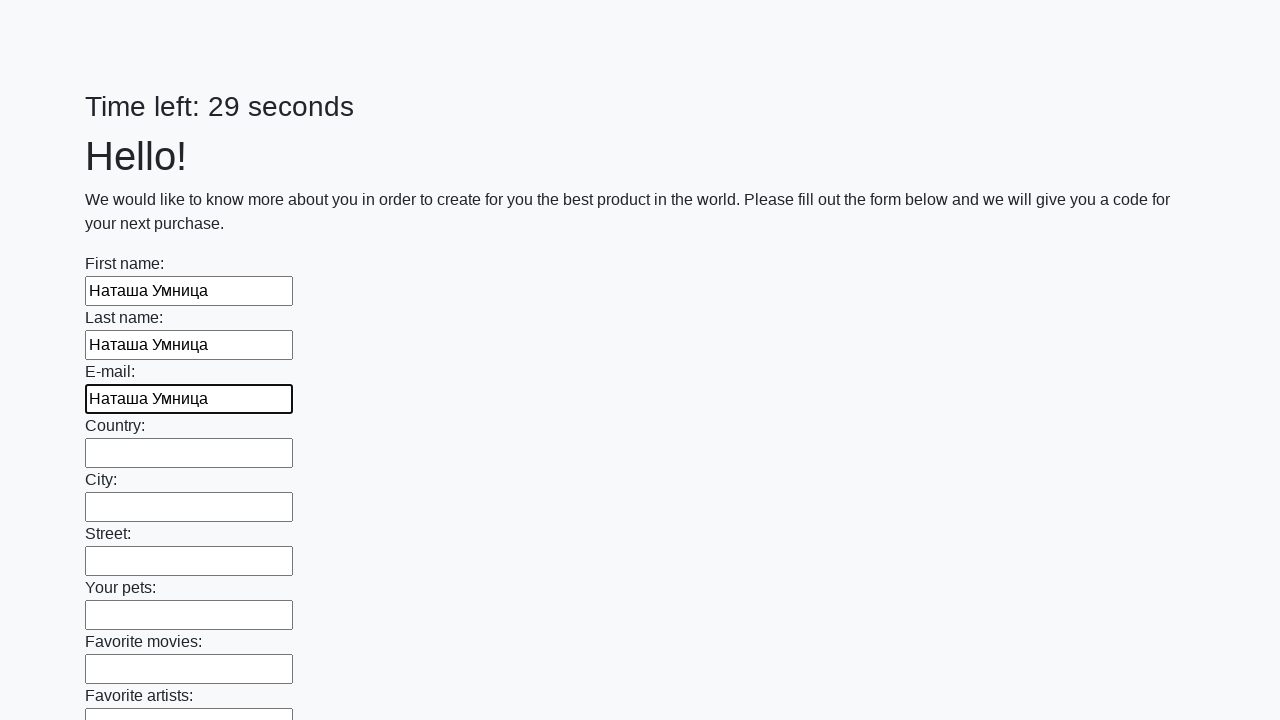

Filled an input field with 'Наташа Умница' on input >> nth=3
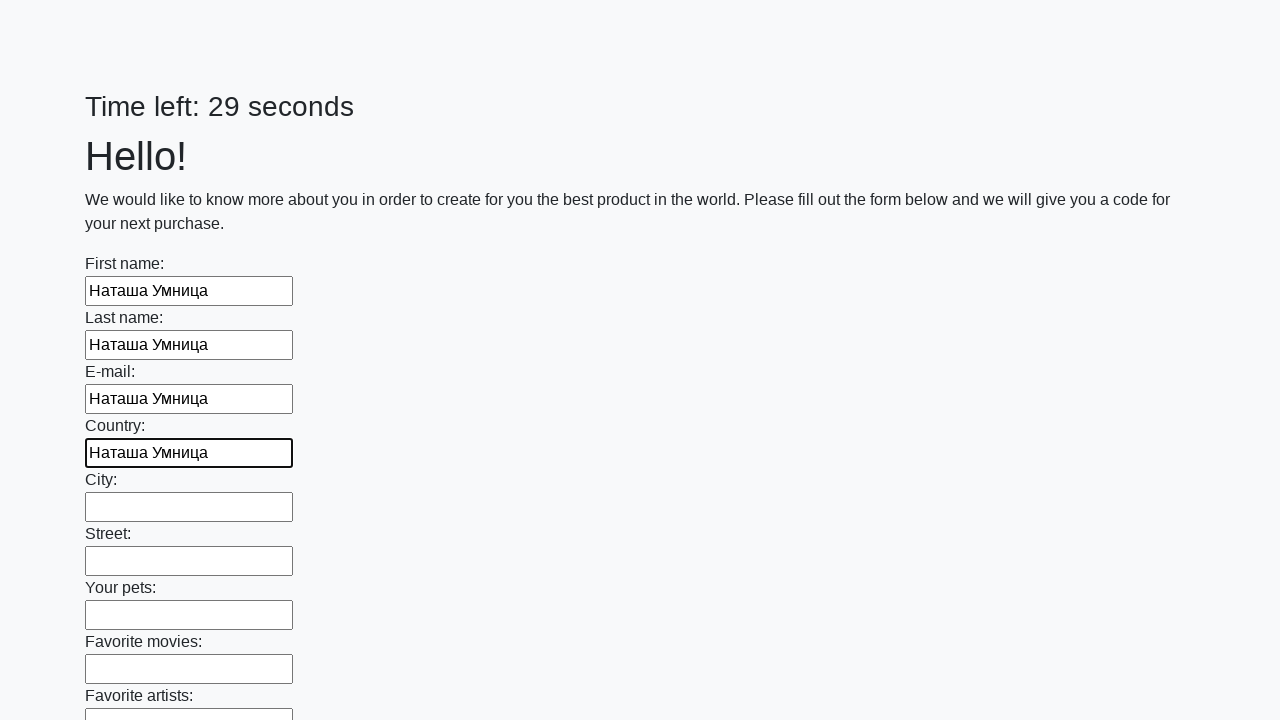

Filled an input field with 'Наташа Умница' on input >> nth=4
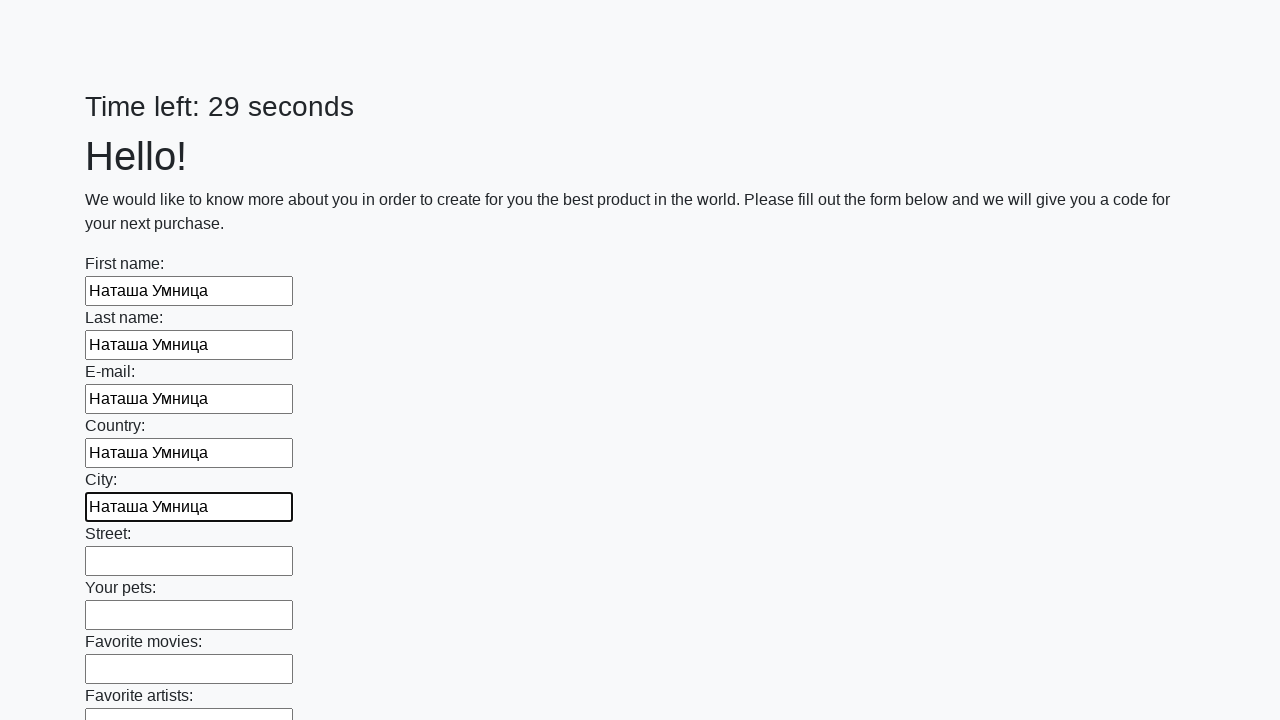

Filled an input field with 'Наташа Умница' on input >> nth=5
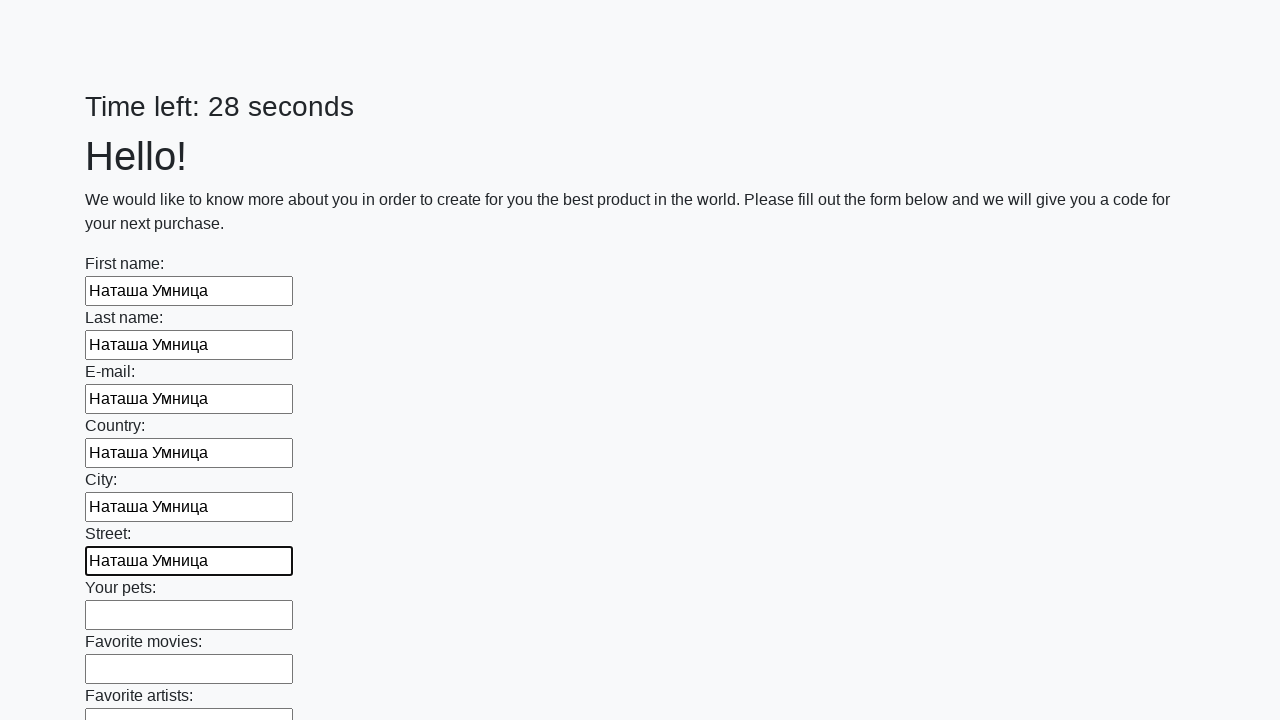

Filled an input field with 'Наташа Умница' on input >> nth=6
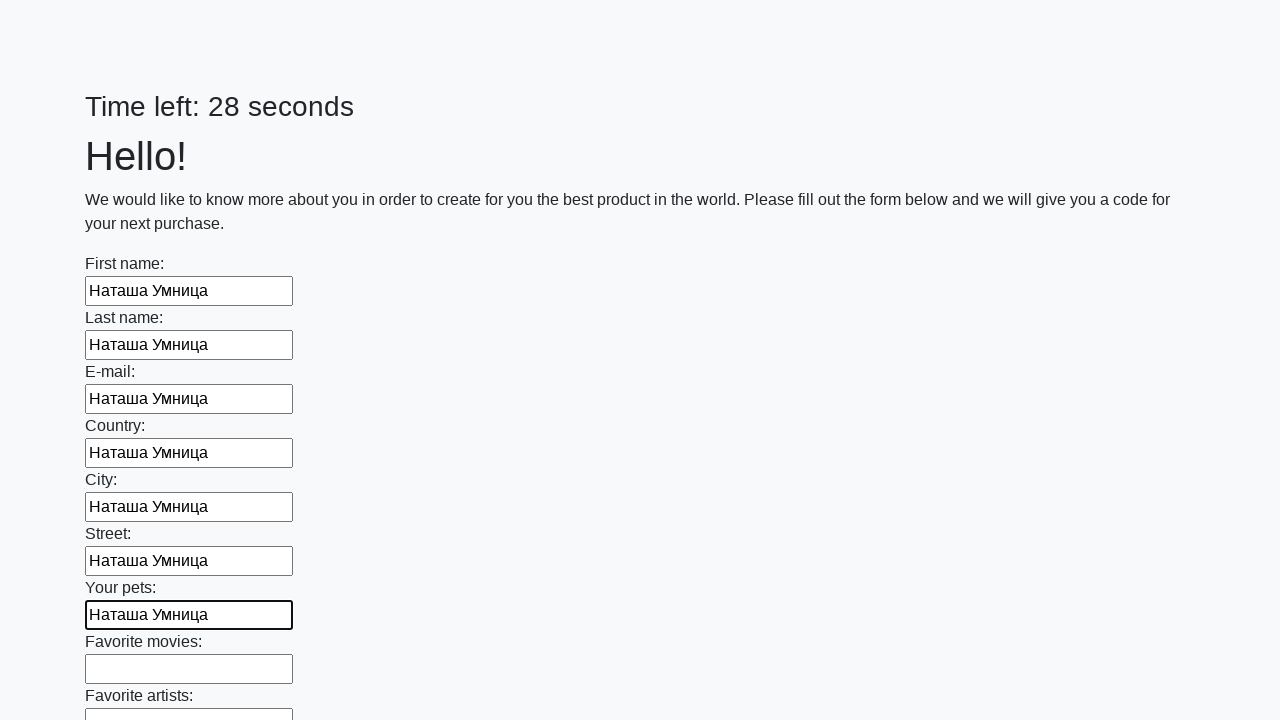

Filled an input field with 'Наташа Умница' on input >> nth=7
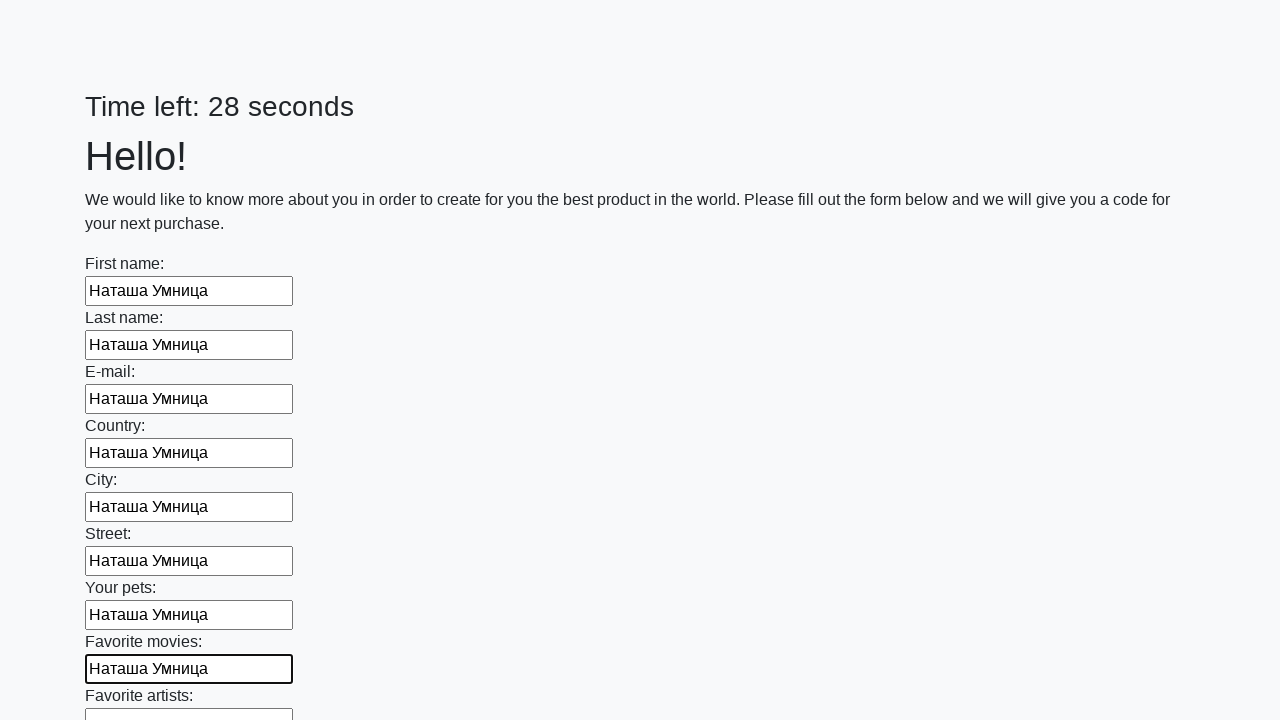

Filled an input field with 'Наташа Умница' on input >> nth=8
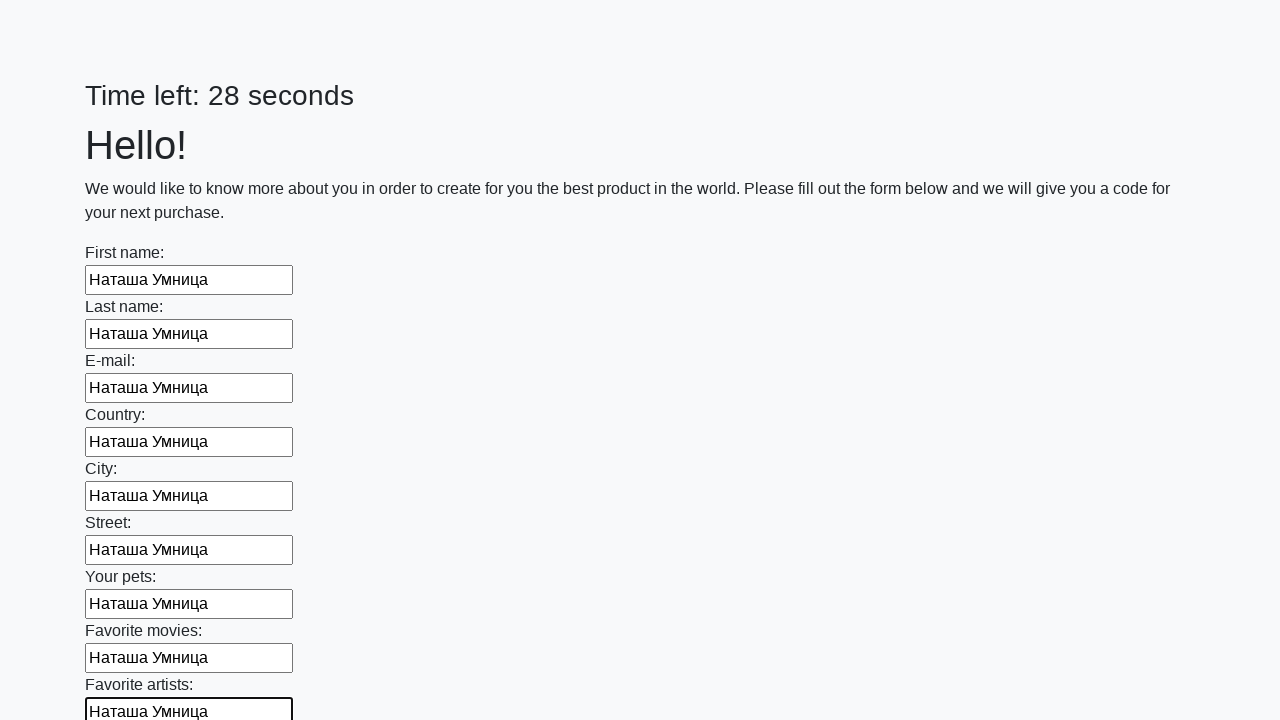

Filled an input field with 'Наташа Умница' on input >> nth=9
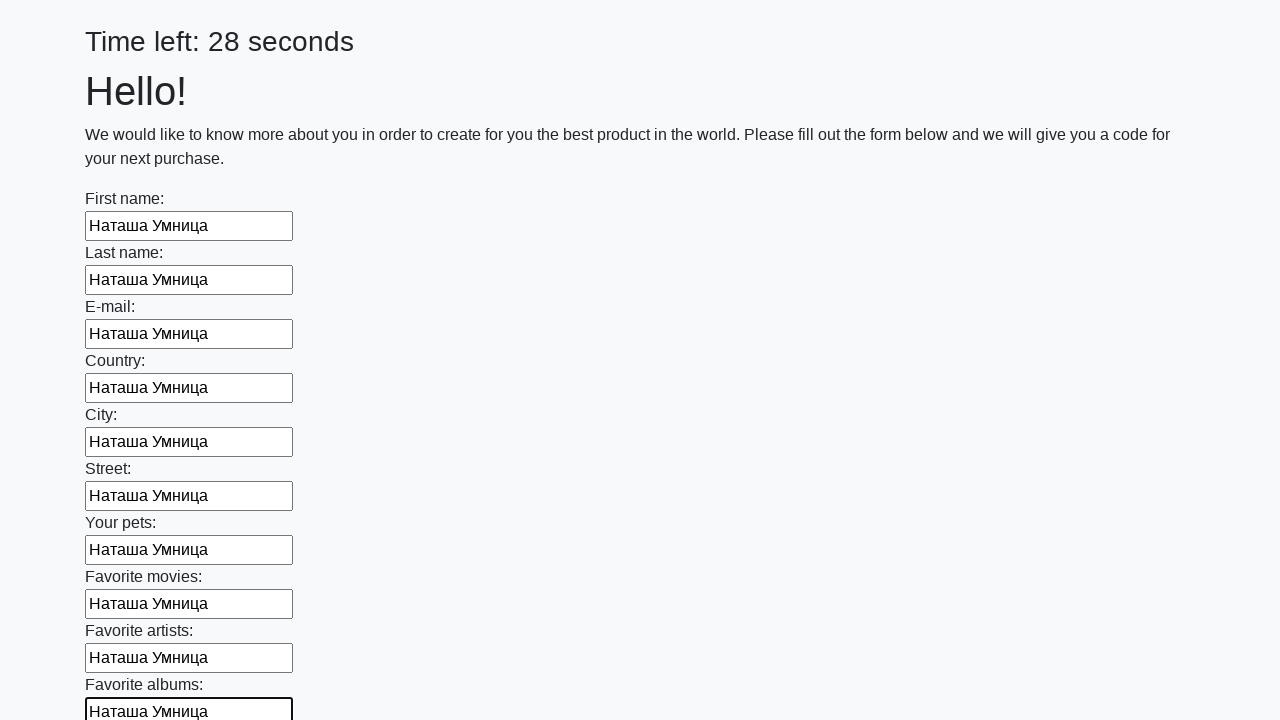

Filled an input field with 'Наташа Умница' on input >> nth=10
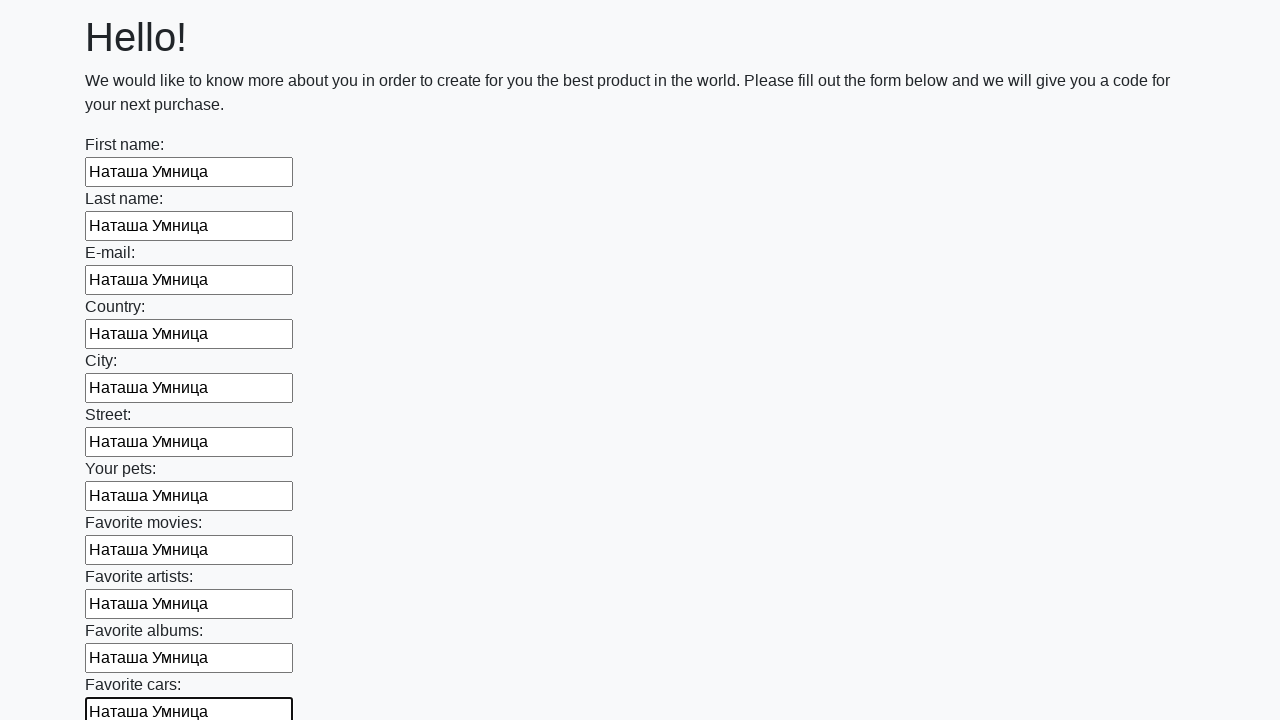

Filled an input field with 'Наташа Умница' on input >> nth=11
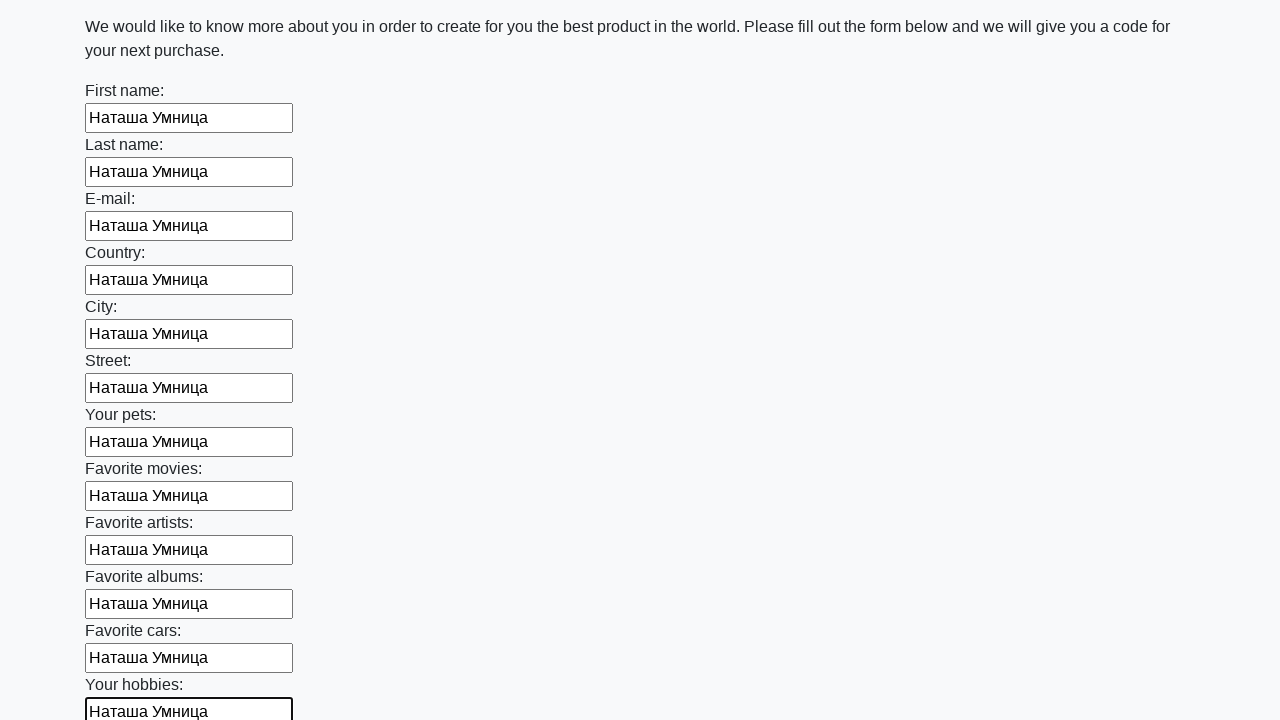

Filled an input field with 'Наташа Умница' on input >> nth=12
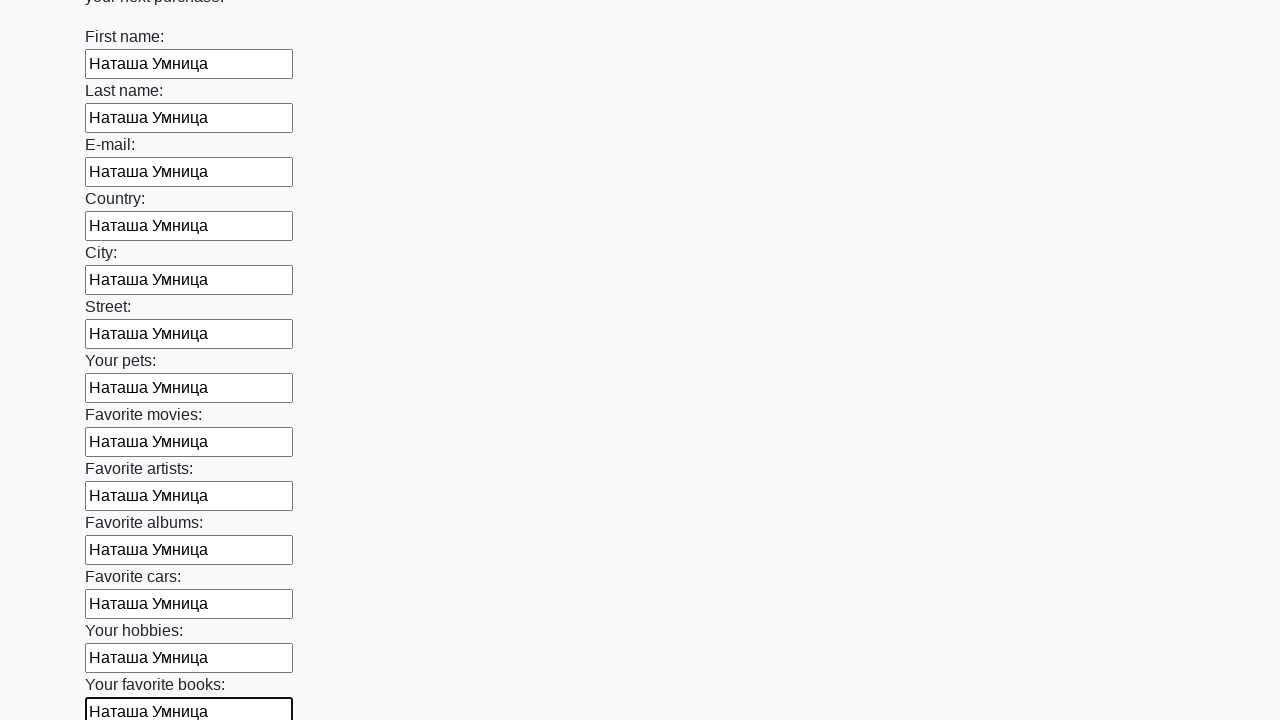

Filled an input field with 'Наташа Умница' on input >> nth=13
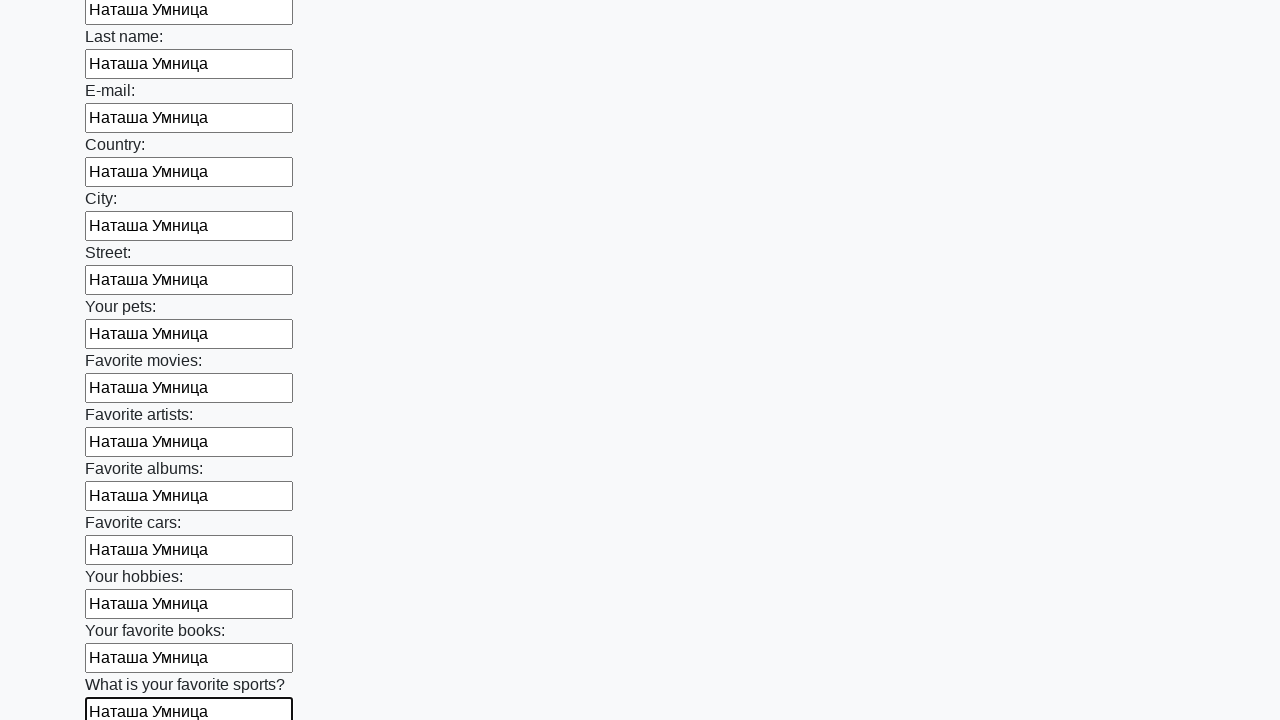

Filled an input field with 'Наташа Умница' on input >> nth=14
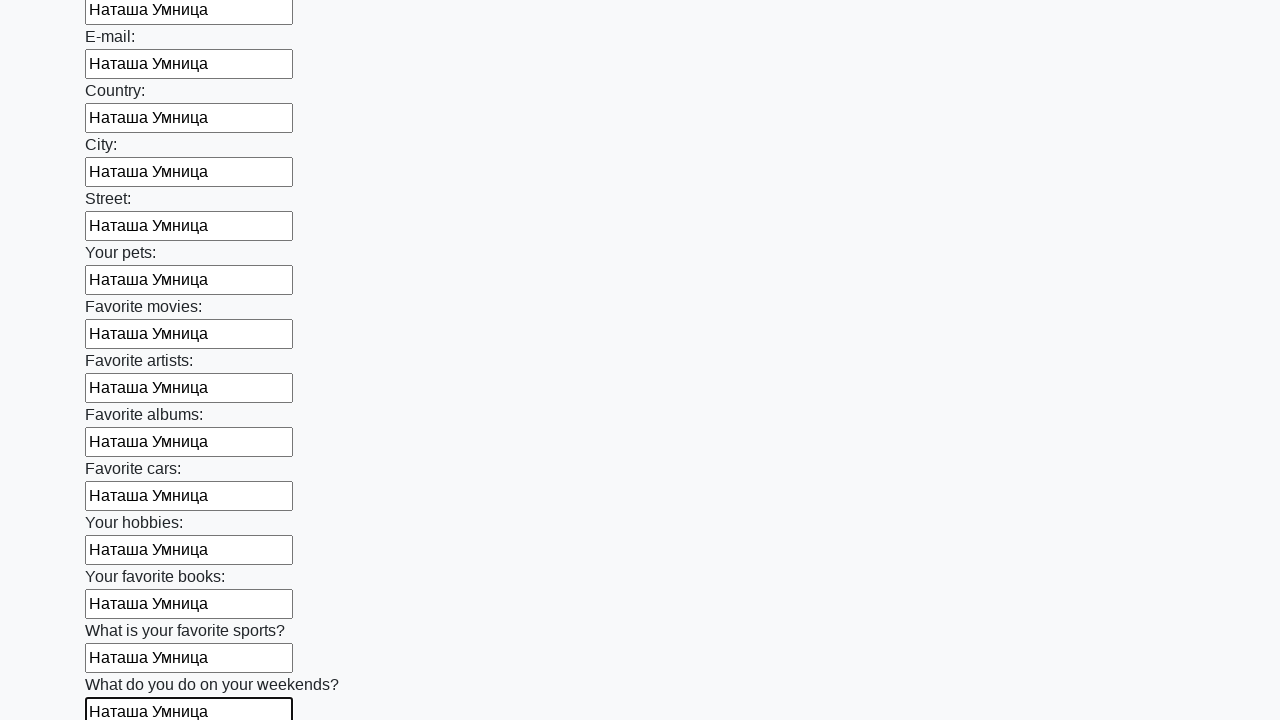

Filled an input field with 'Наташа Умница' on input >> nth=15
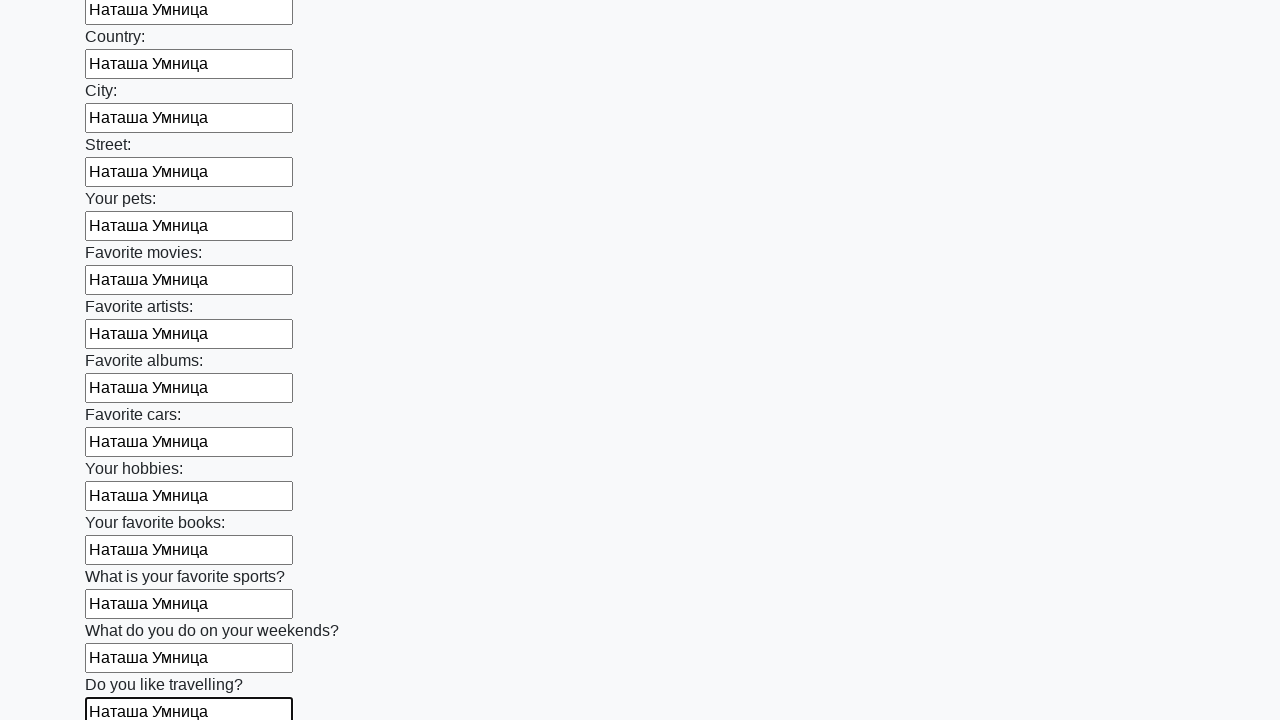

Filled an input field with 'Наташа Умница' on input >> nth=16
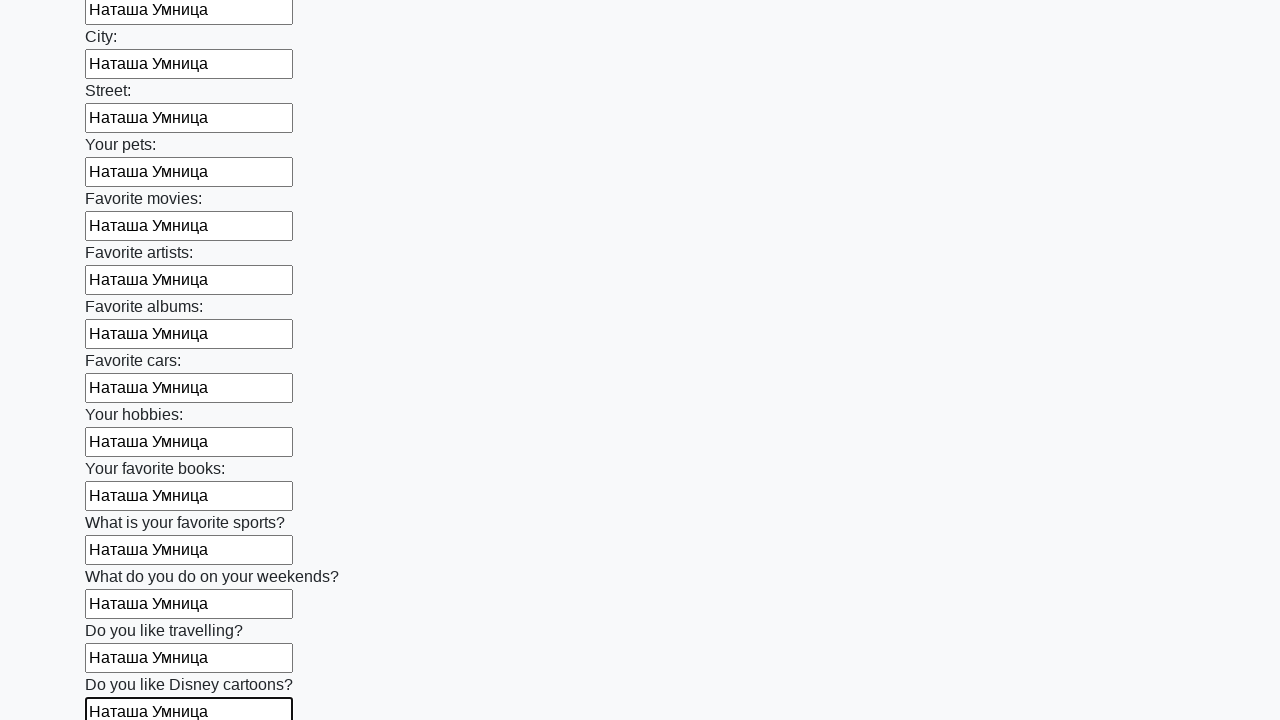

Filled an input field with 'Наташа Умница' on input >> nth=17
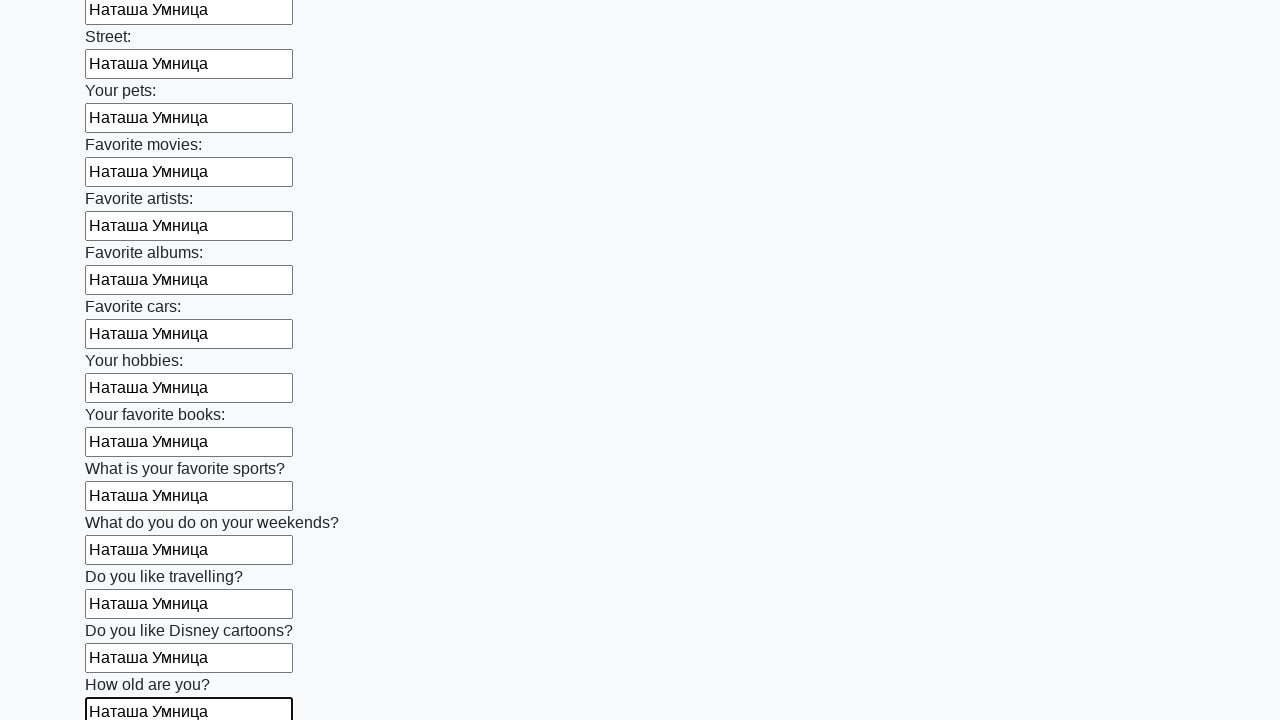

Filled an input field with 'Наташа Умница' on input >> nth=18
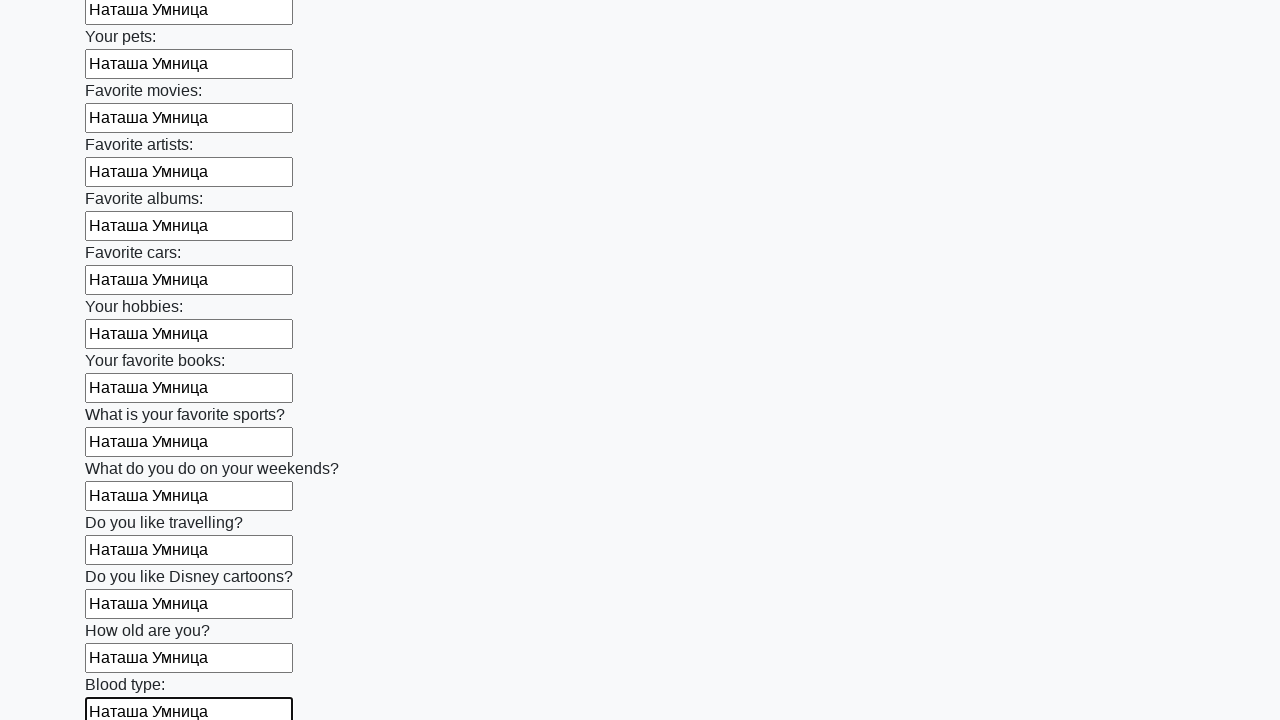

Filled an input field with 'Наташа Умница' on input >> nth=19
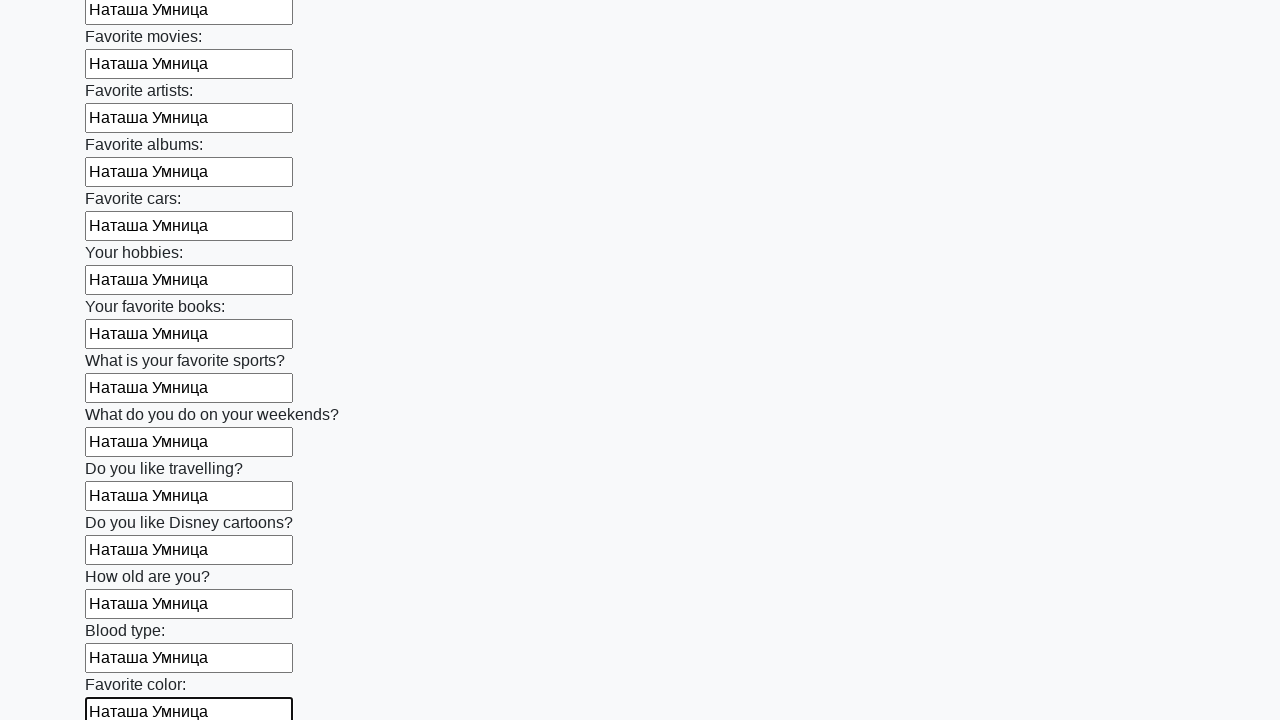

Filled an input field with 'Наташа Умница' on input >> nth=20
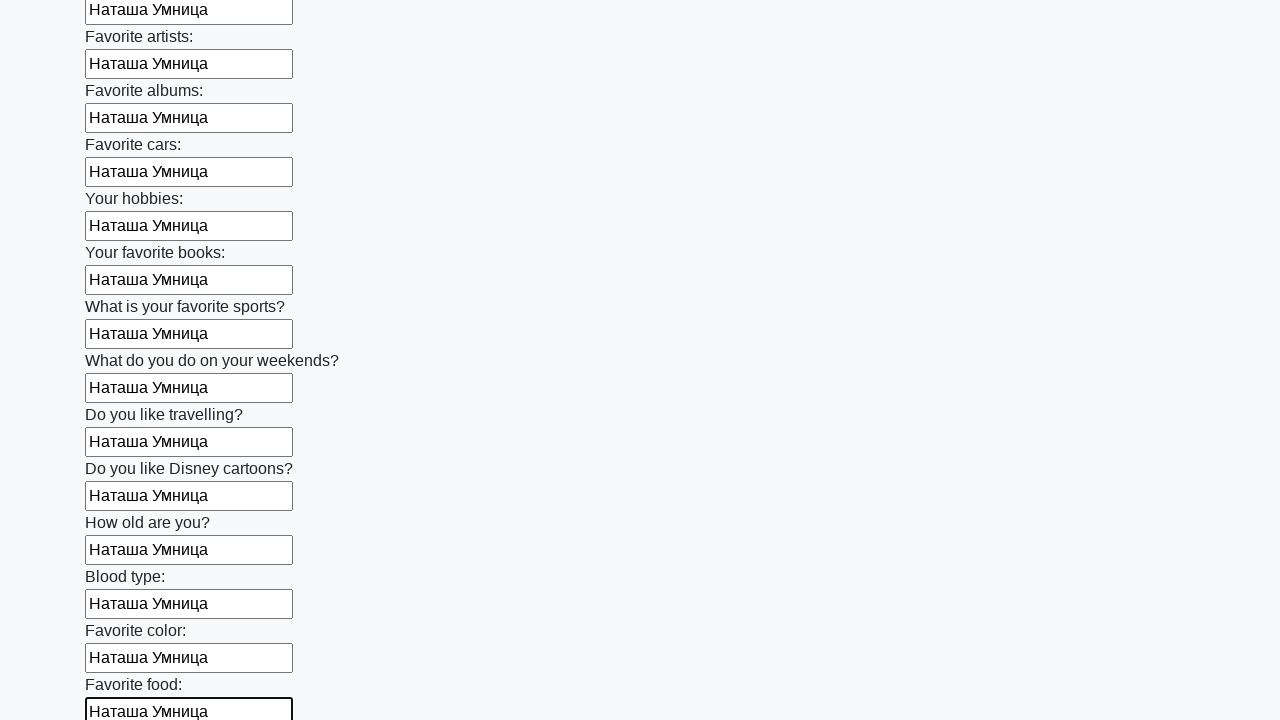

Filled an input field with 'Наташа Умница' on input >> nth=21
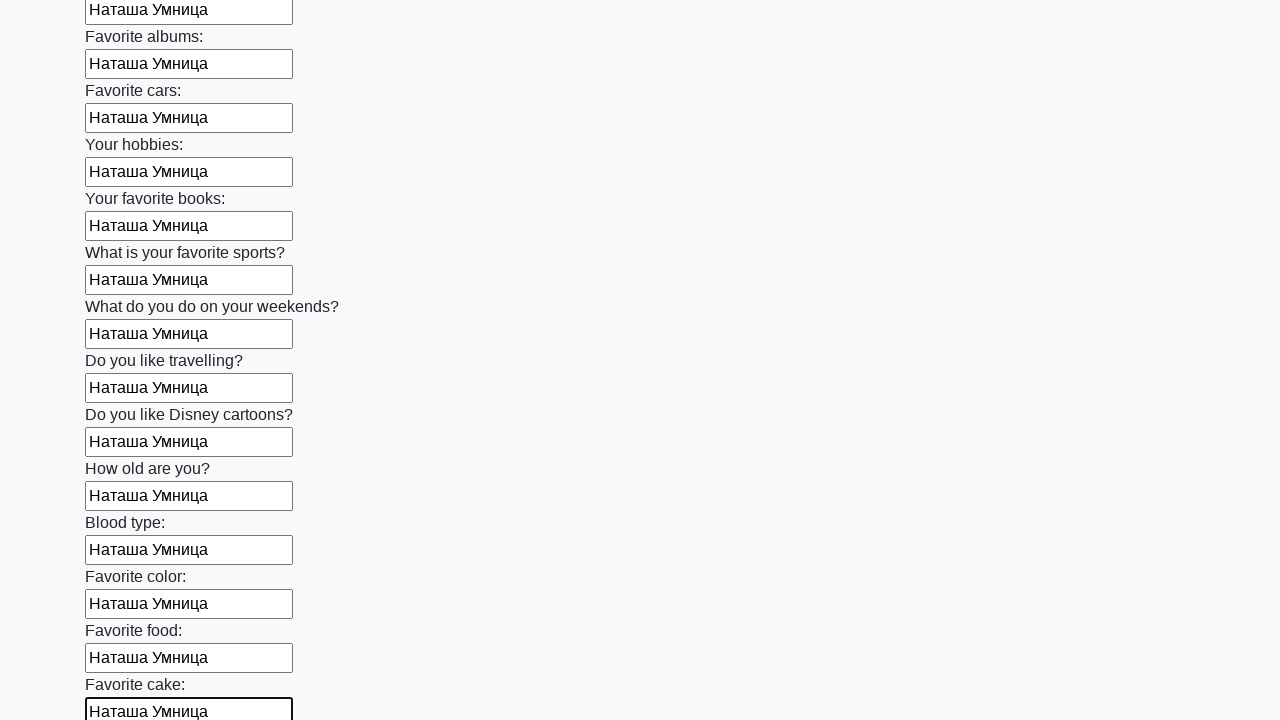

Filled an input field with 'Наташа Умница' on input >> nth=22
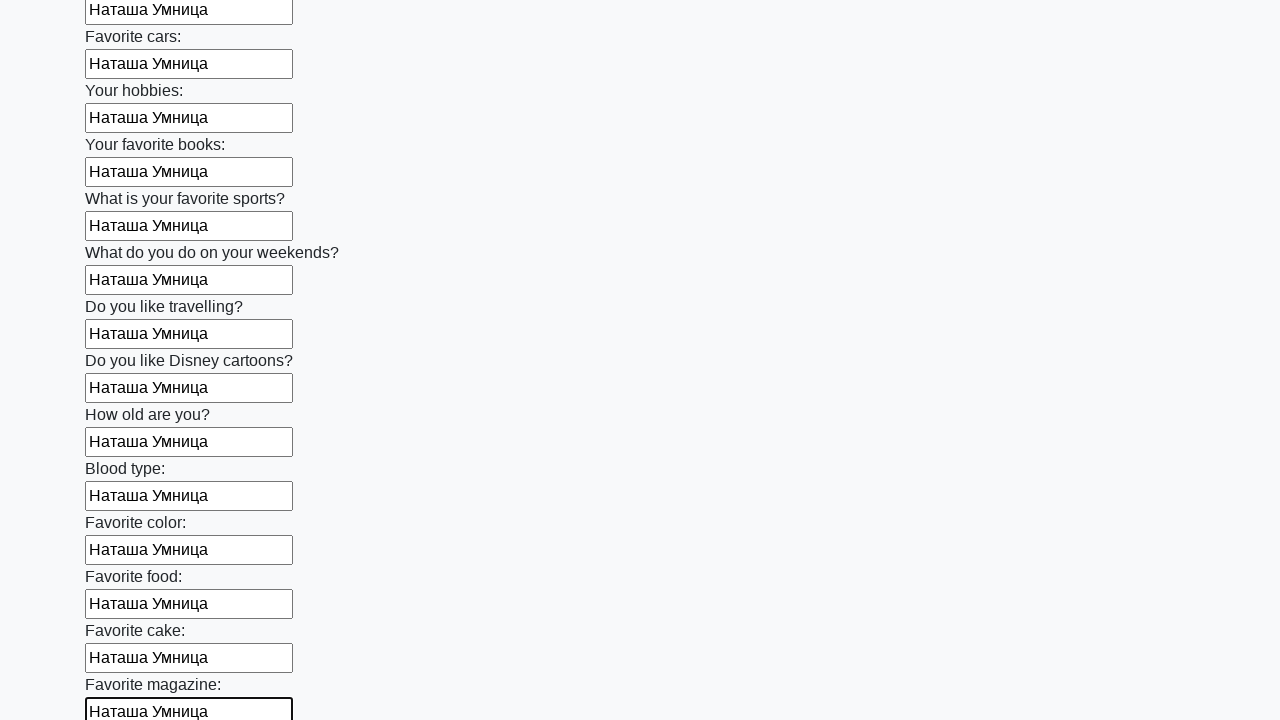

Filled an input field with 'Наташа Умница' on input >> nth=23
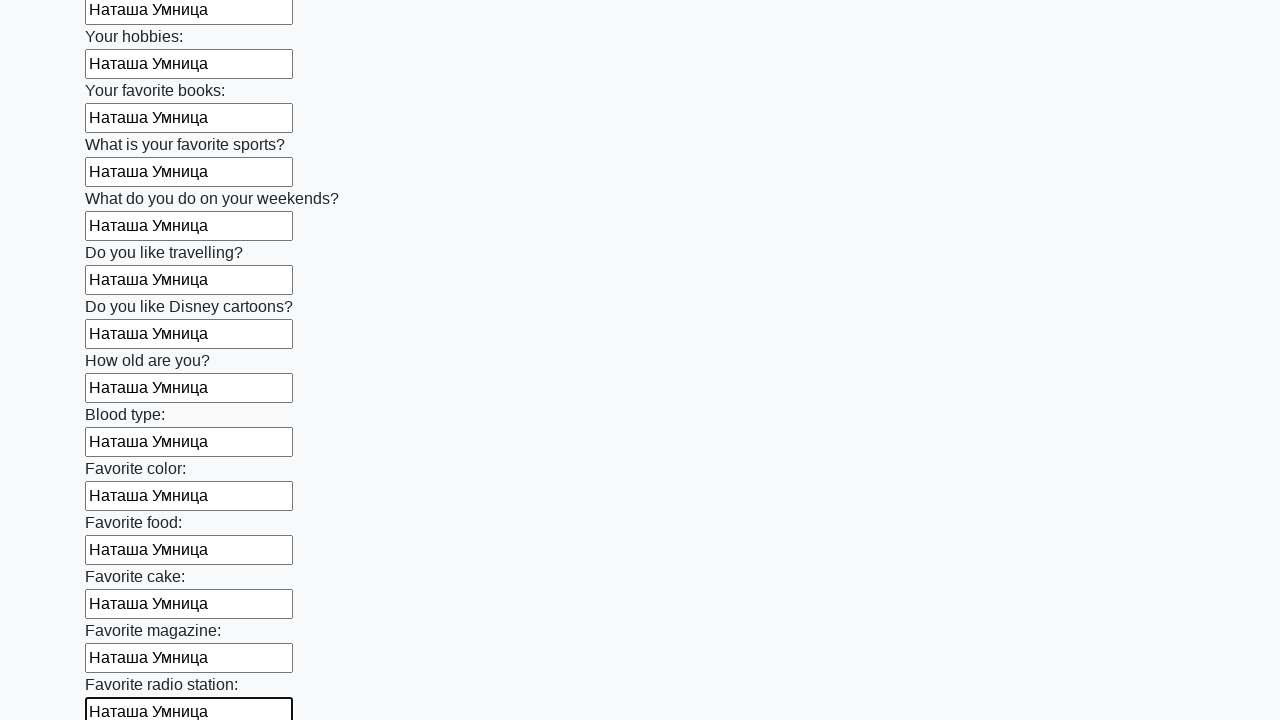

Filled an input field with 'Наташа Умница' on input >> nth=24
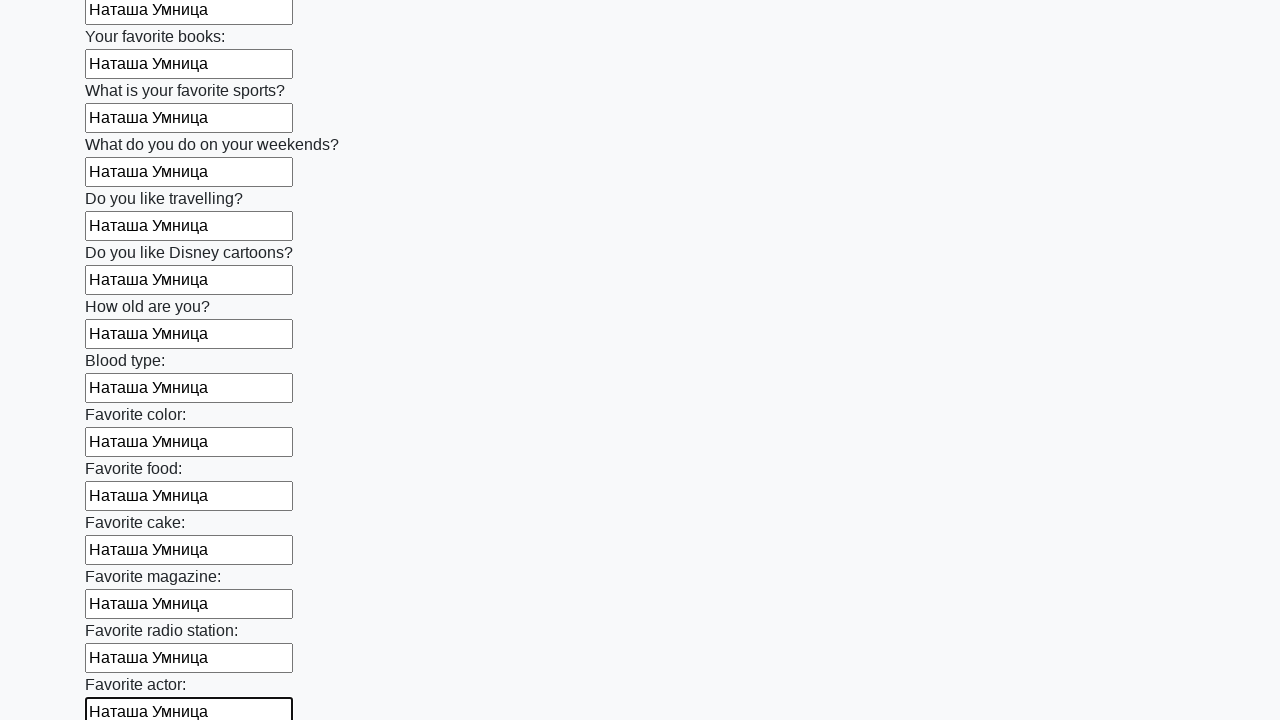

Filled an input field with 'Наташа Умница' on input >> nth=25
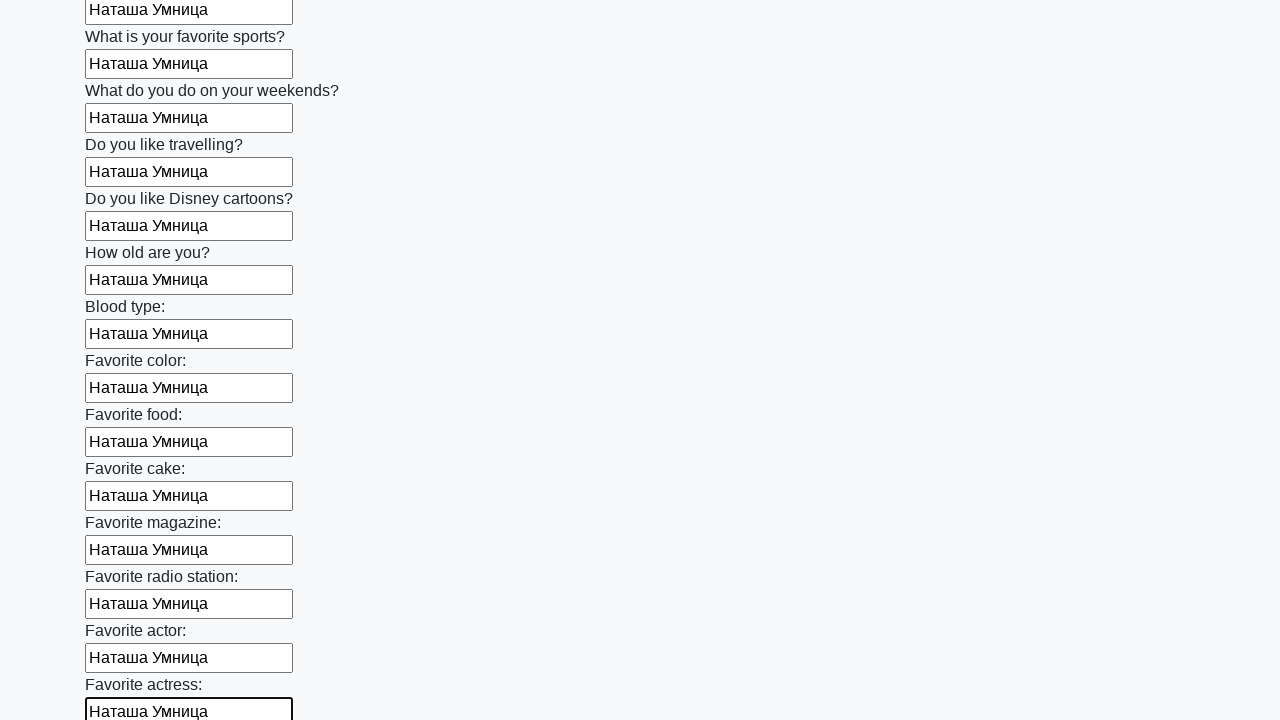

Filled an input field with 'Наташа Умница' on input >> nth=26
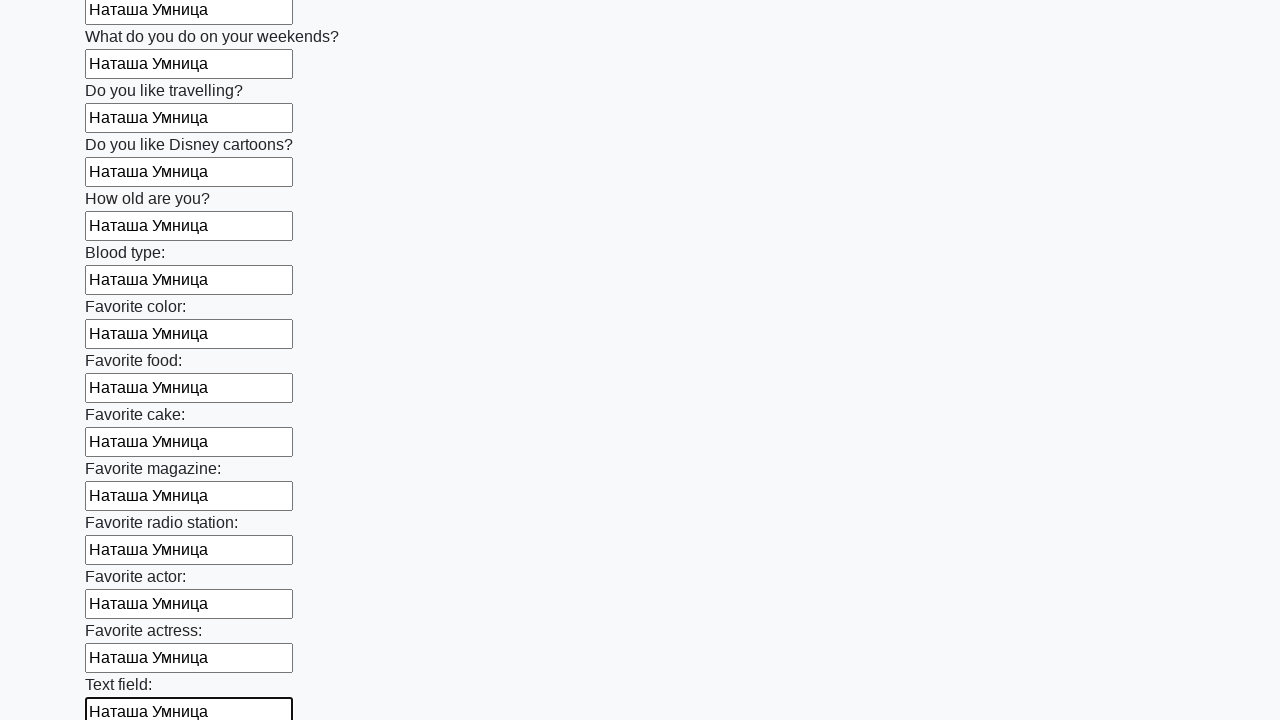

Filled an input field with 'Наташа Умница' on input >> nth=27
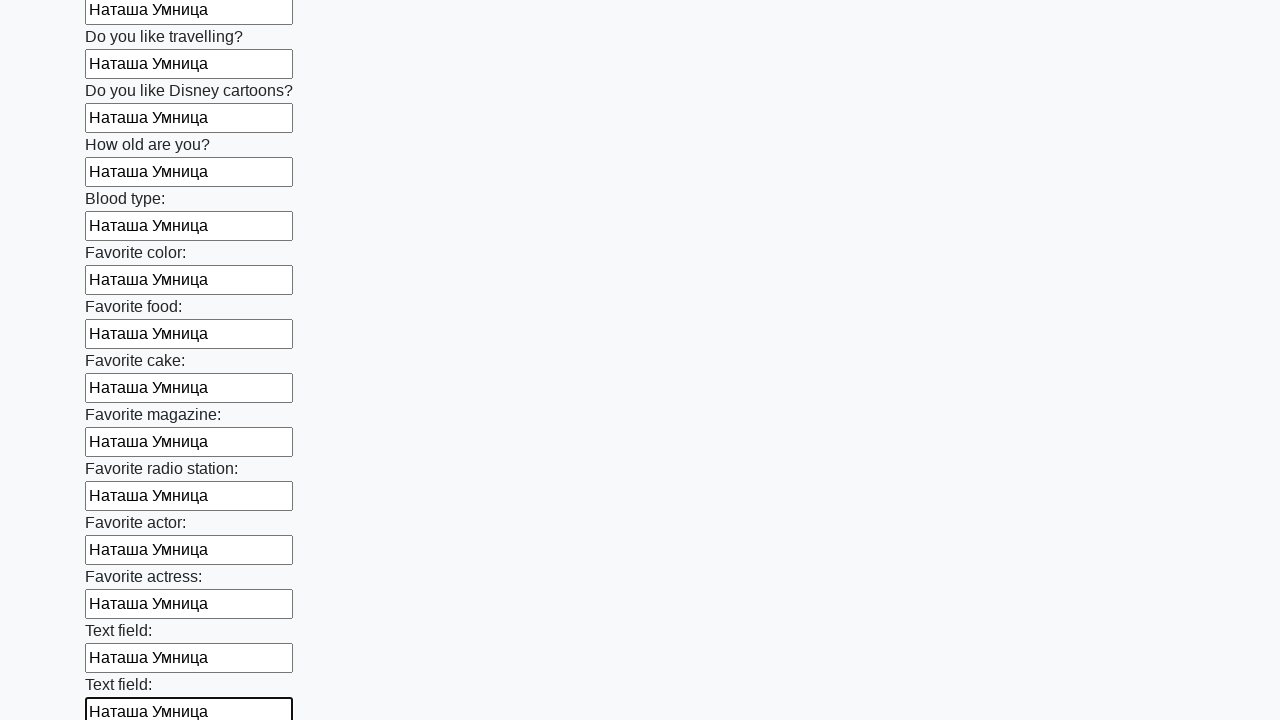

Filled an input field with 'Наташа Умница' on input >> nth=28
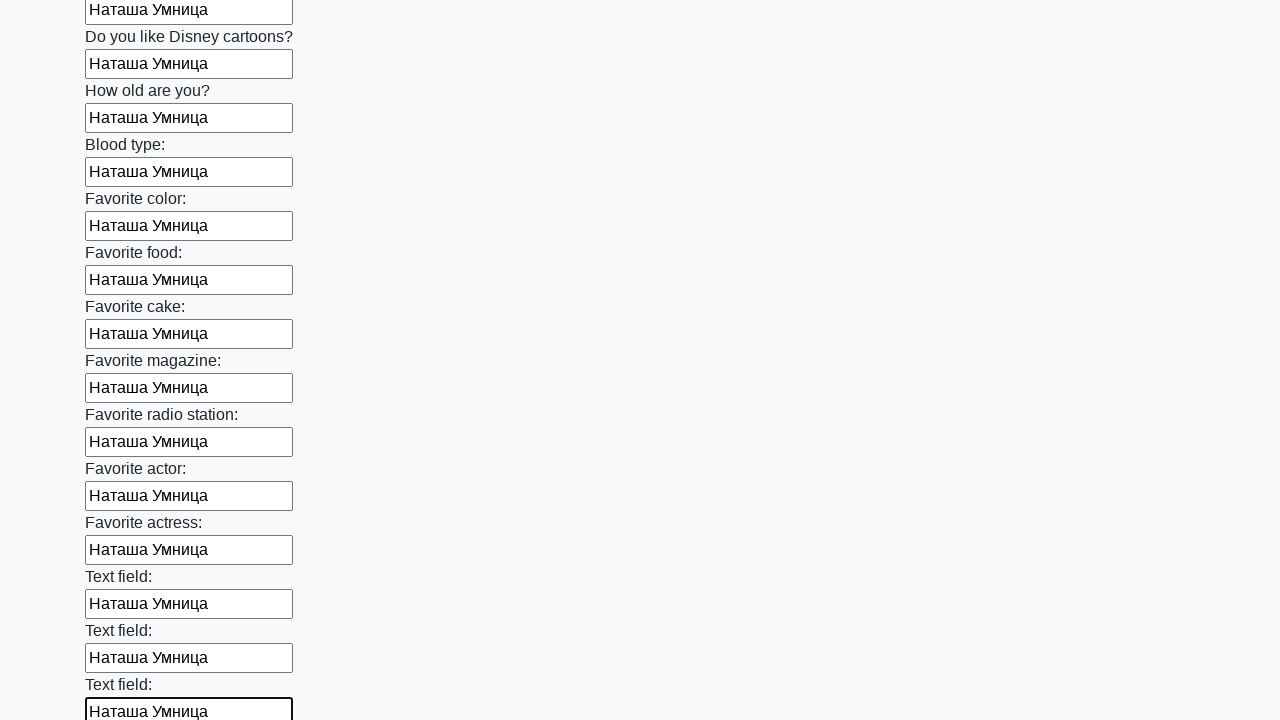

Filled an input field with 'Наташа Умница' on input >> nth=29
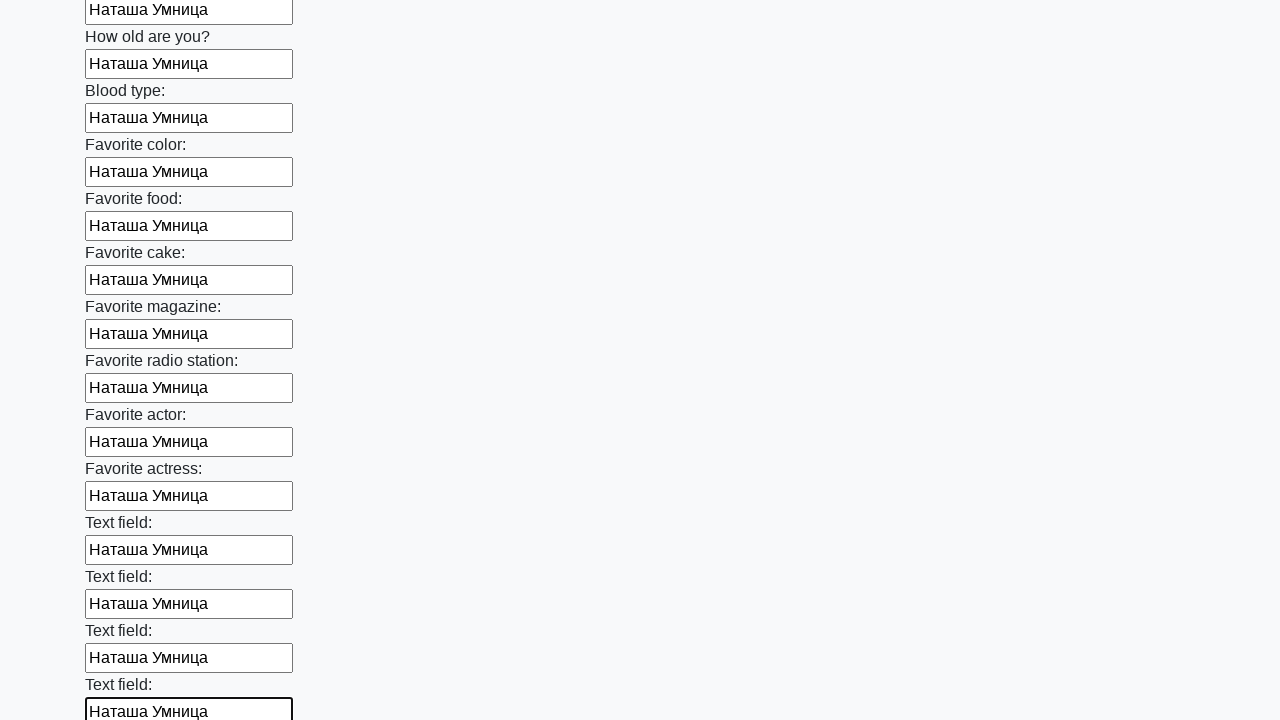

Filled an input field with 'Наташа Умница' on input >> nth=30
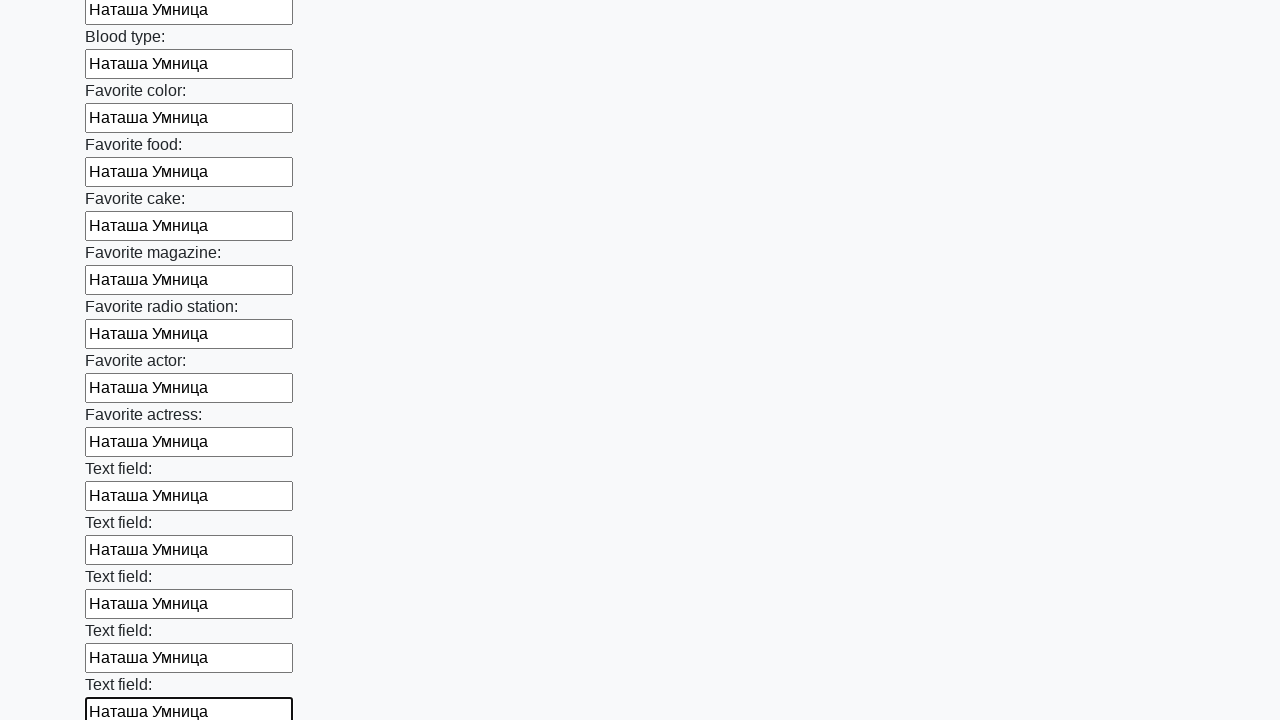

Filled an input field with 'Наташа Умница' on input >> nth=31
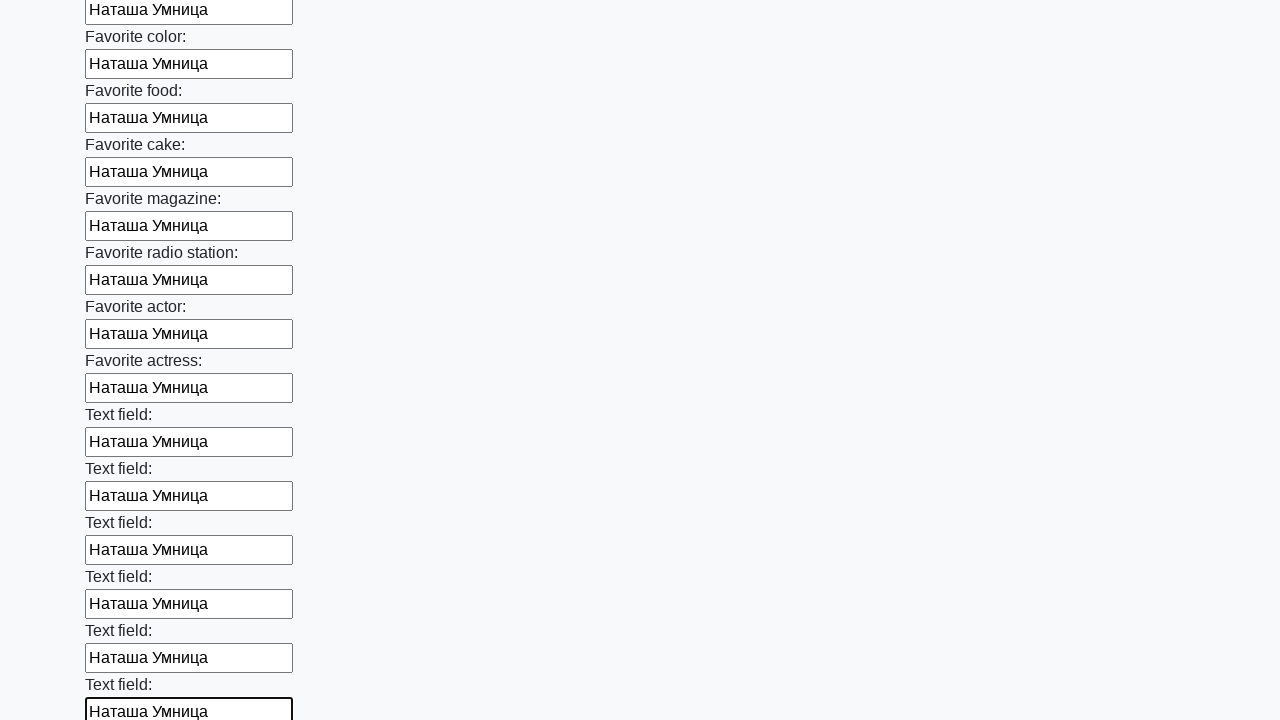

Filled an input field with 'Наташа Умница' on input >> nth=32
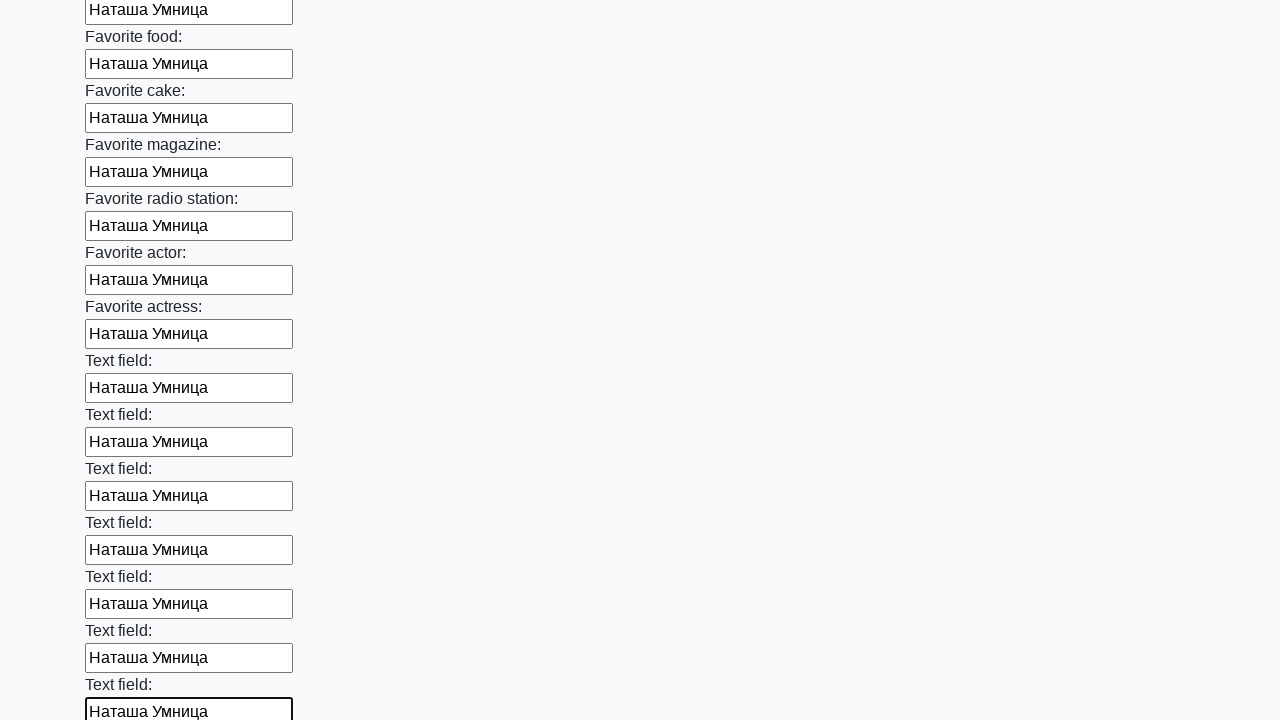

Filled an input field with 'Наташа Умница' on input >> nth=33
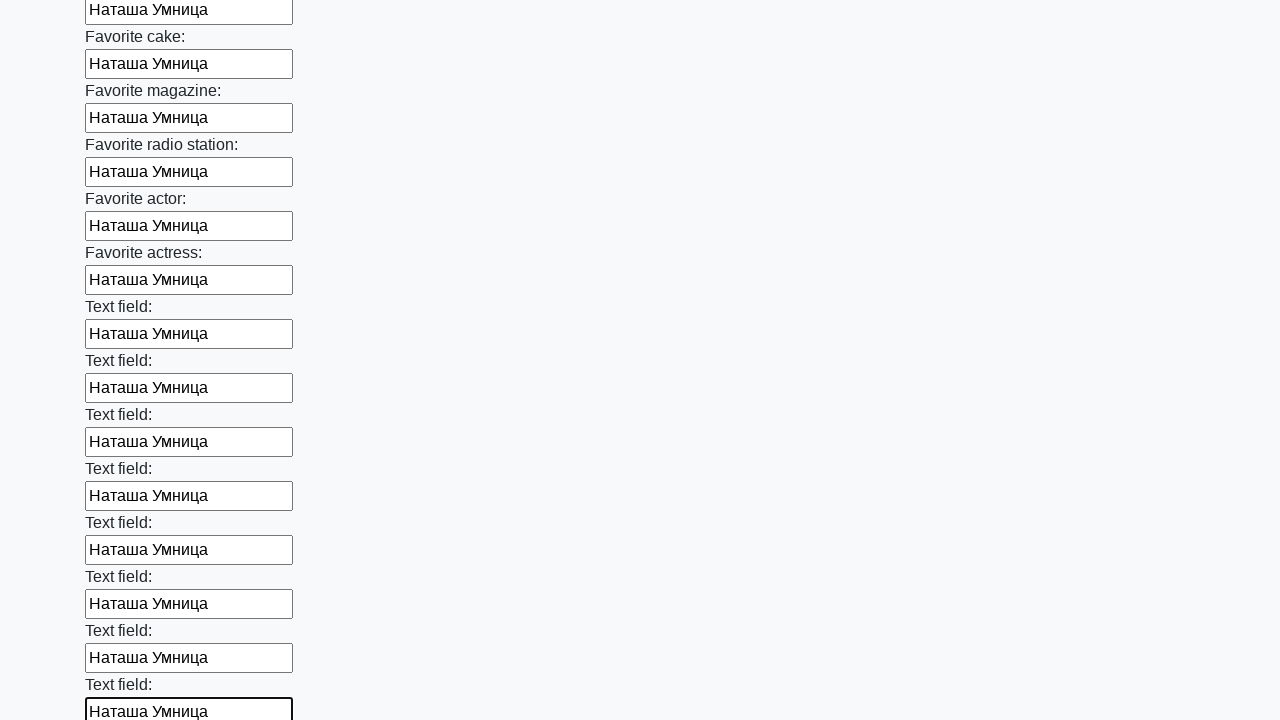

Filled an input field with 'Наташа Умница' on input >> nth=34
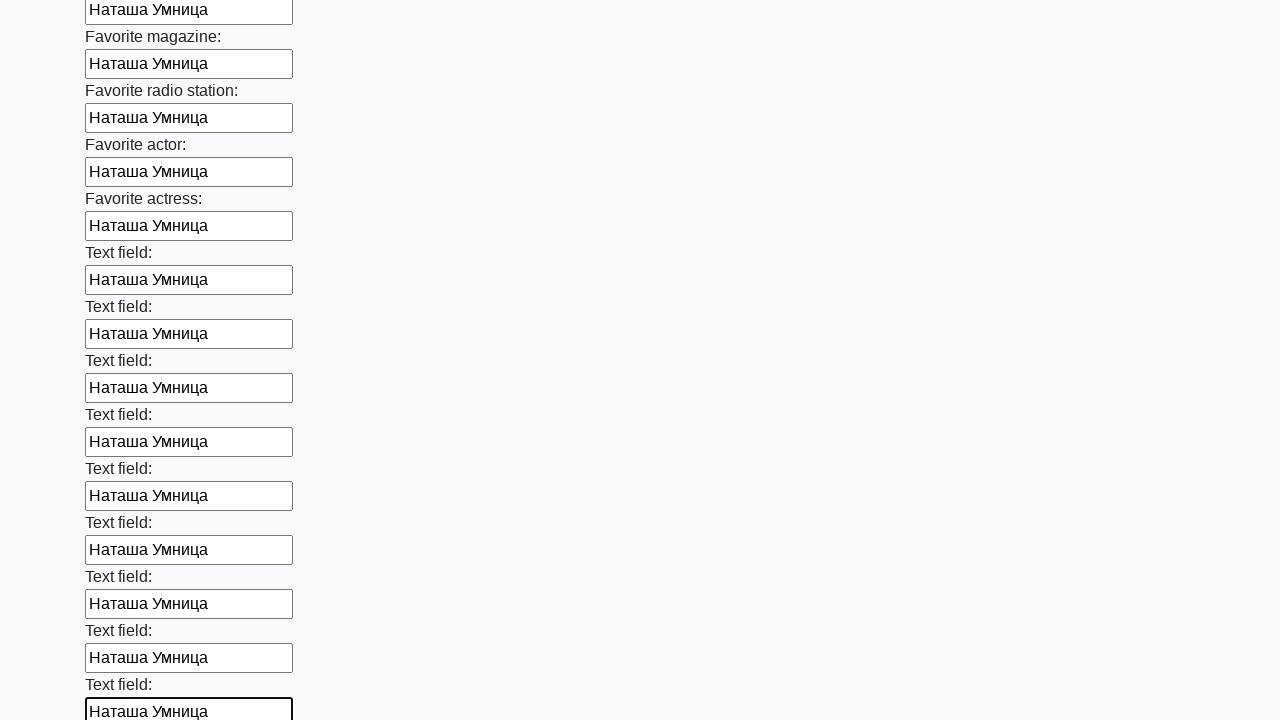

Filled an input field with 'Наташа Умница' on input >> nth=35
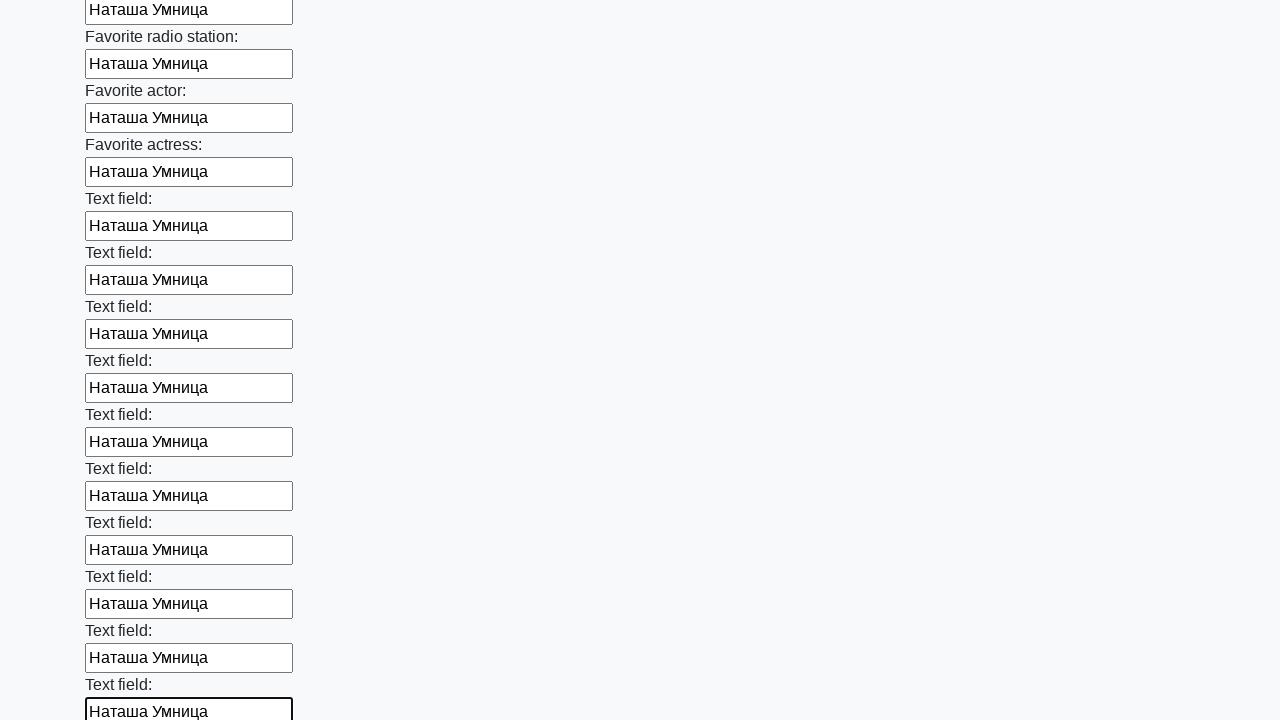

Filled an input field with 'Наташа Умница' on input >> nth=36
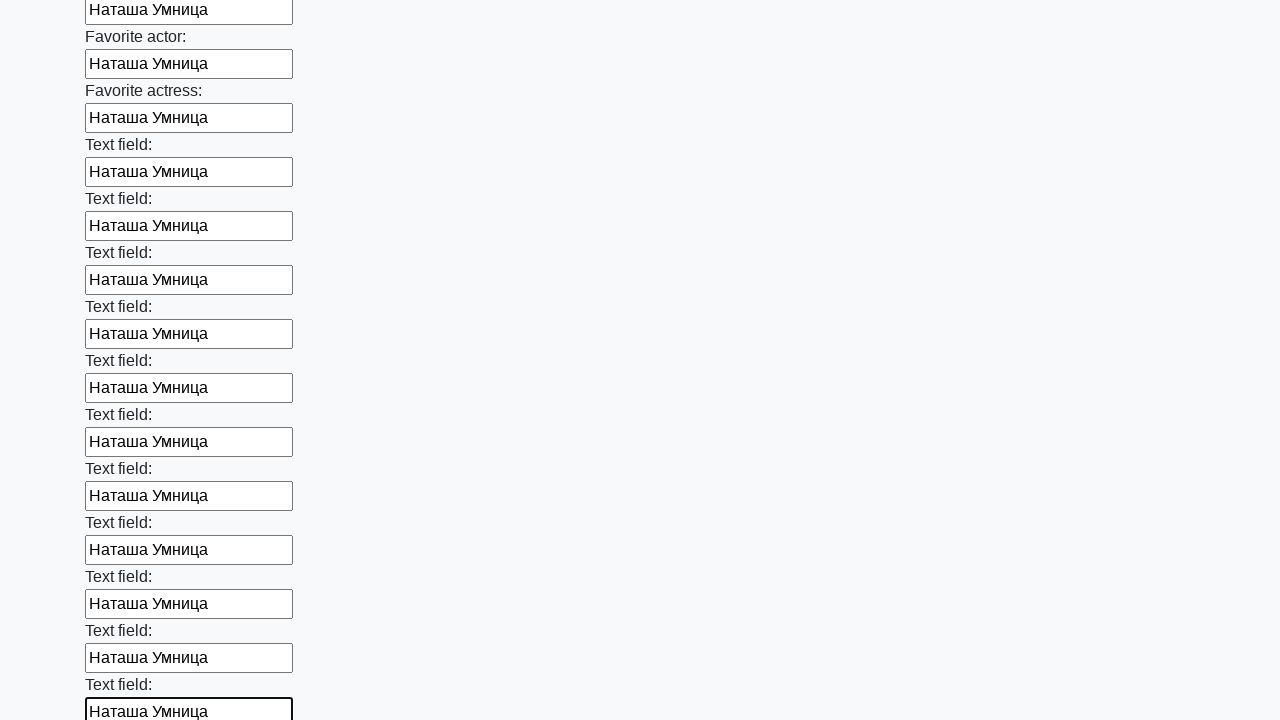

Filled an input field with 'Наташа Умница' on input >> nth=37
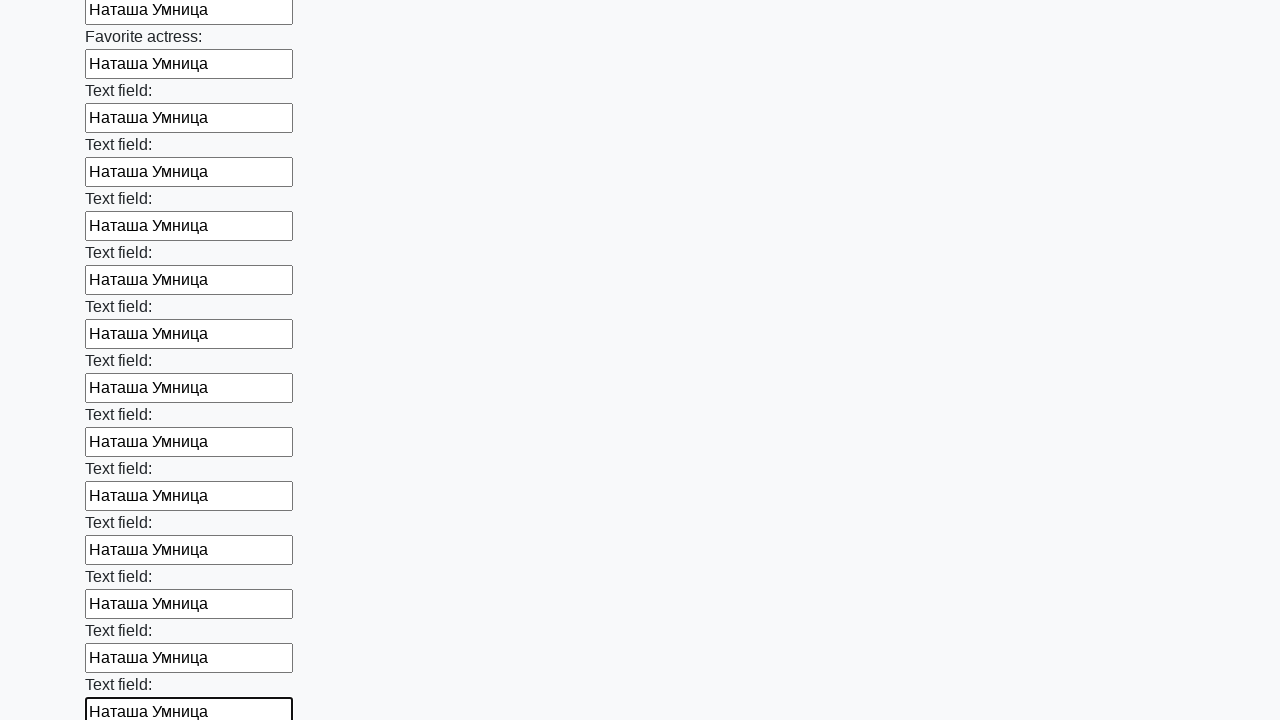

Filled an input field with 'Наташа Умница' on input >> nth=38
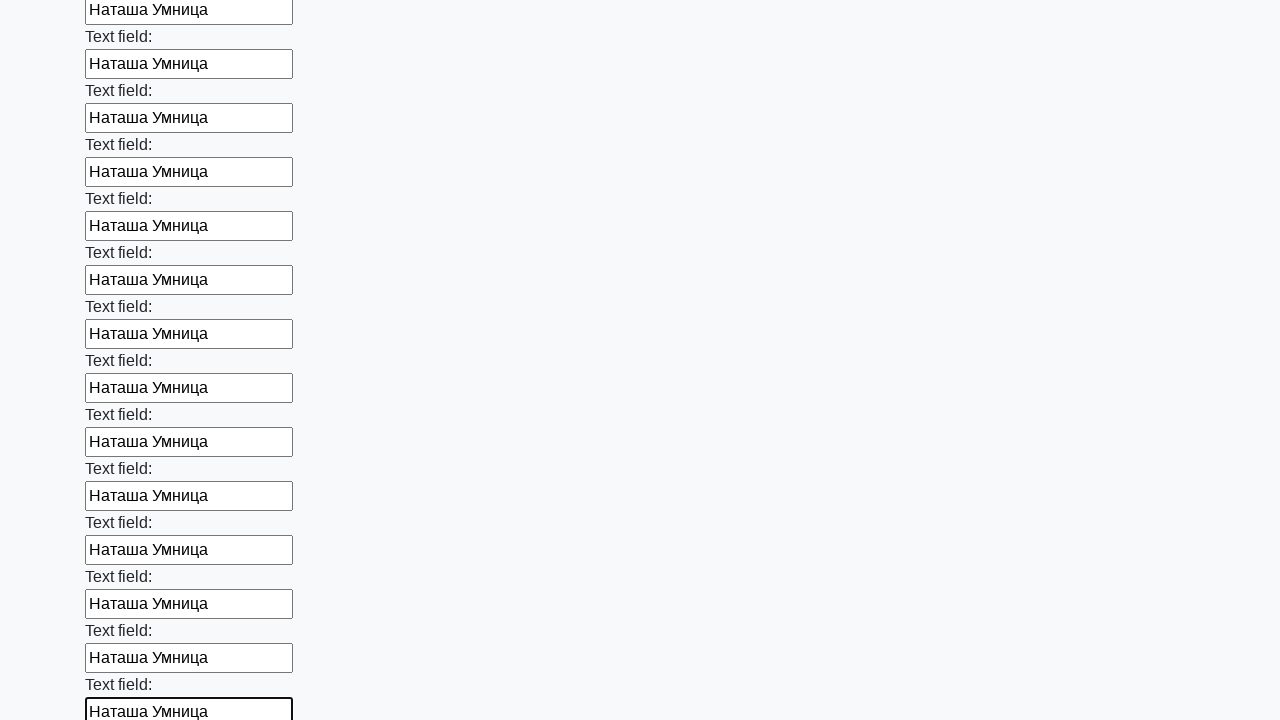

Filled an input field with 'Наташа Умница' on input >> nth=39
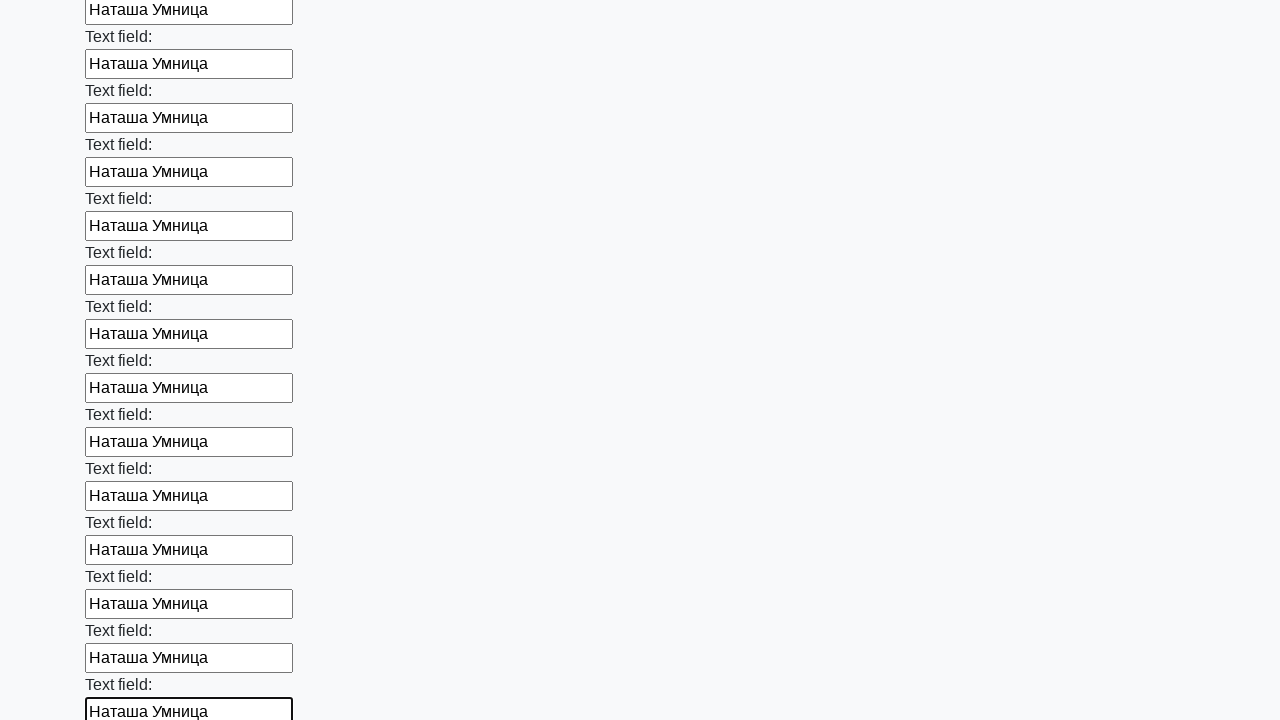

Filled an input field with 'Наташа Умница' on input >> nth=40
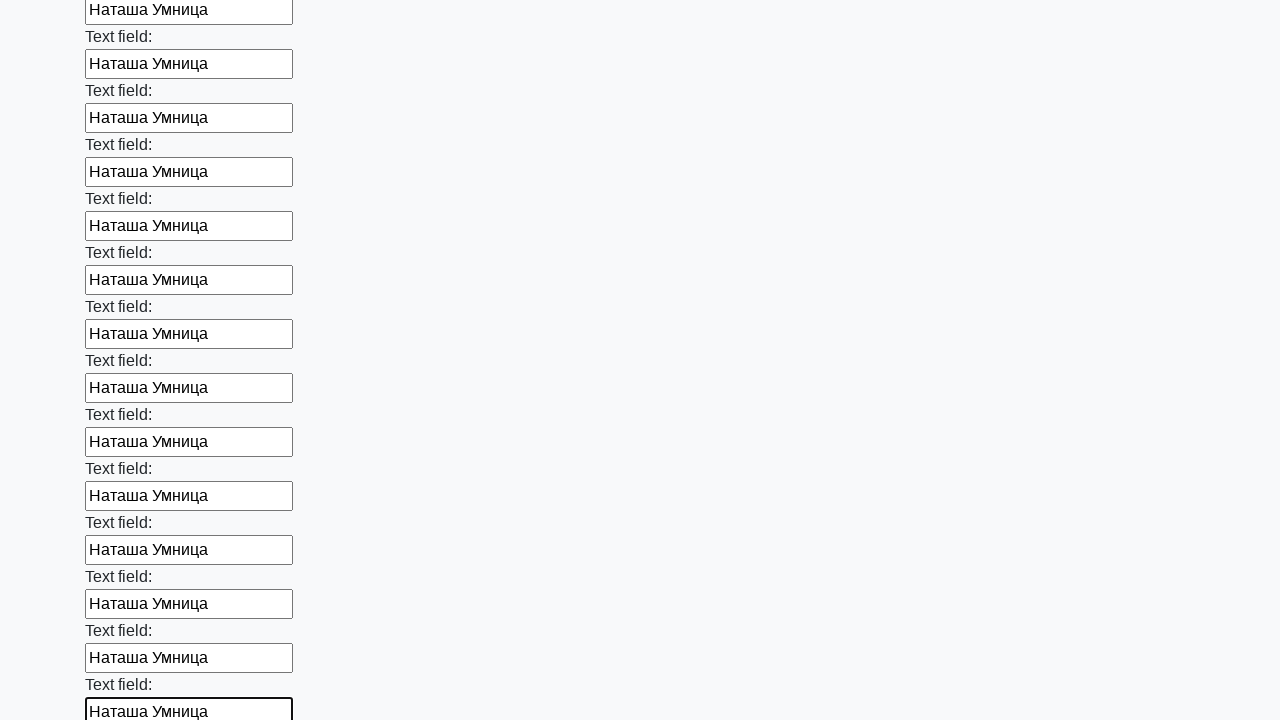

Filled an input field with 'Наташа Умница' on input >> nth=41
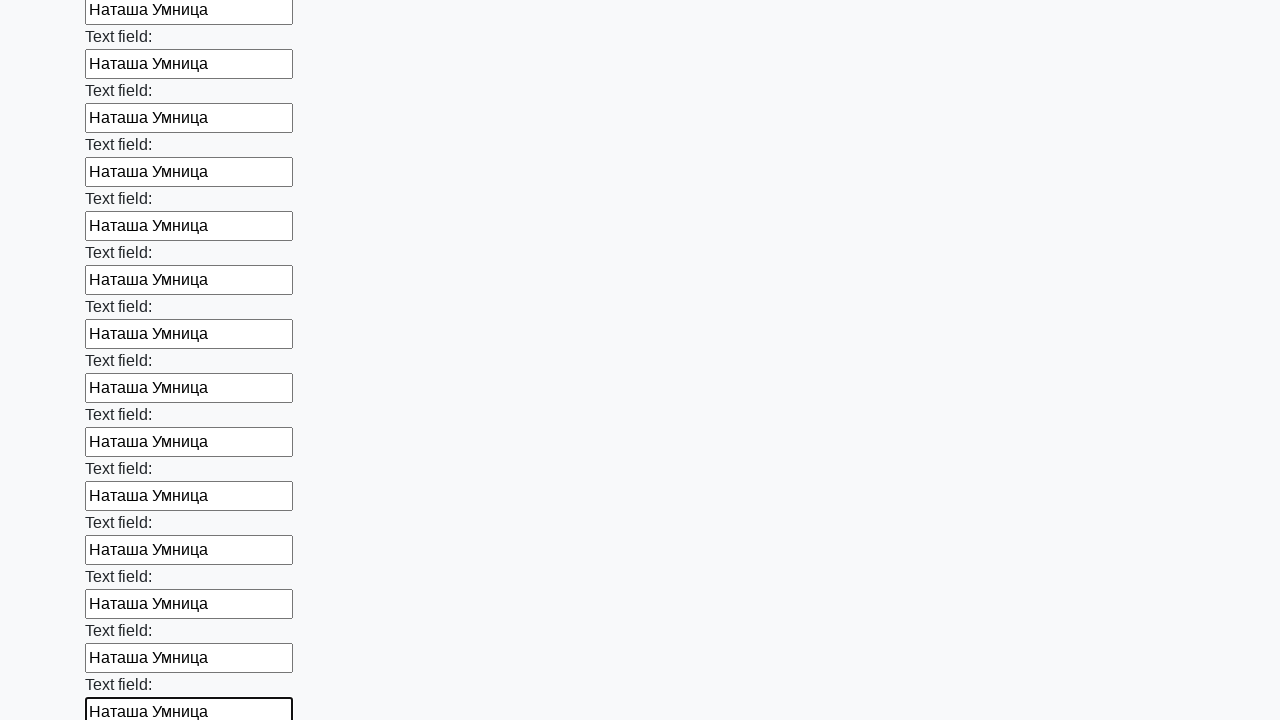

Filled an input field with 'Наташа Умница' on input >> nth=42
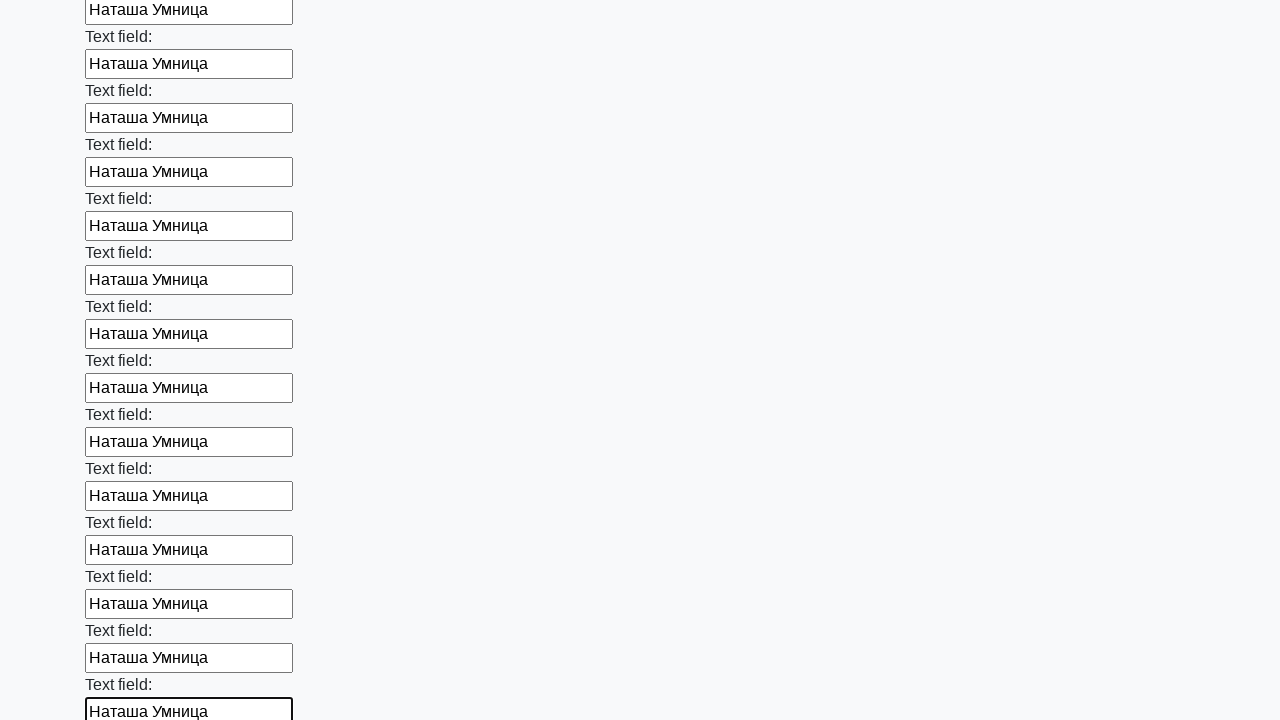

Filled an input field with 'Наташа Умница' on input >> nth=43
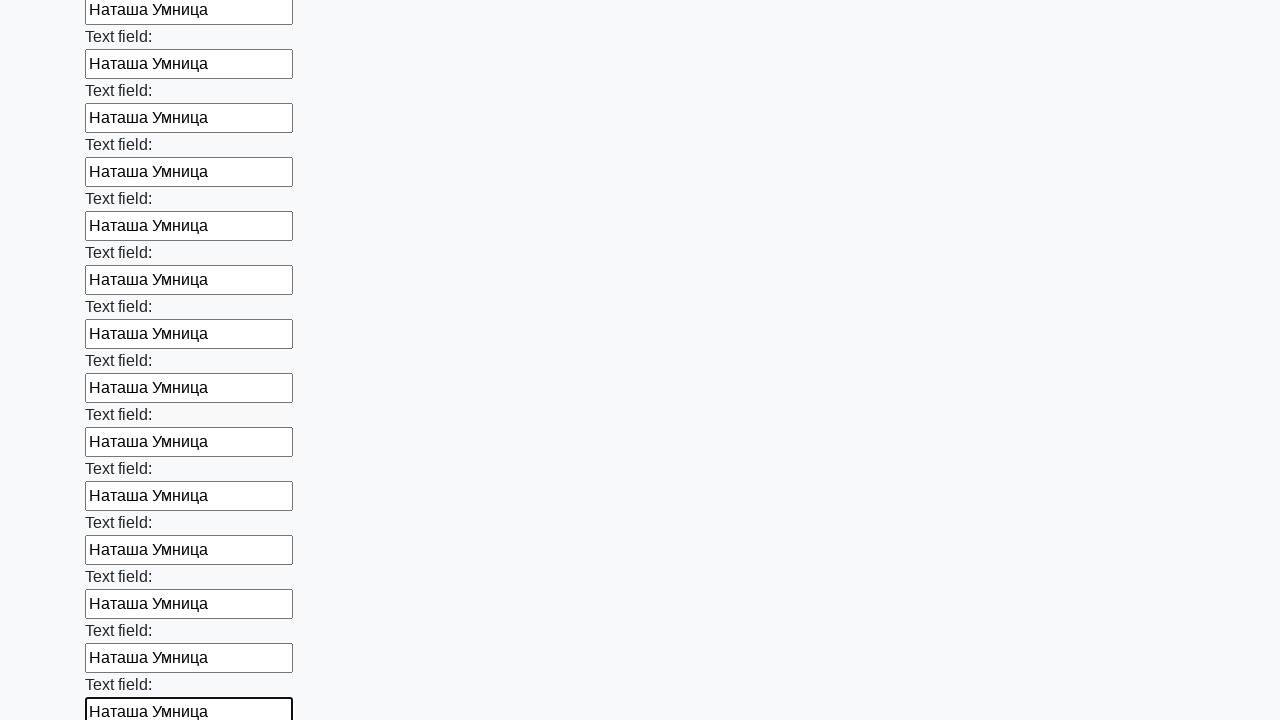

Filled an input field with 'Наташа Умница' on input >> nth=44
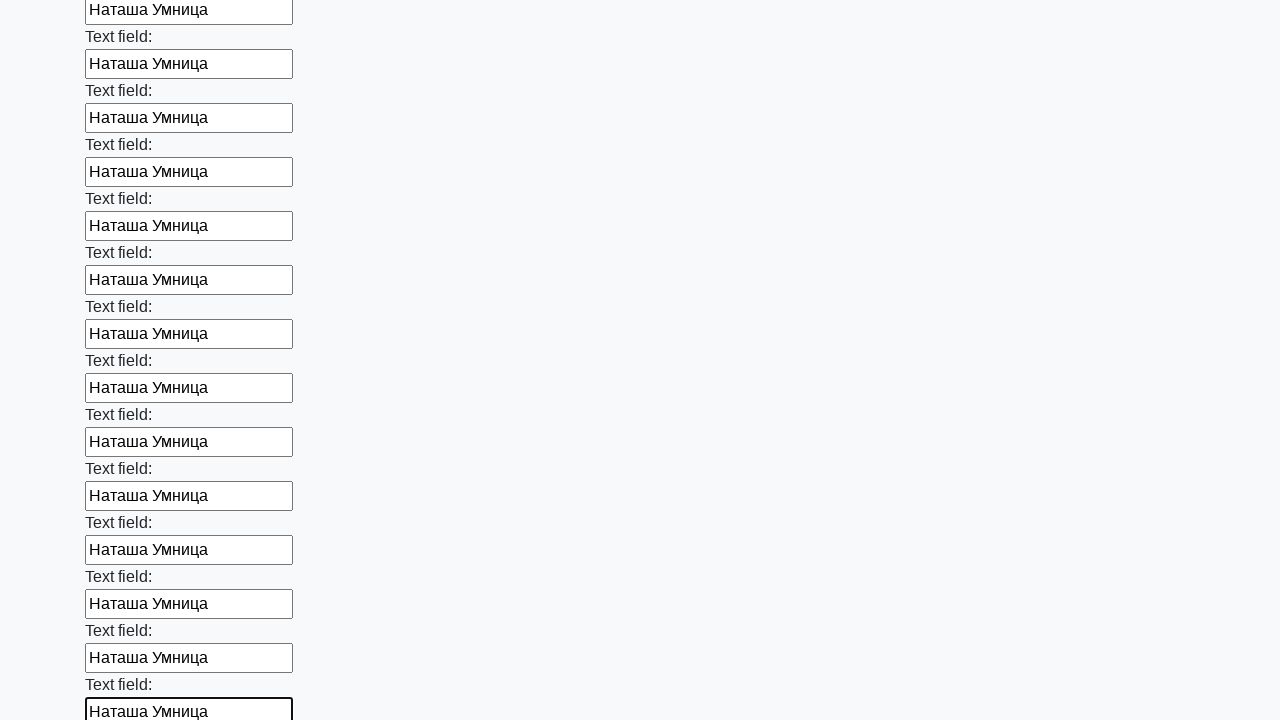

Filled an input field with 'Наташа Умница' on input >> nth=45
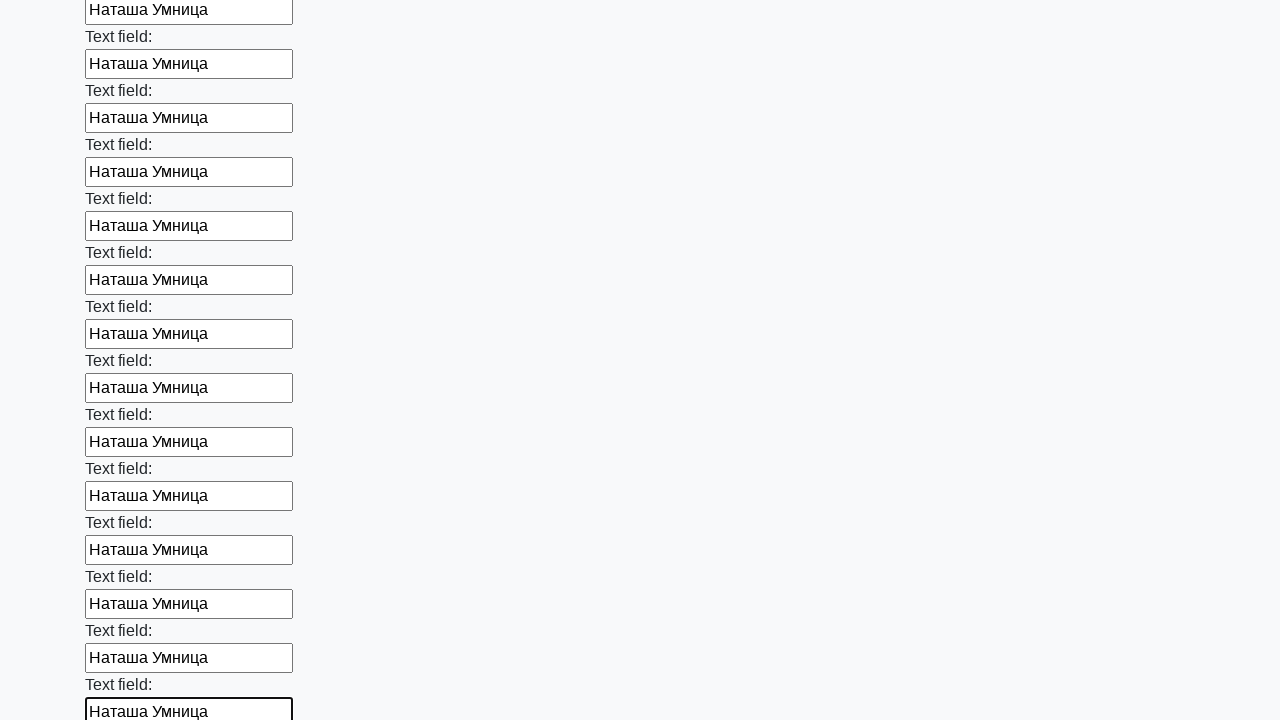

Filled an input field with 'Наташа Умница' on input >> nth=46
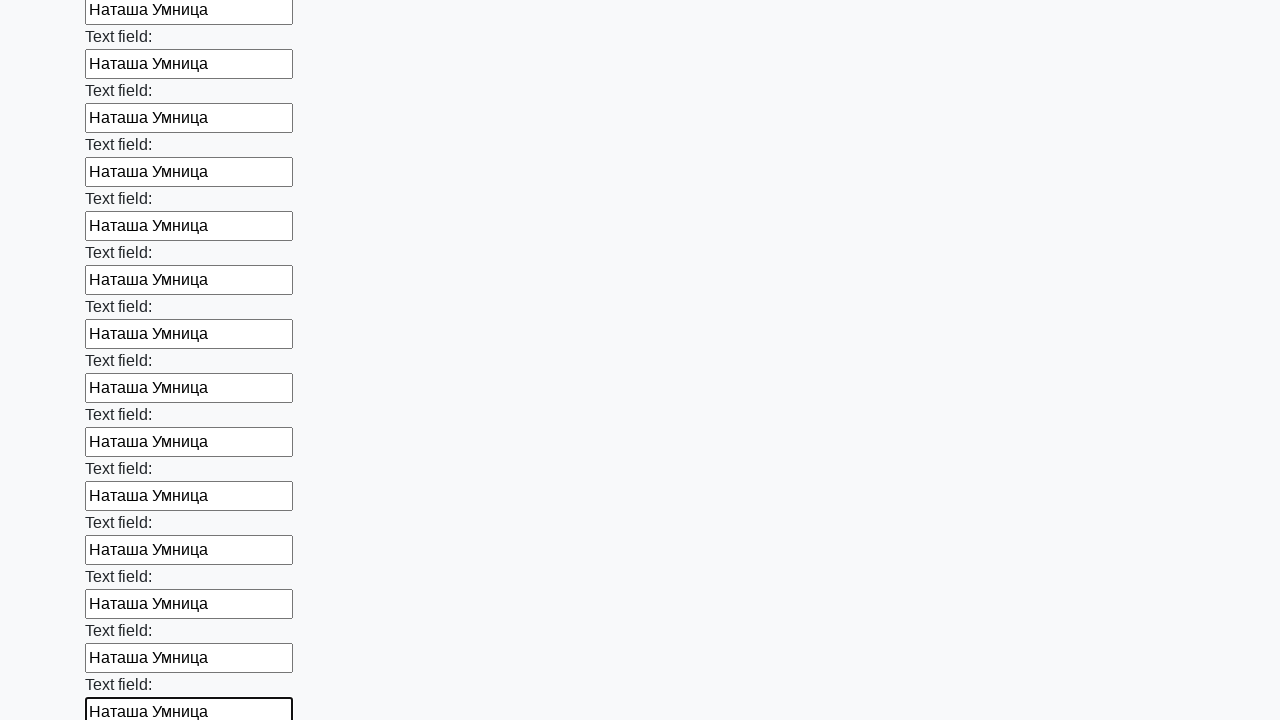

Filled an input field with 'Наташа Умница' on input >> nth=47
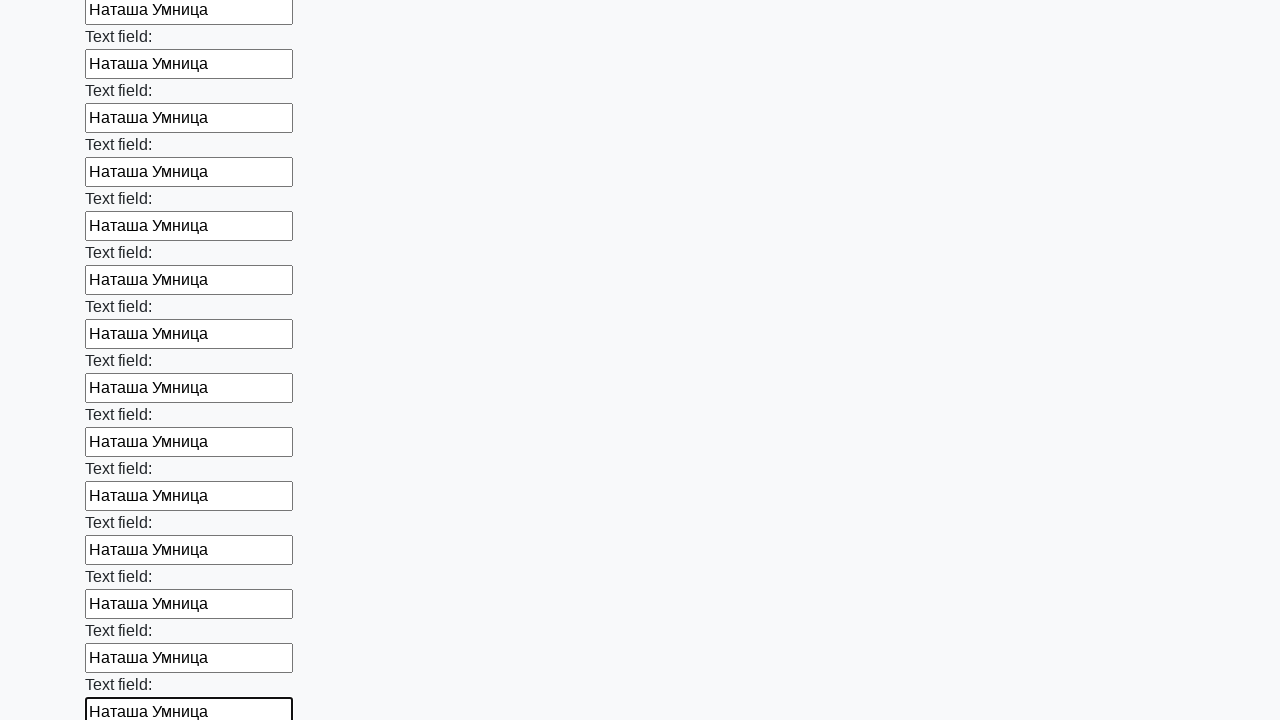

Filled an input field with 'Наташа Умница' on input >> nth=48
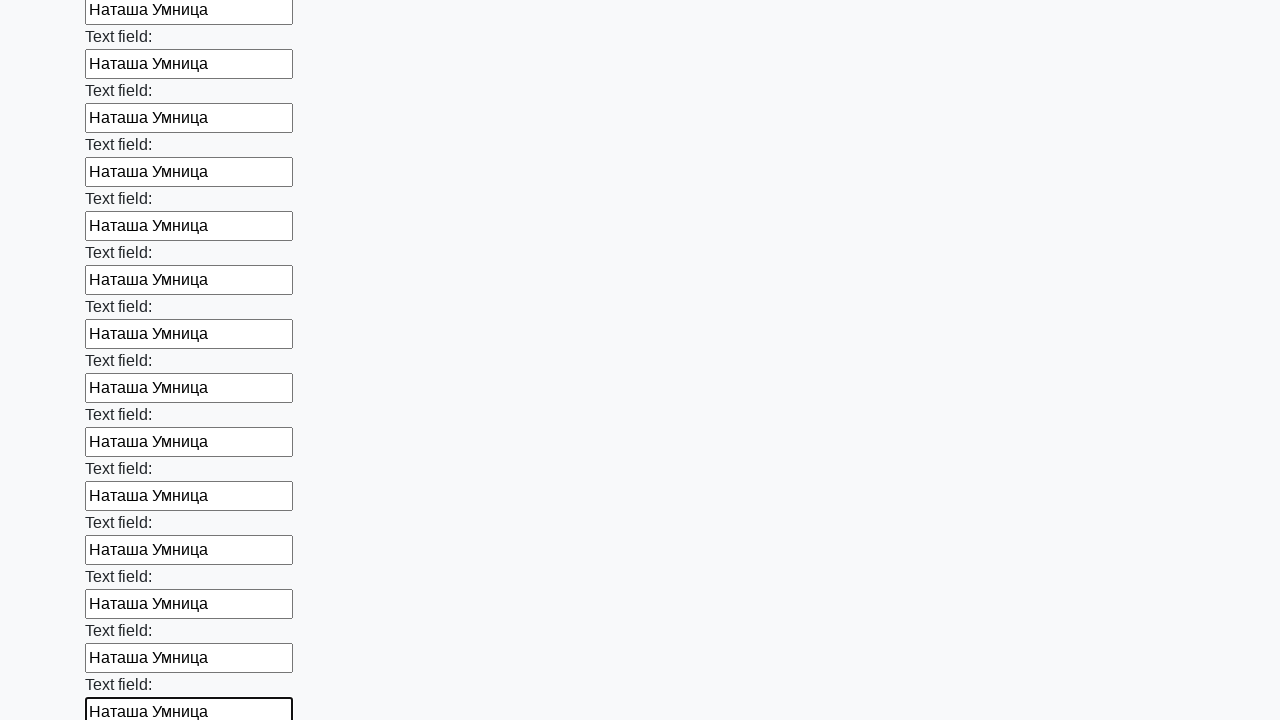

Filled an input field with 'Наташа Умница' on input >> nth=49
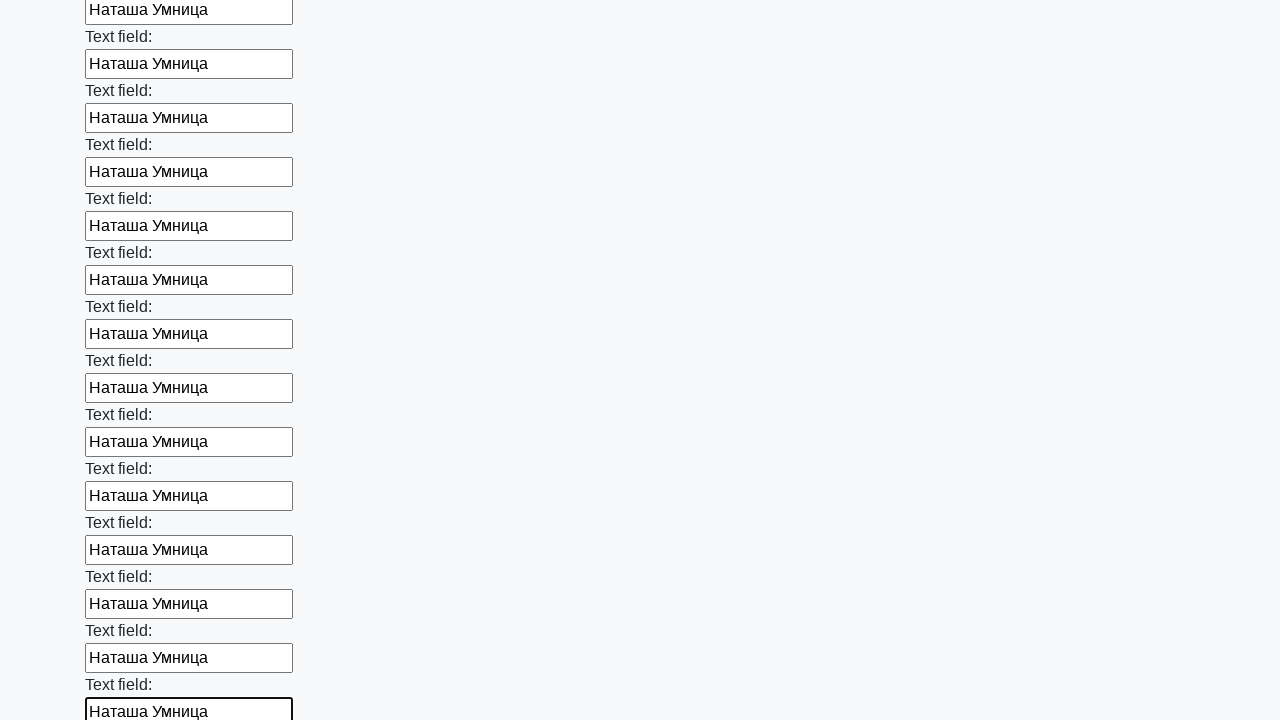

Filled an input field with 'Наташа Умница' on input >> nth=50
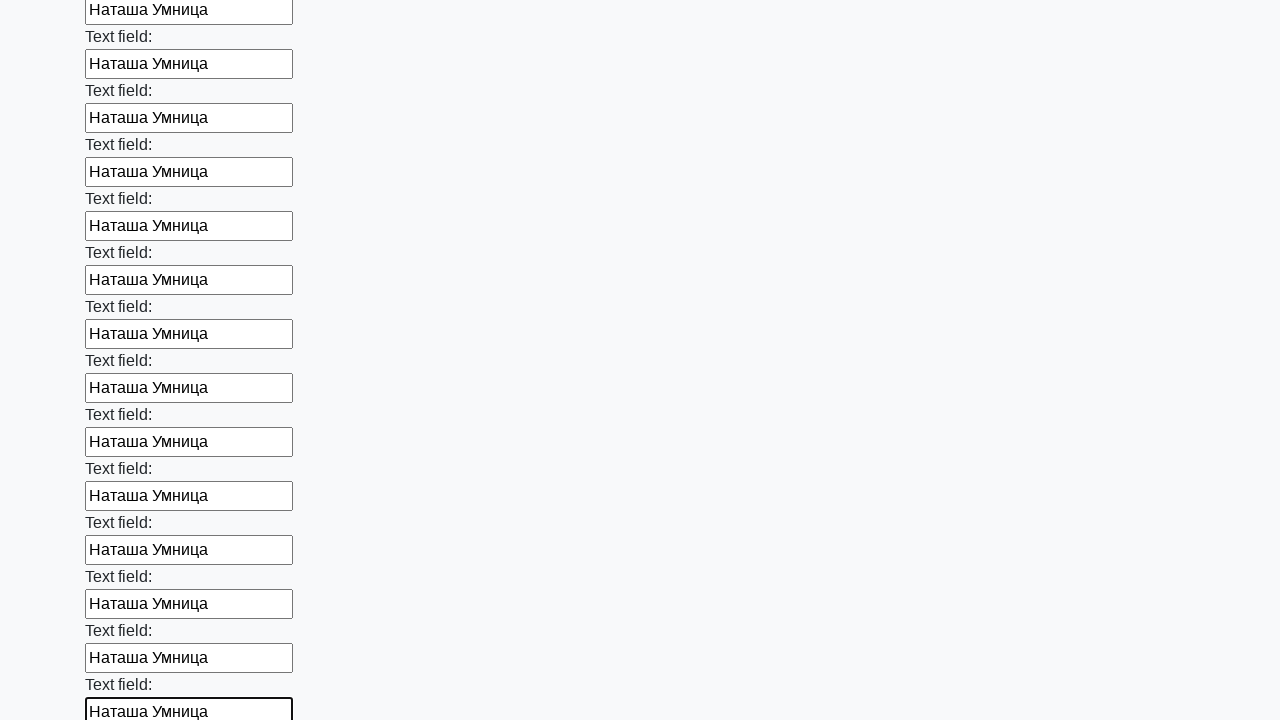

Filled an input field with 'Наташа Умница' on input >> nth=51
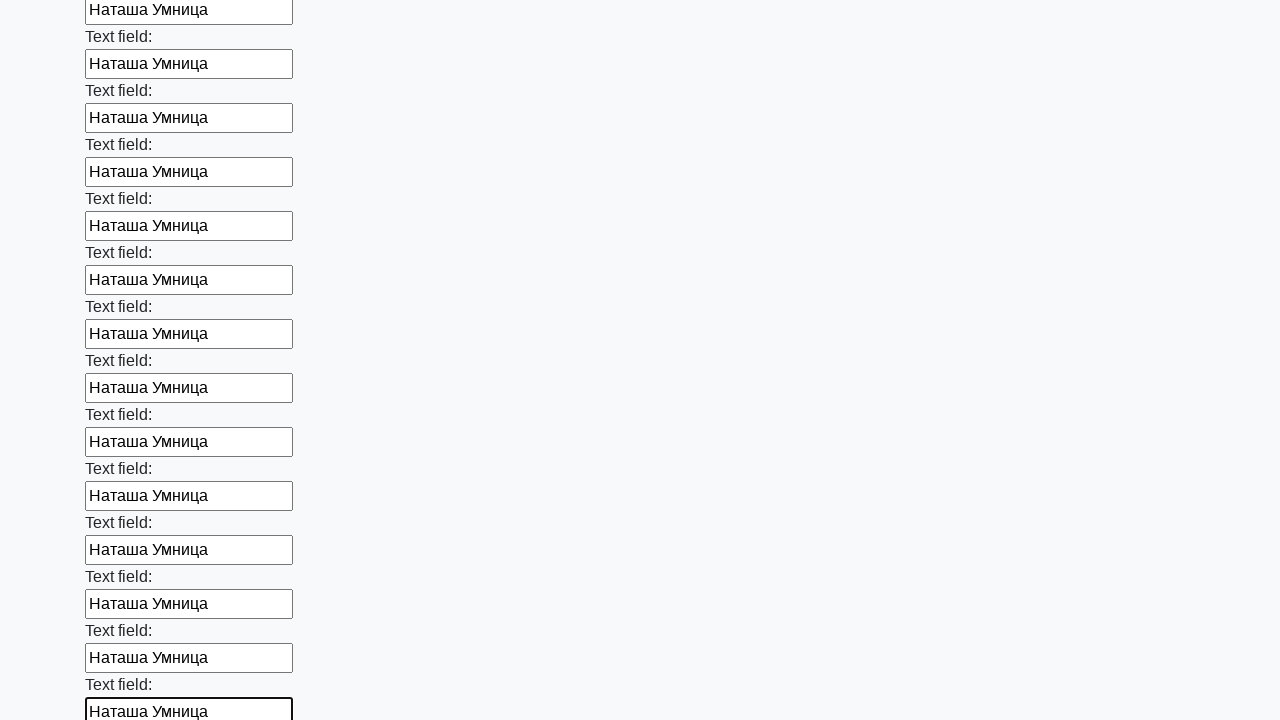

Filled an input field with 'Наташа Умница' on input >> nth=52
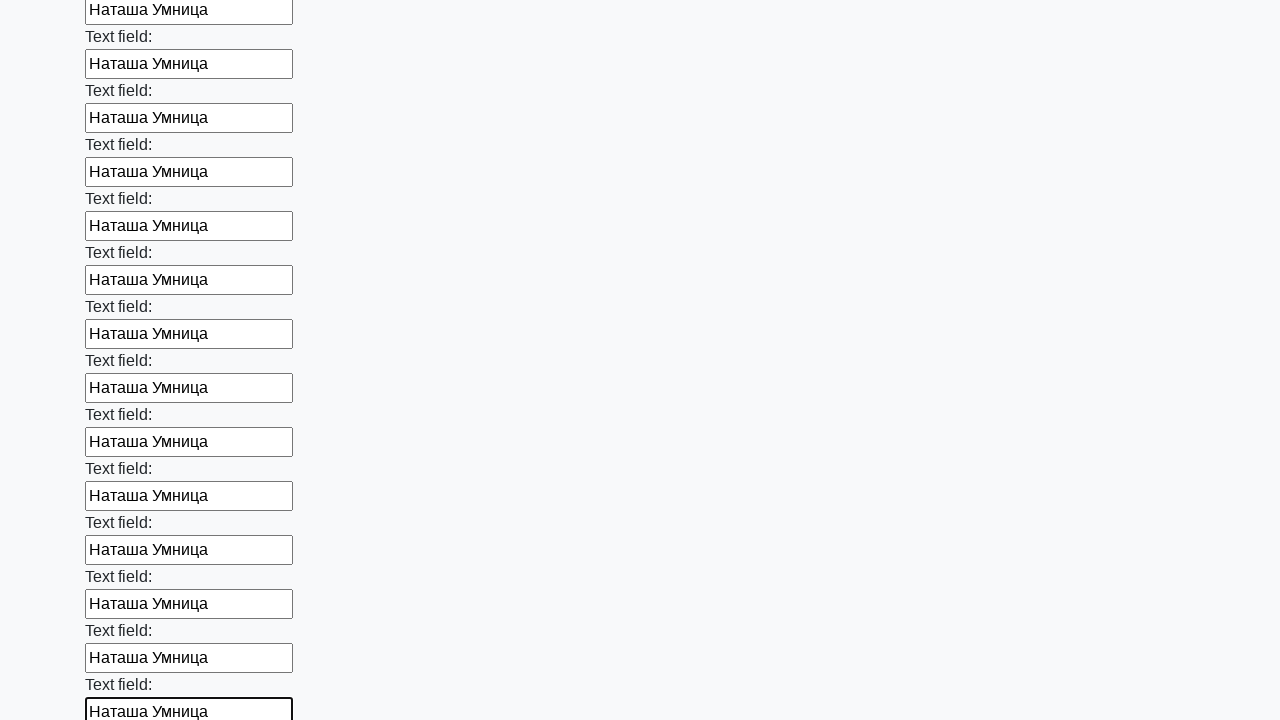

Filled an input field with 'Наташа Умница' on input >> nth=53
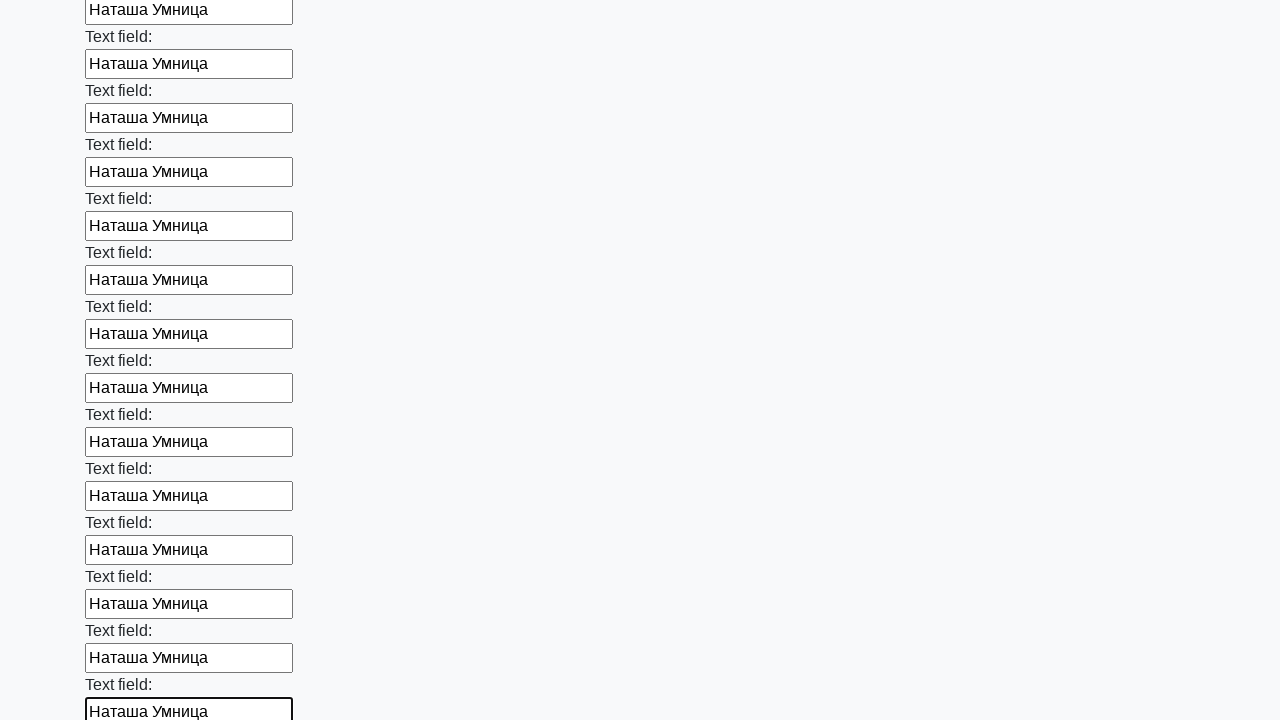

Filled an input field with 'Наташа Умница' on input >> nth=54
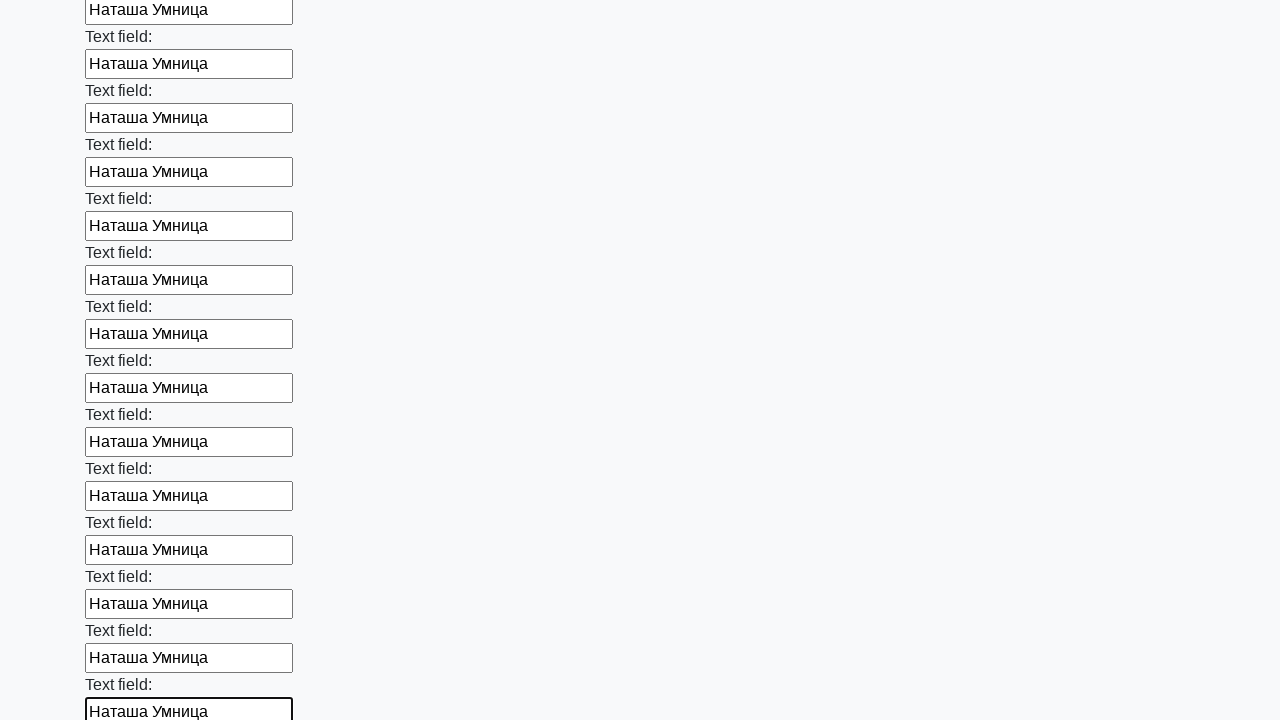

Filled an input field with 'Наташа Умница' on input >> nth=55
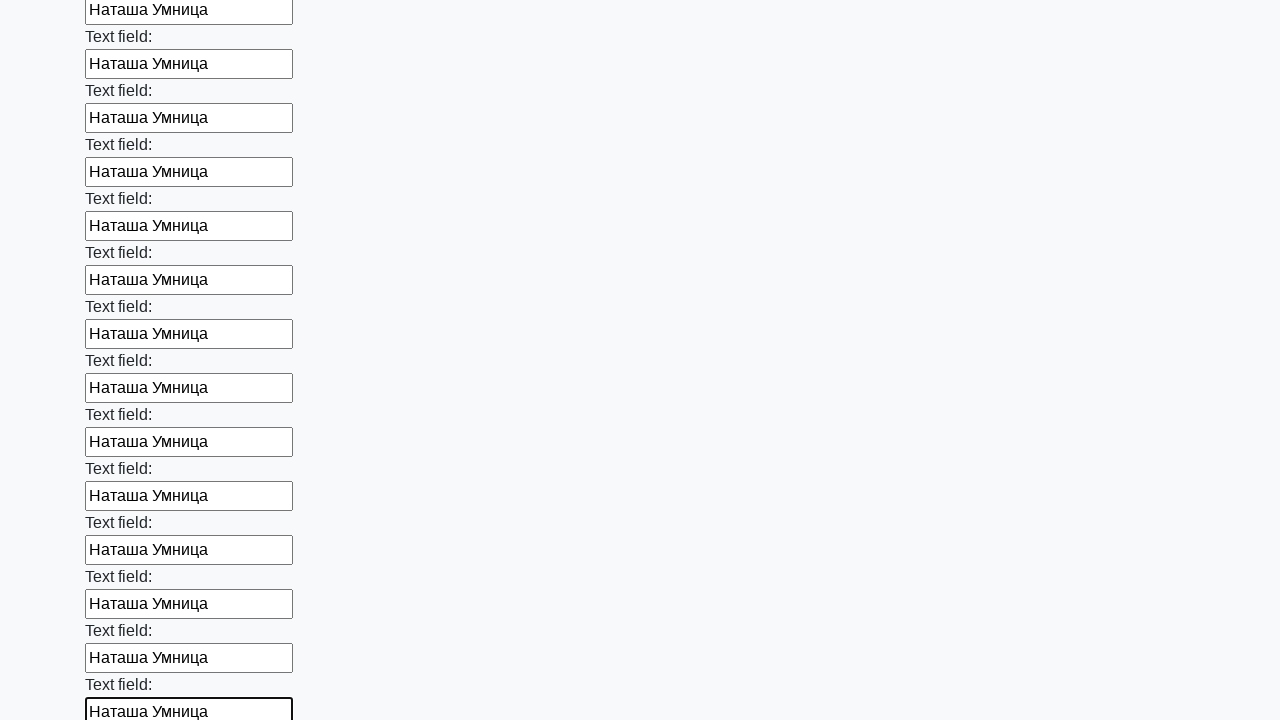

Filled an input field with 'Наташа Умница' on input >> nth=56
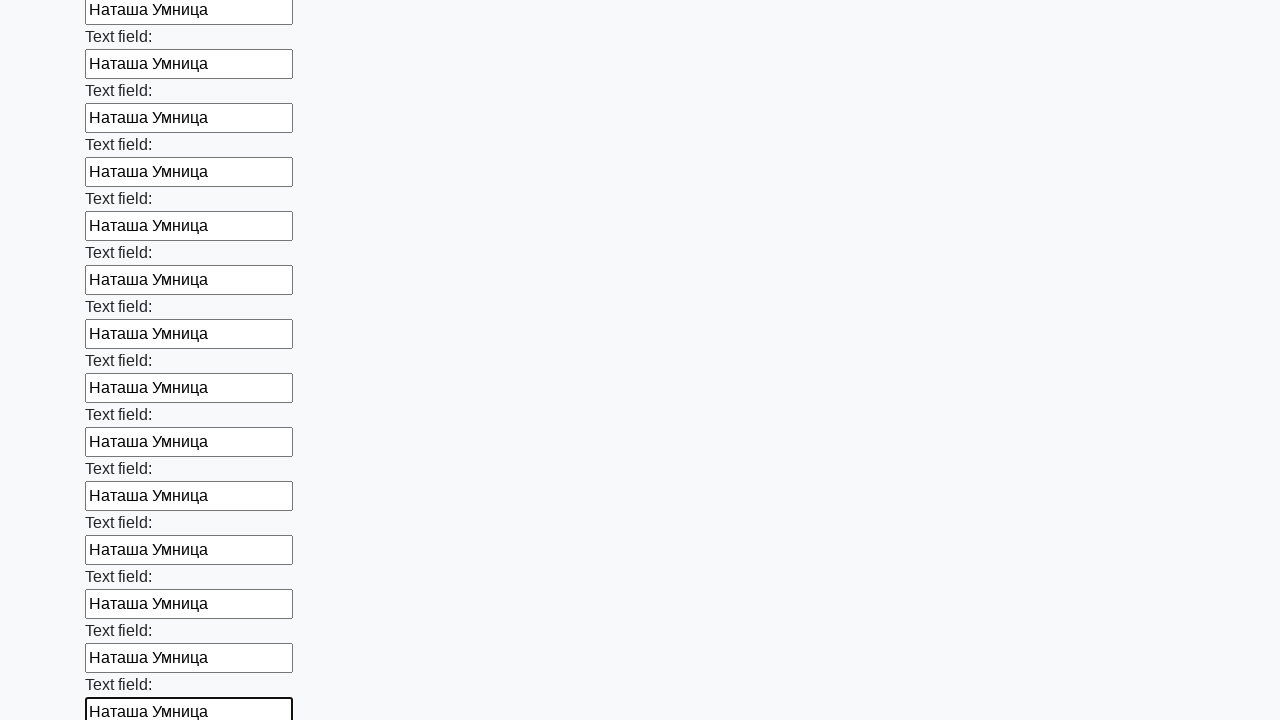

Filled an input field with 'Наташа Умница' on input >> nth=57
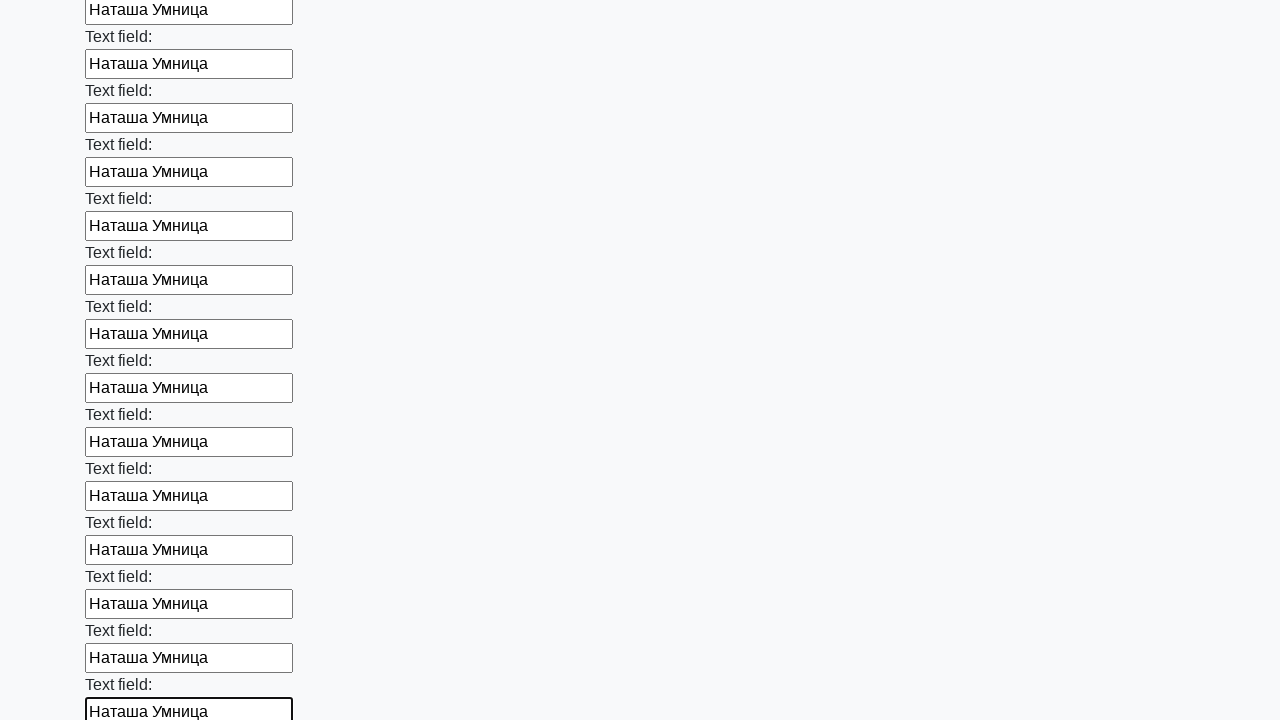

Filled an input field with 'Наташа Умница' on input >> nth=58
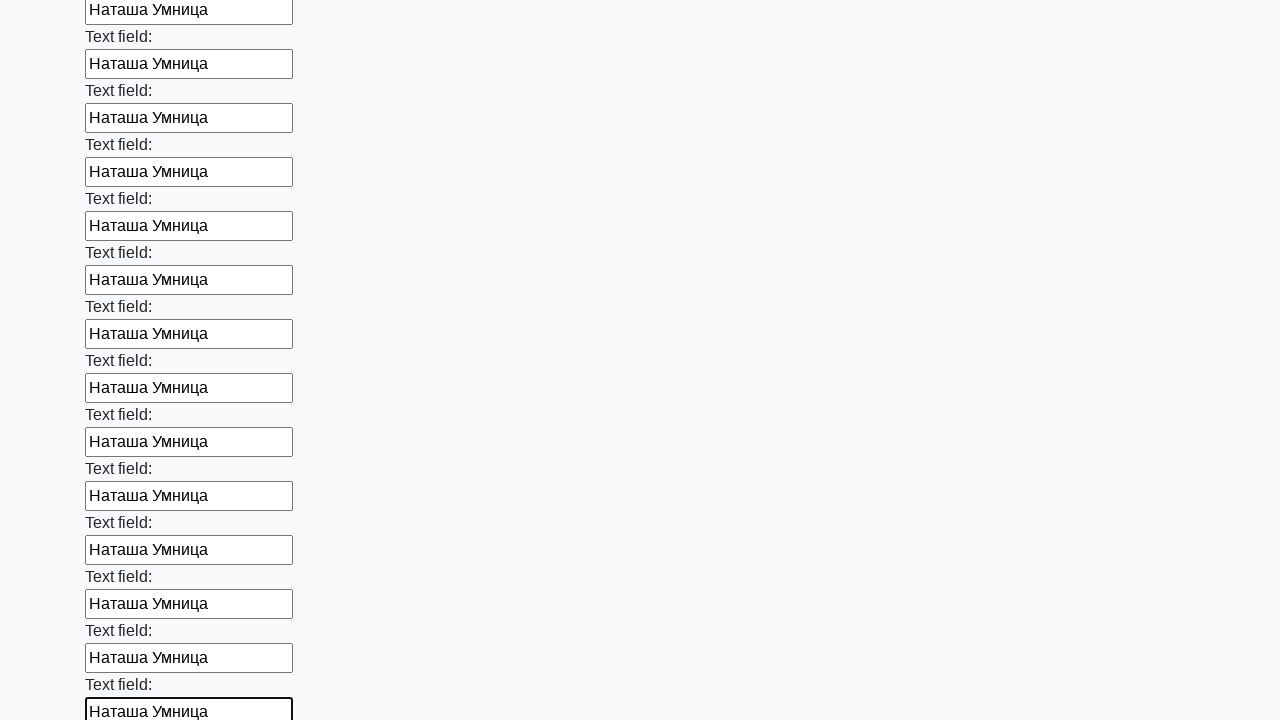

Filled an input field with 'Наташа Умница' on input >> nth=59
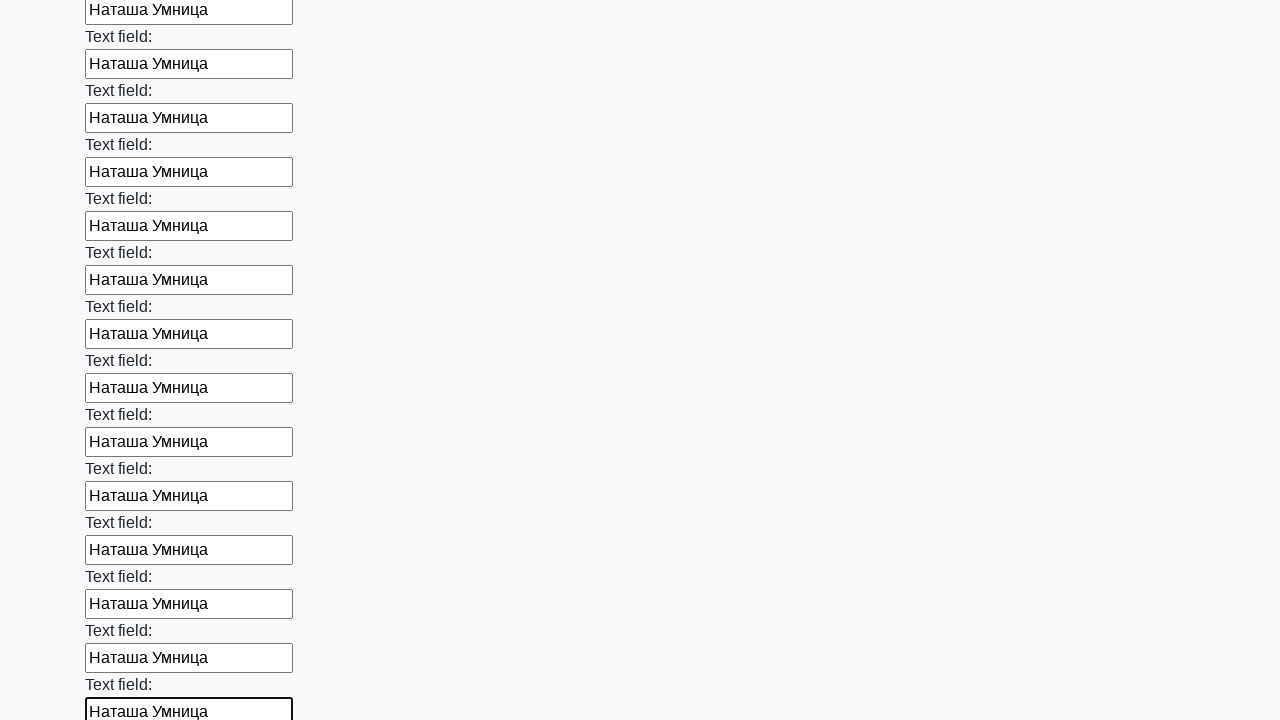

Filled an input field with 'Наташа Умница' on input >> nth=60
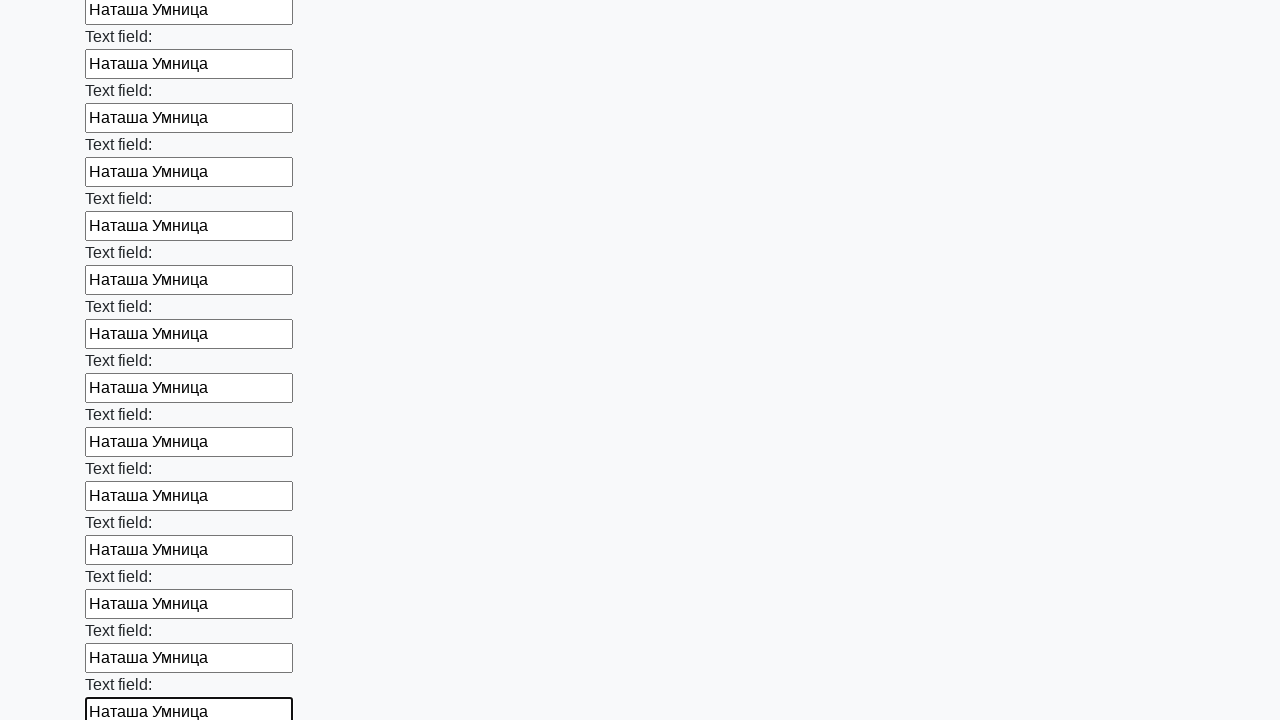

Filled an input field with 'Наташа Умница' on input >> nth=61
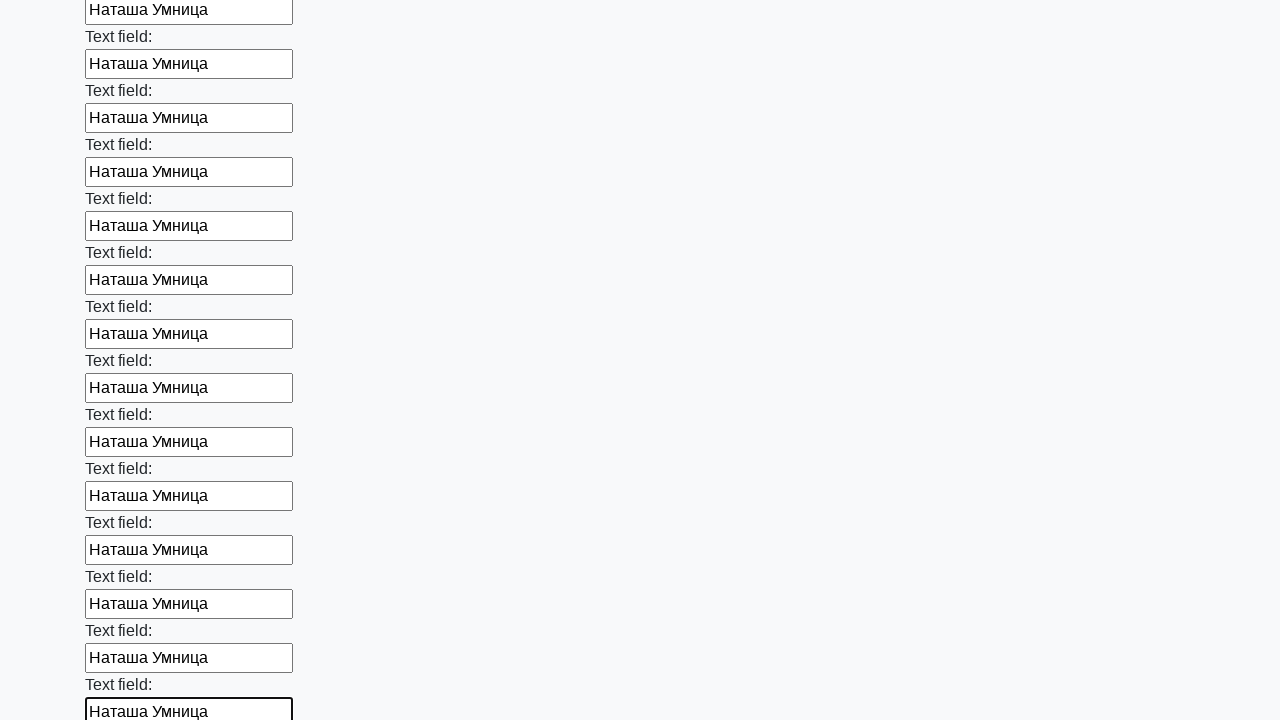

Filled an input field with 'Наташа Умница' on input >> nth=62
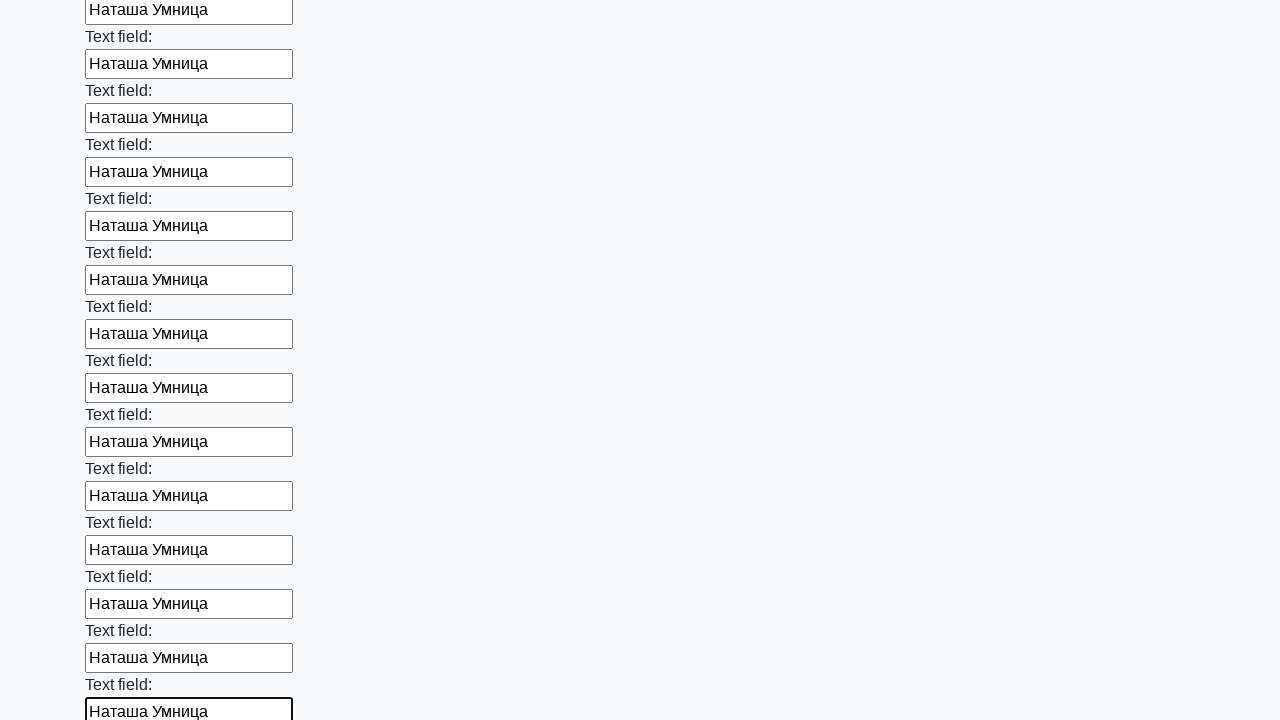

Filled an input field with 'Наташа Умница' on input >> nth=63
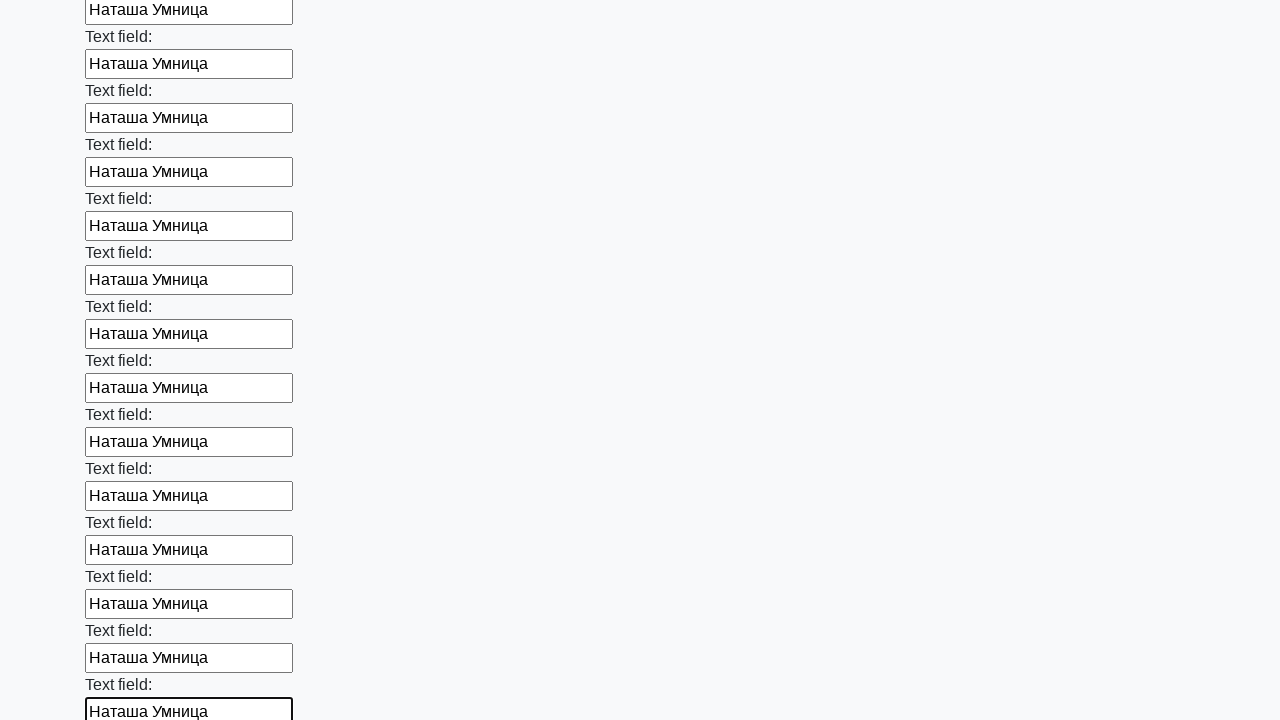

Filled an input field with 'Наташа Умница' on input >> nth=64
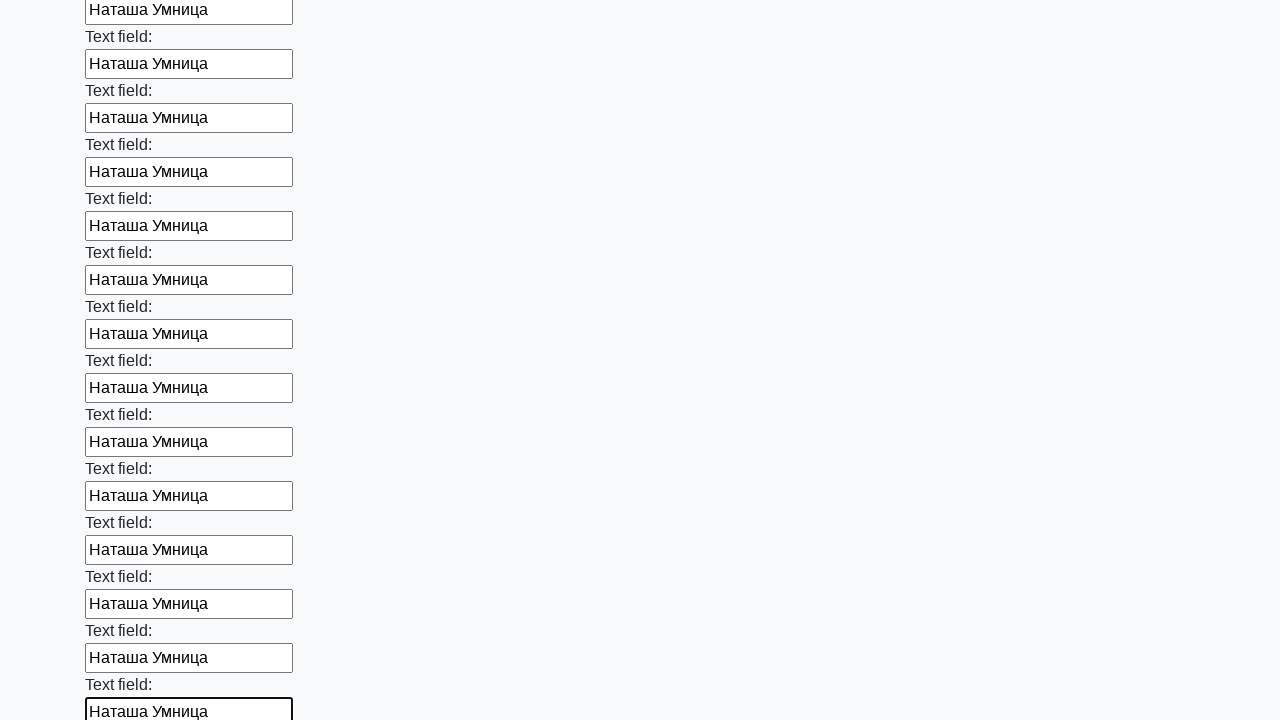

Filled an input field with 'Наташа Умница' on input >> nth=65
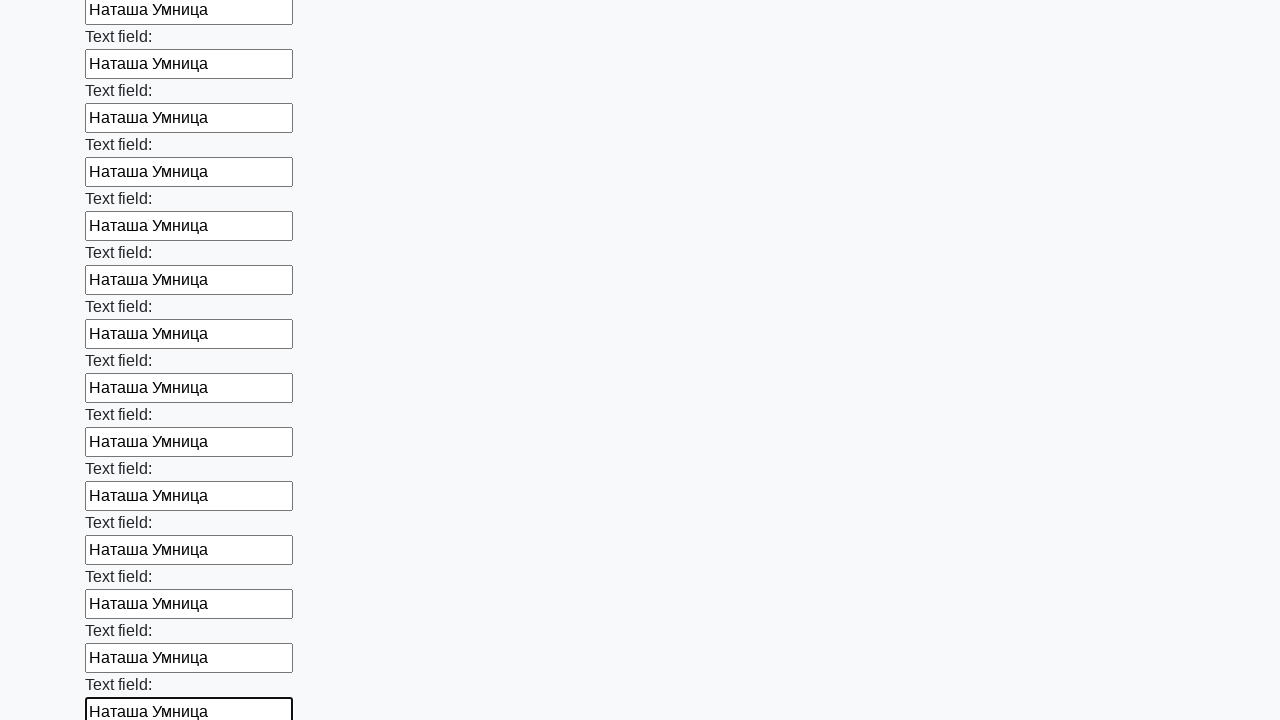

Filled an input field with 'Наташа Умница' on input >> nth=66
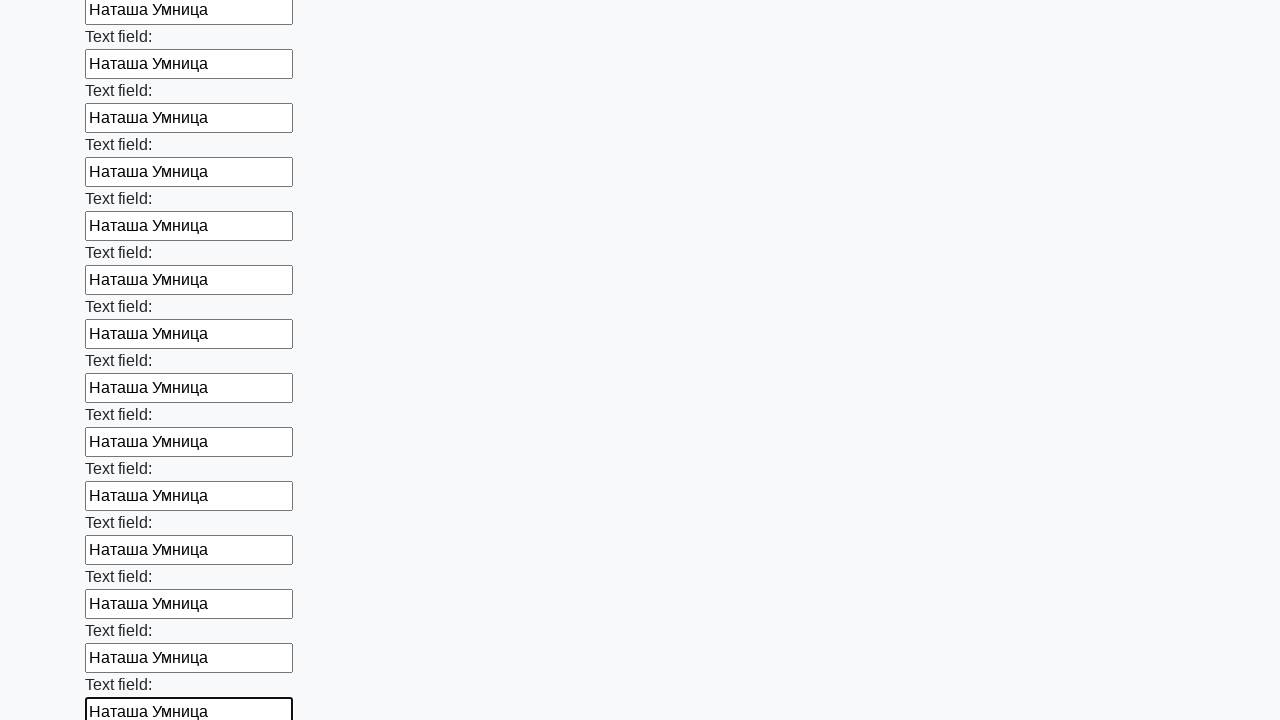

Filled an input field with 'Наташа Умница' on input >> nth=67
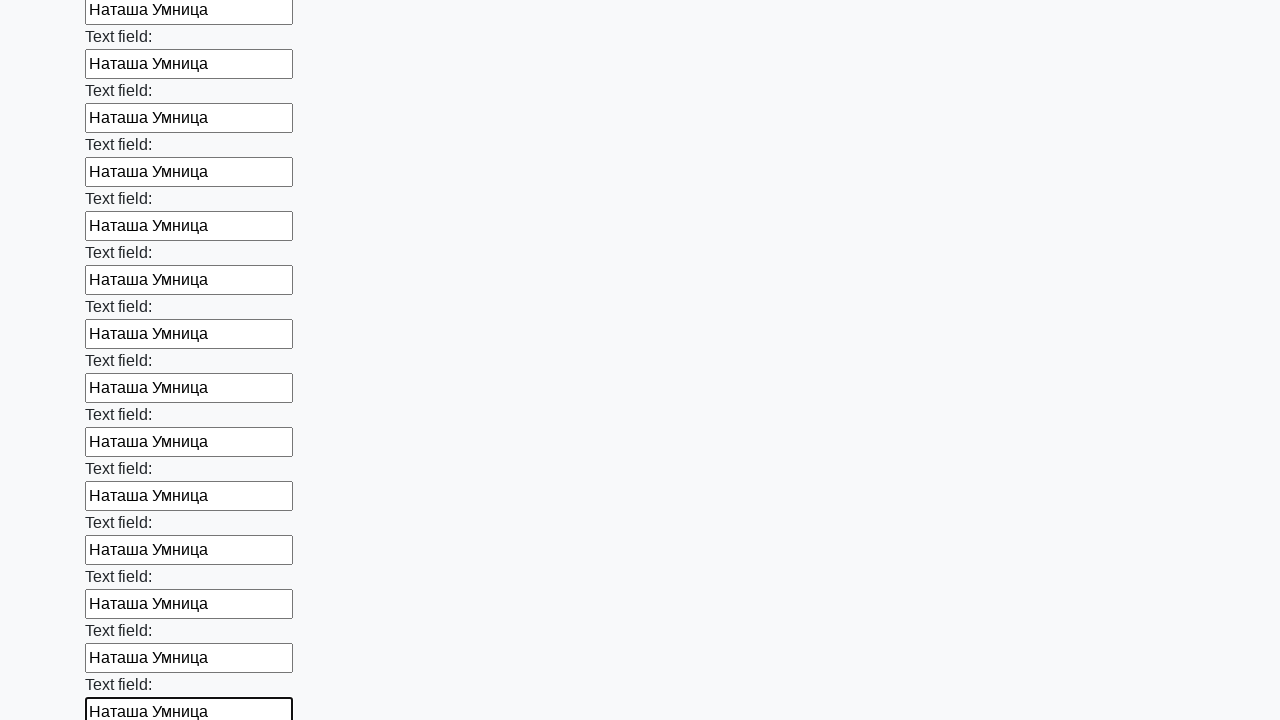

Filled an input field with 'Наташа Умница' on input >> nth=68
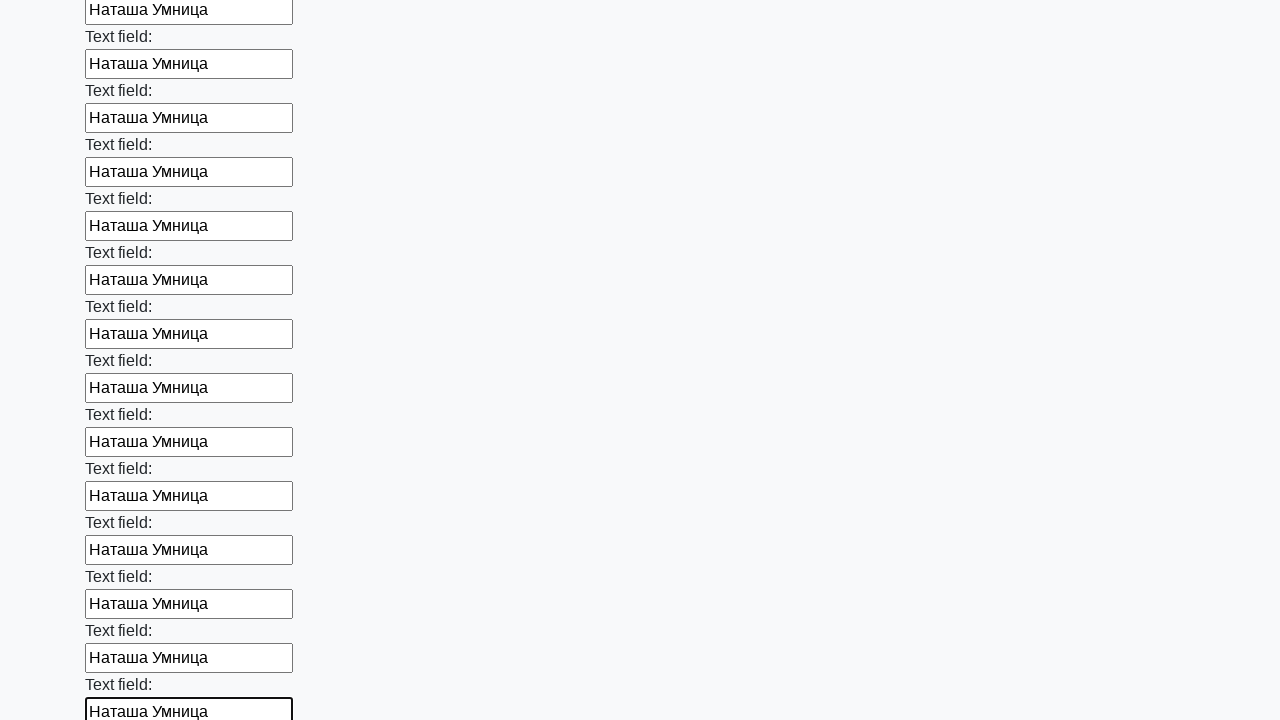

Filled an input field with 'Наташа Умница' on input >> nth=69
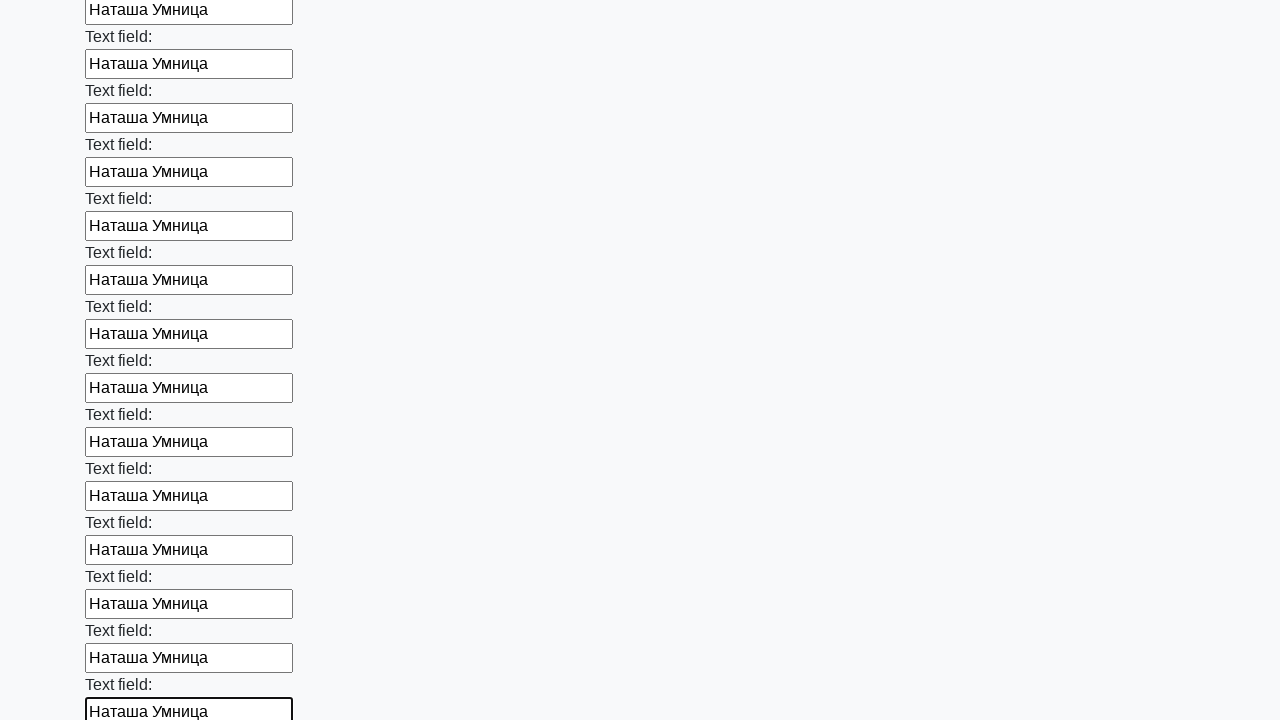

Filled an input field with 'Наташа Умница' on input >> nth=70
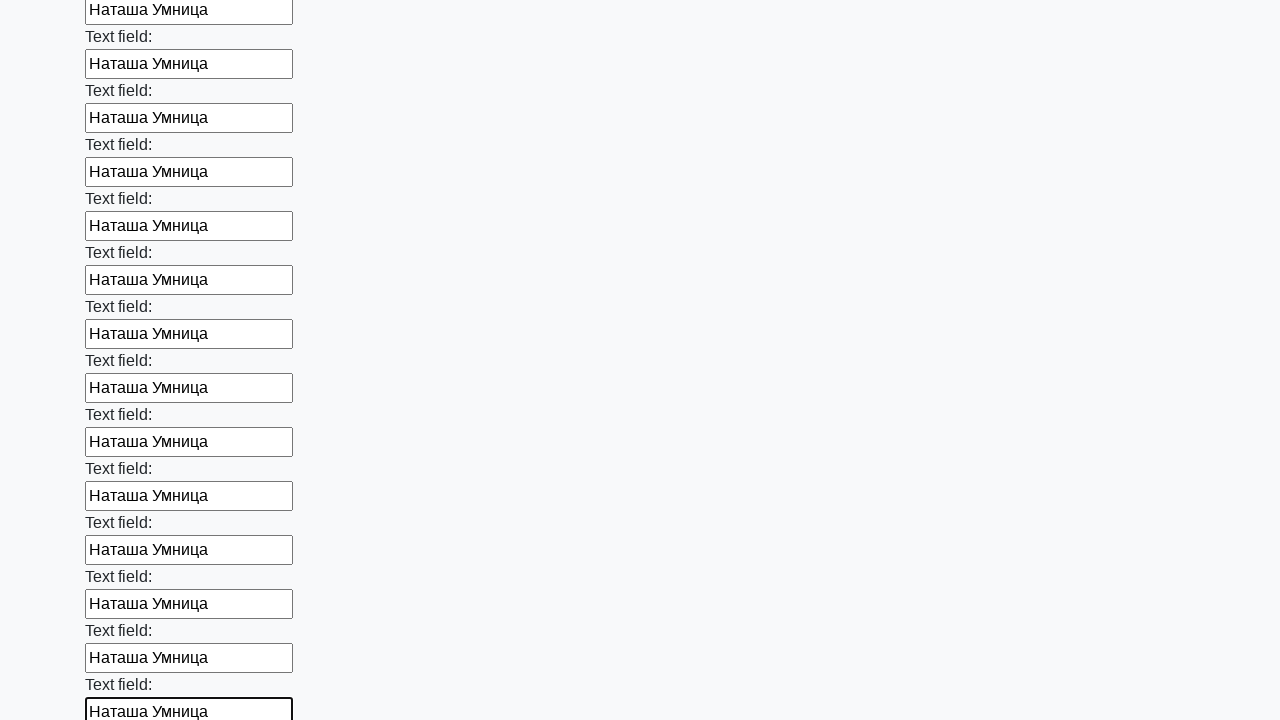

Filled an input field with 'Наташа Умница' on input >> nth=71
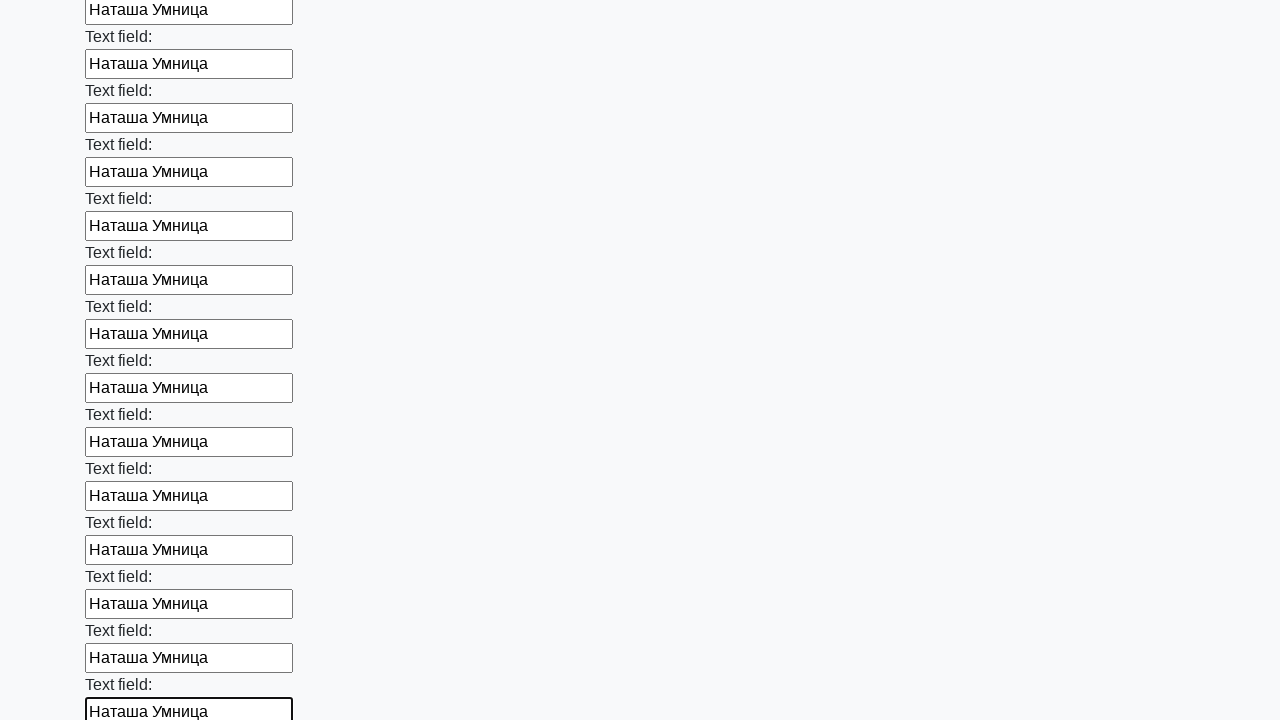

Filled an input field with 'Наташа Умница' on input >> nth=72
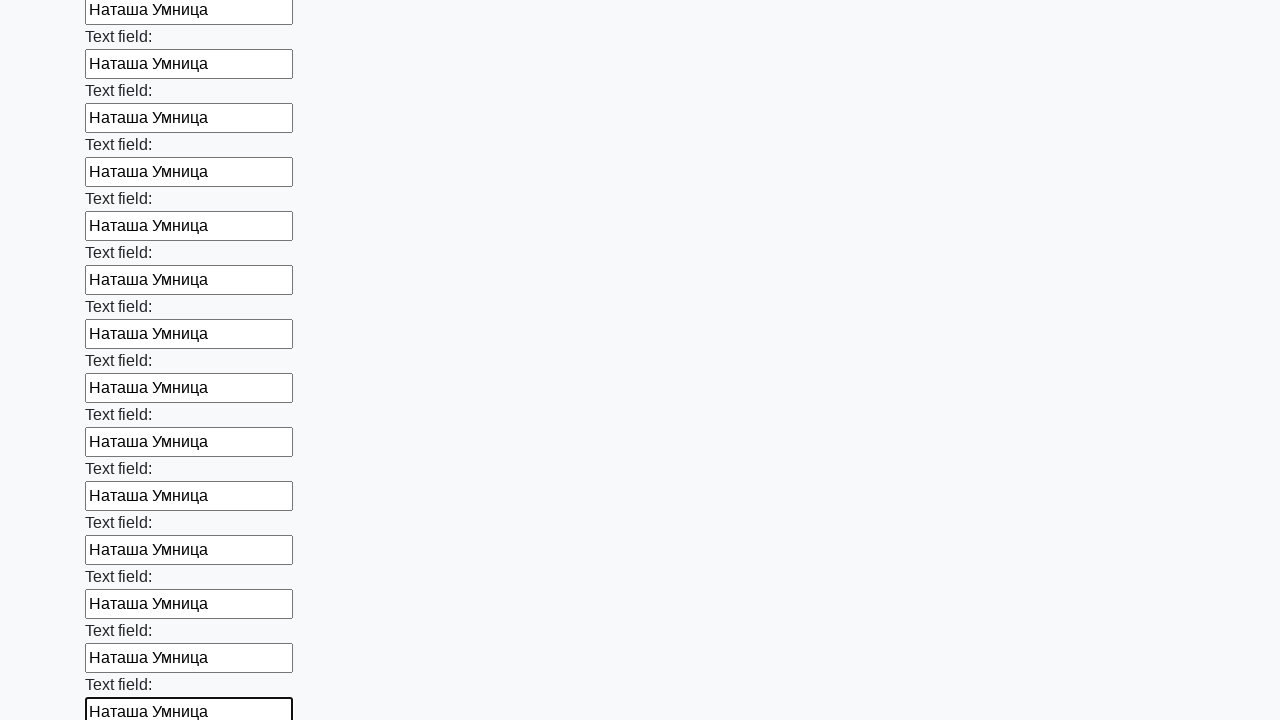

Filled an input field with 'Наташа Умница' on input >> nth=73
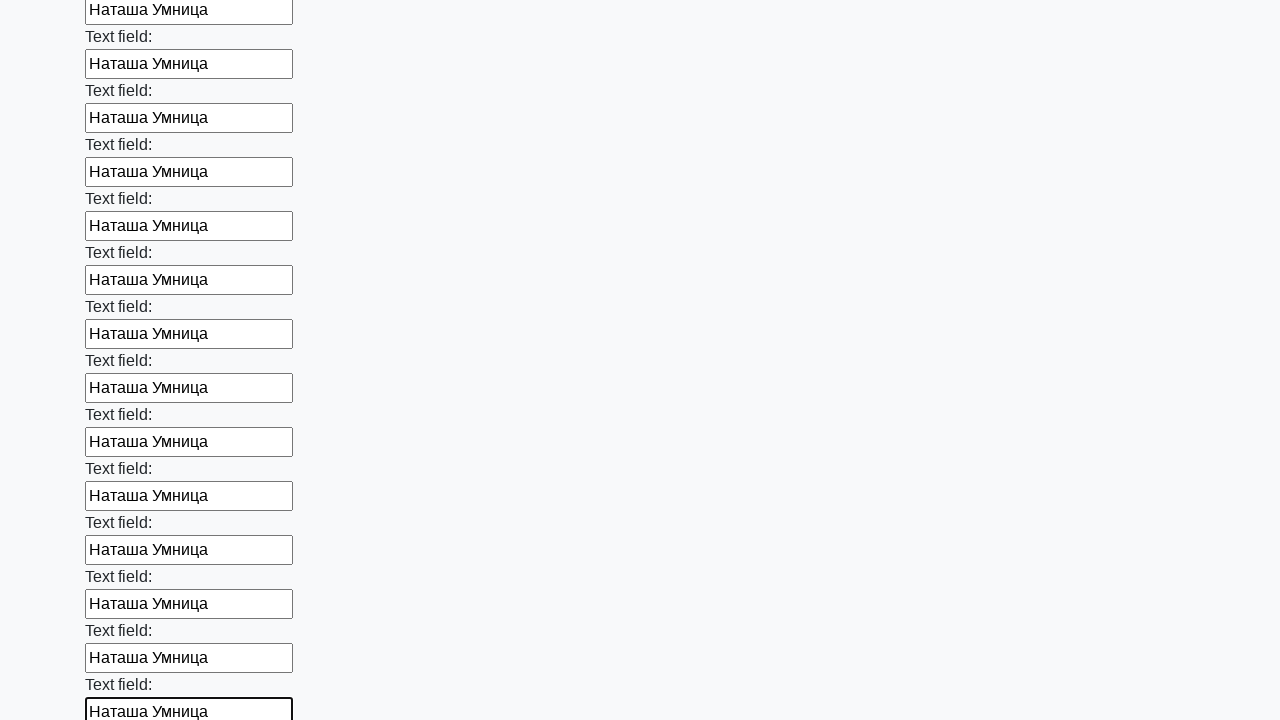

Filled an input field with 'Наташа Умница' on input >> nth=74
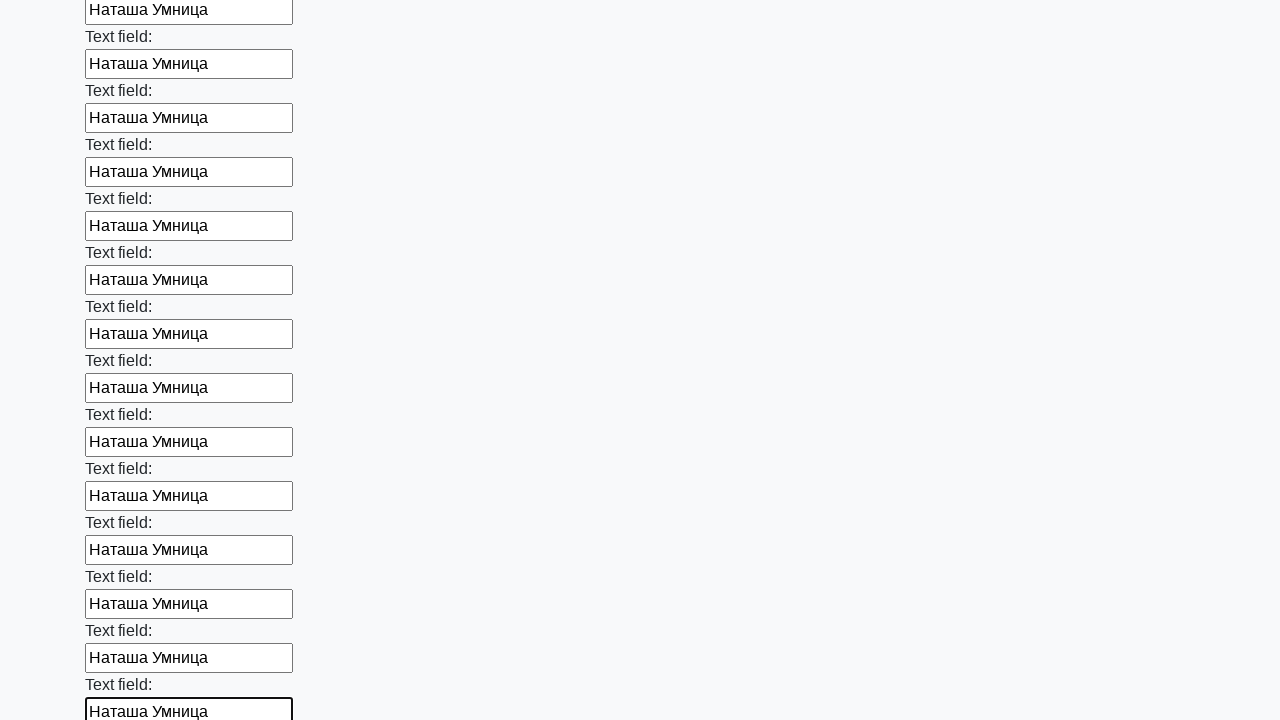

Filled an input field with 'Наташа Умница' on input >> nth=75
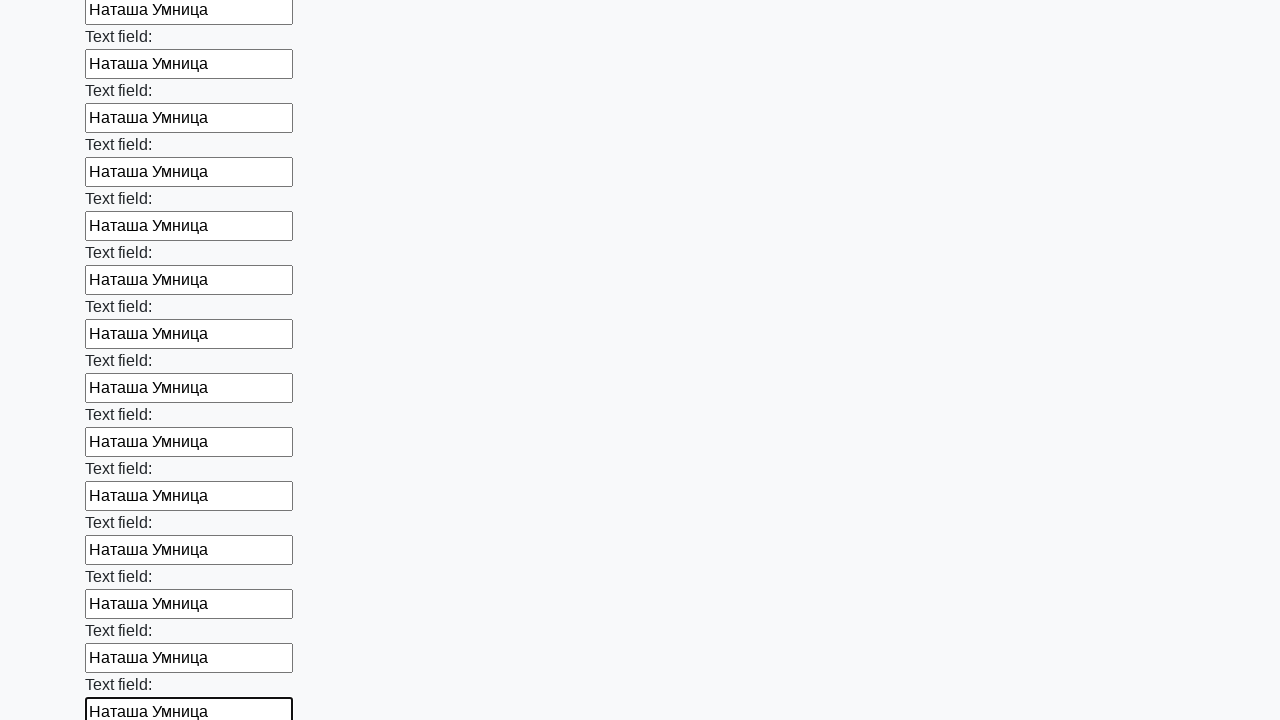

Filled an input field with 'Наташа Умница' on input >> nth=76
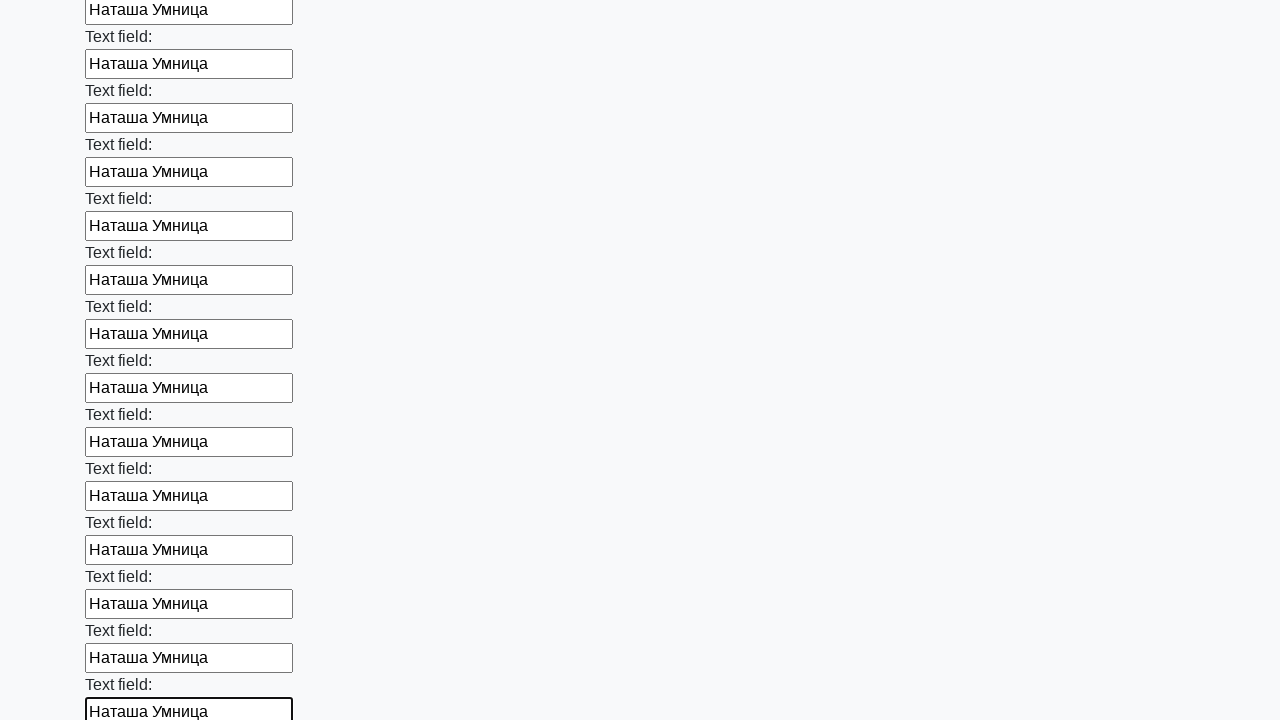

Filled an input field with 'Наташа Умница' on input >> nth=77
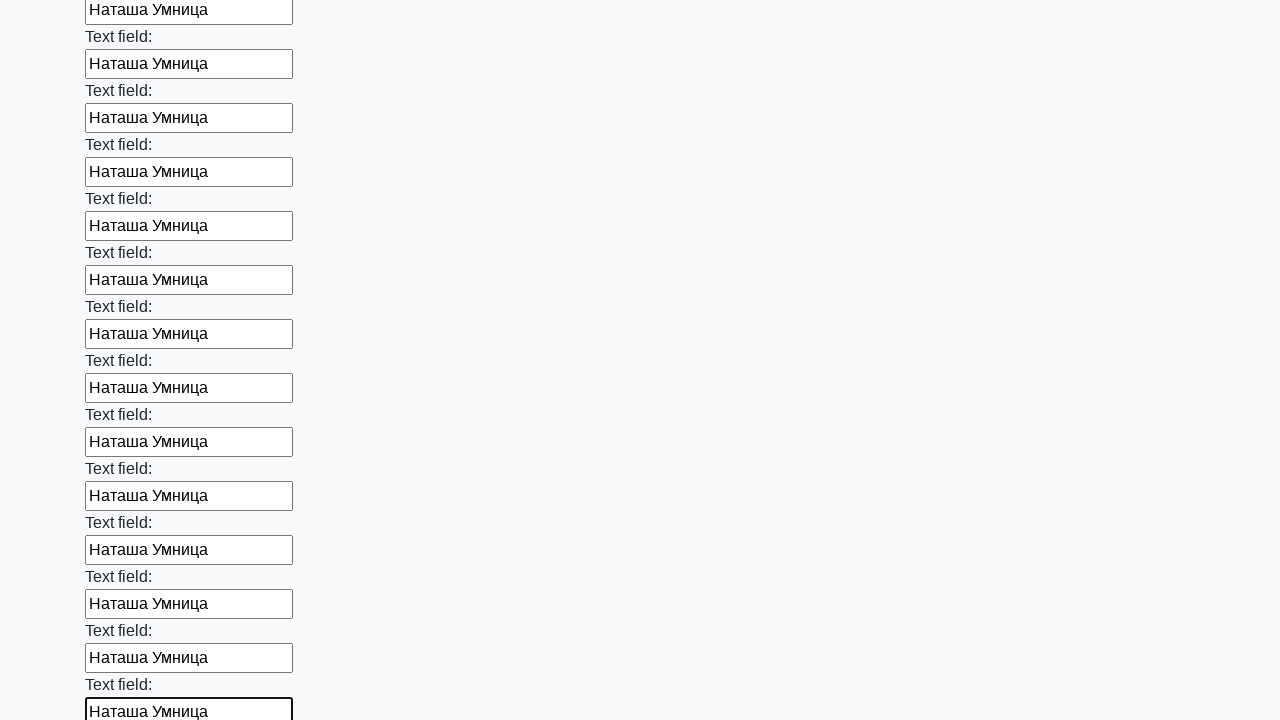

Filled an input field with 'Наташа Умница' on input >> nth=78
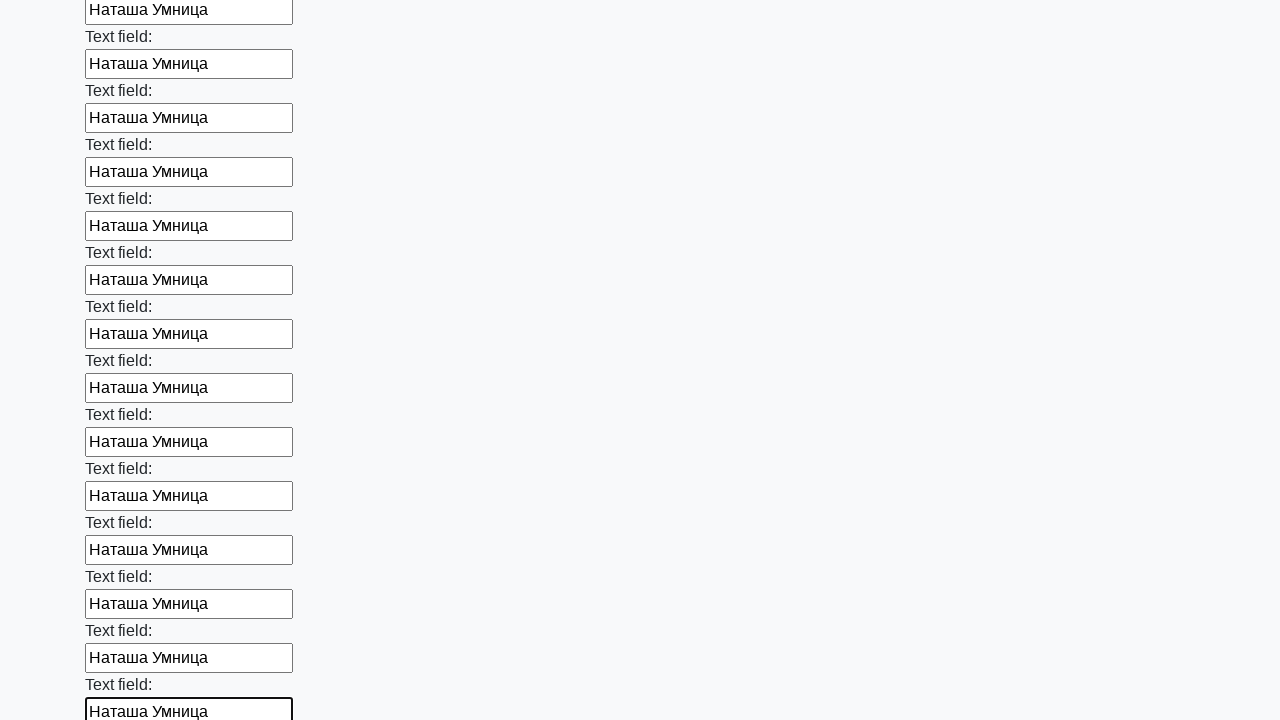

Filled an input field with 'Наташа Умница' on input >> nth=79
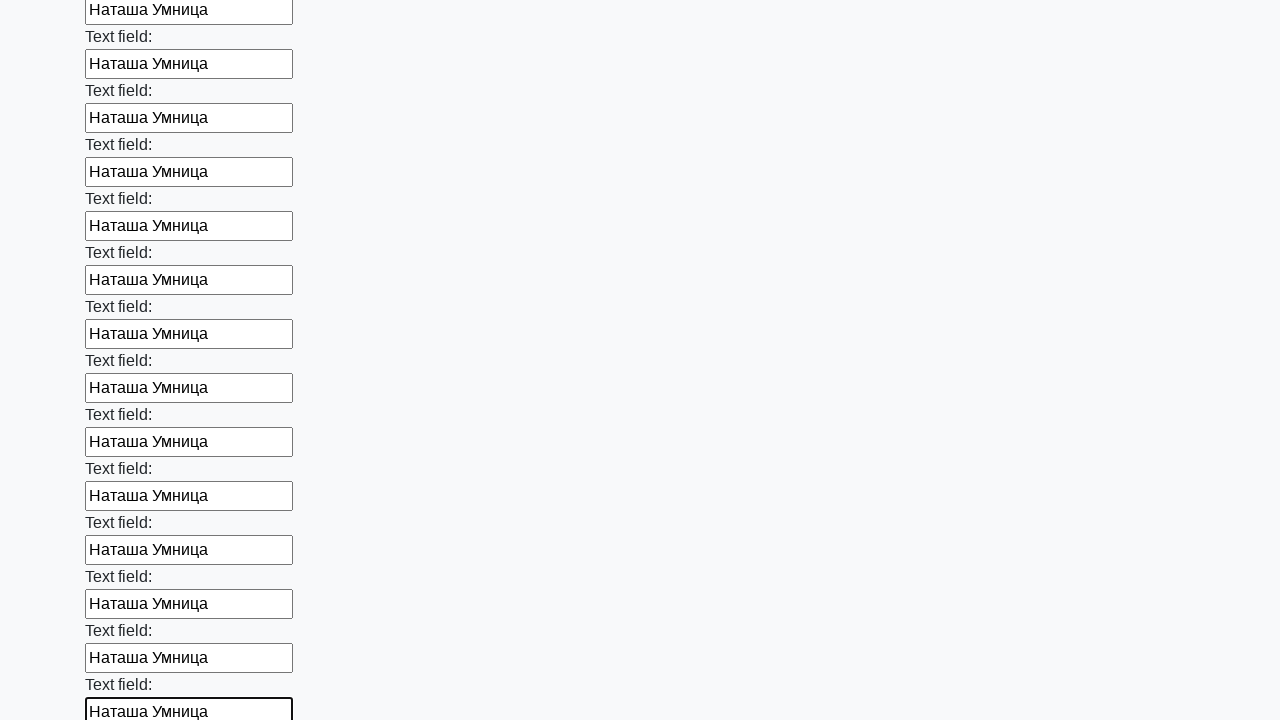

Filled an input field with 'Наташа Умница' on input >> nth=80
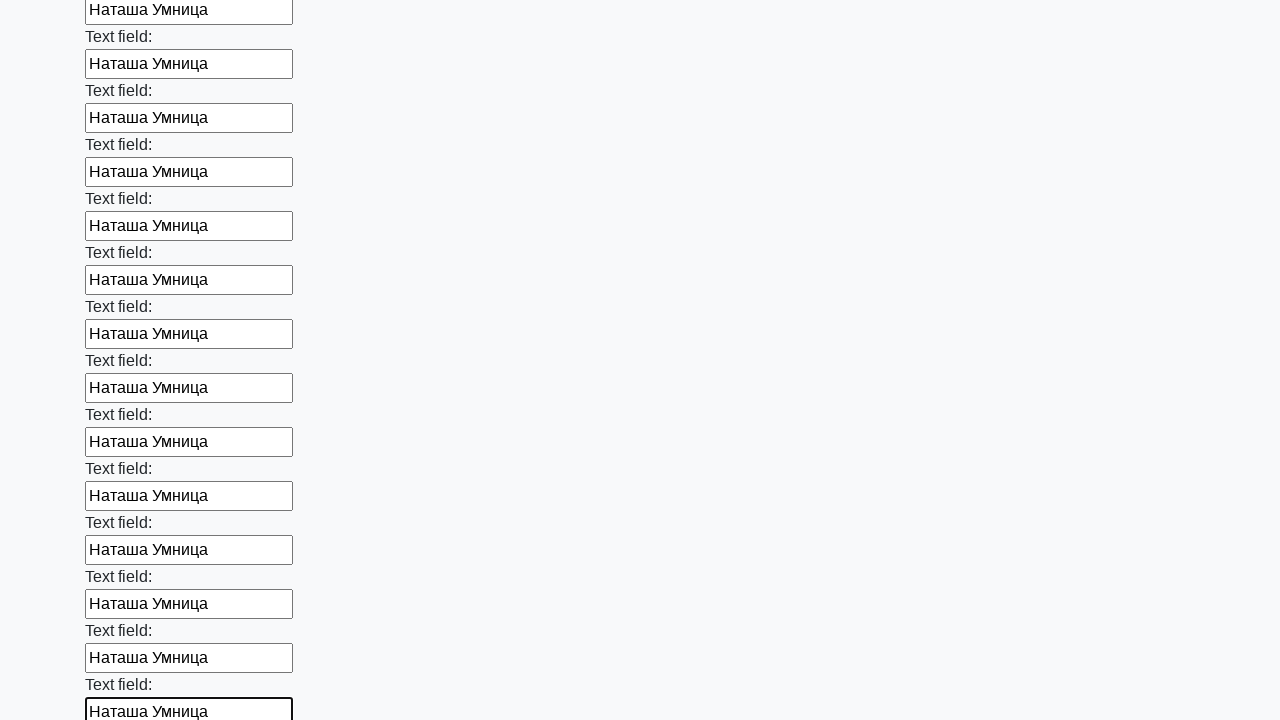

Filled an input field with 'Наташа Умница' on input >> nth=81
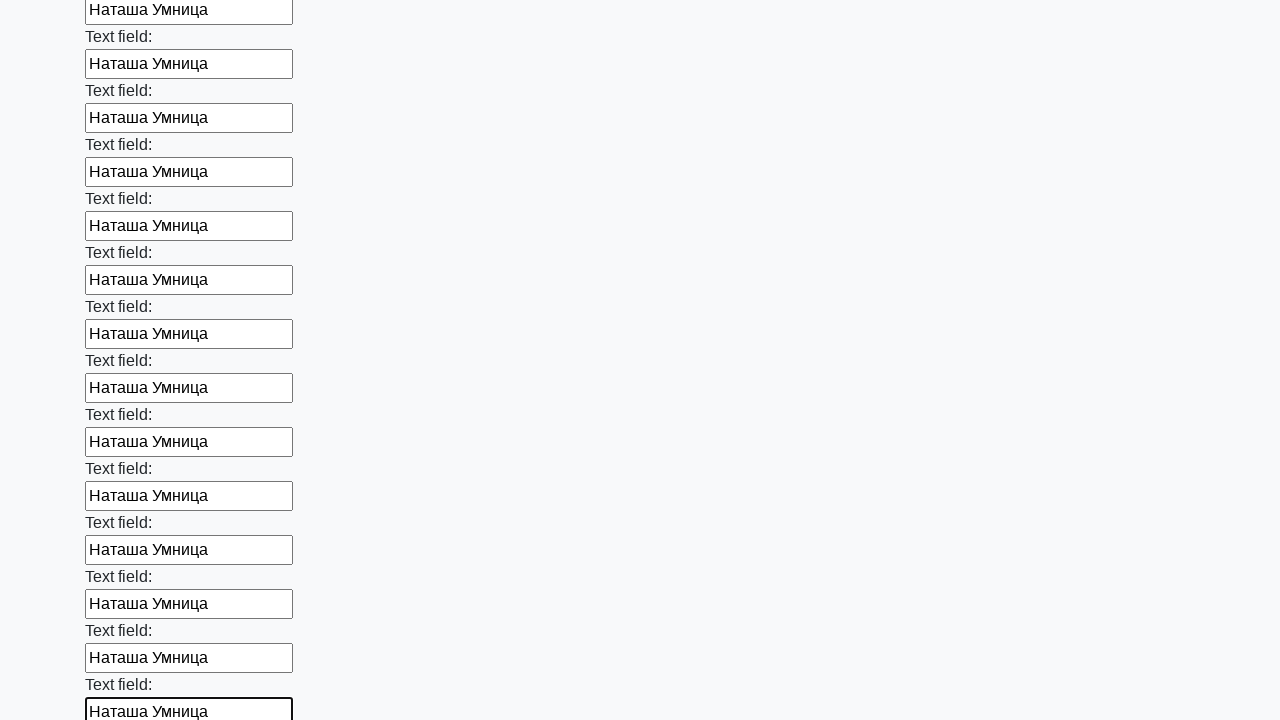

Filled an input field with 'Наташа Умница' on input >> nth=82
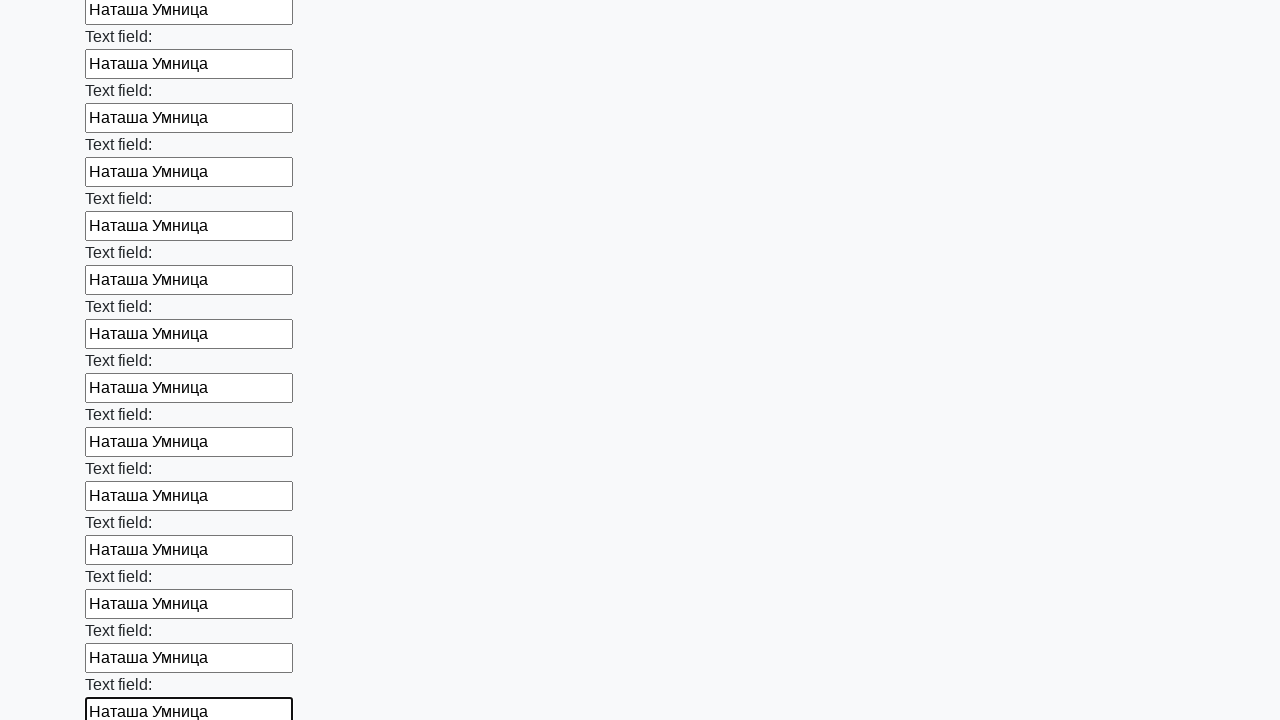

Filled an input field with 'Наташа Умница' on input >> nth=83
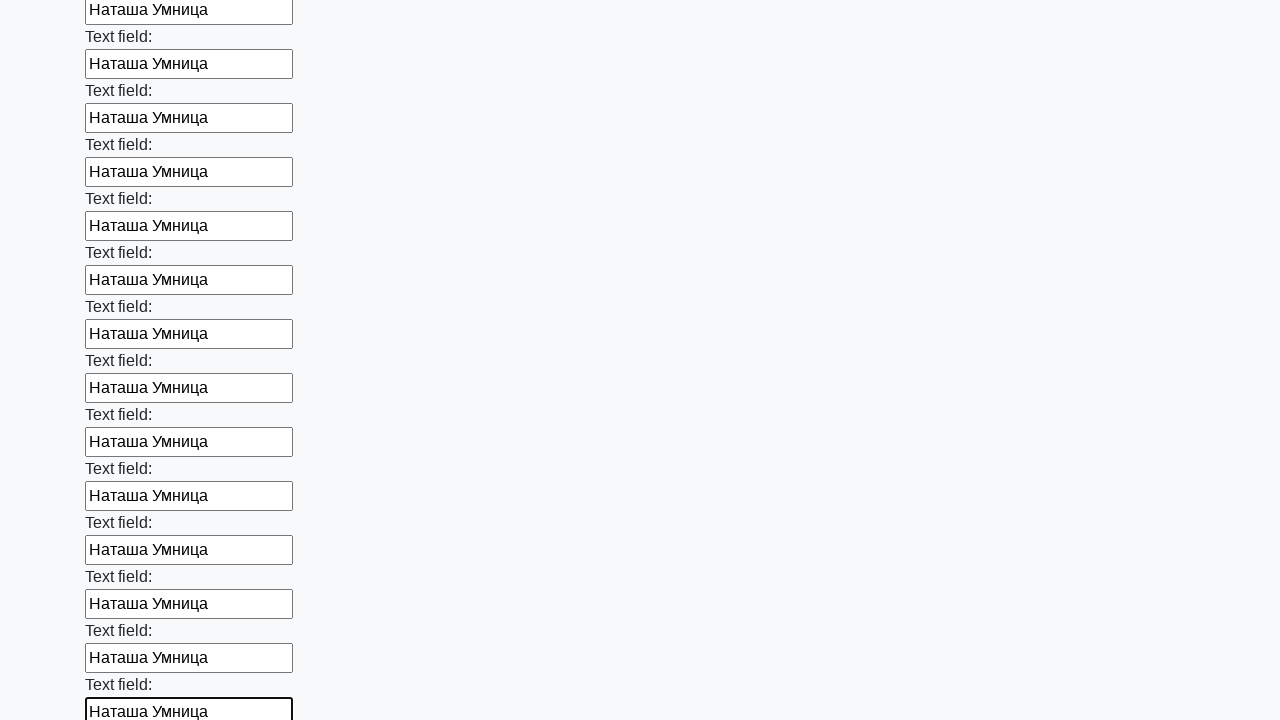

Filled an input field with 'Наташа Умница' on input >> nth=84
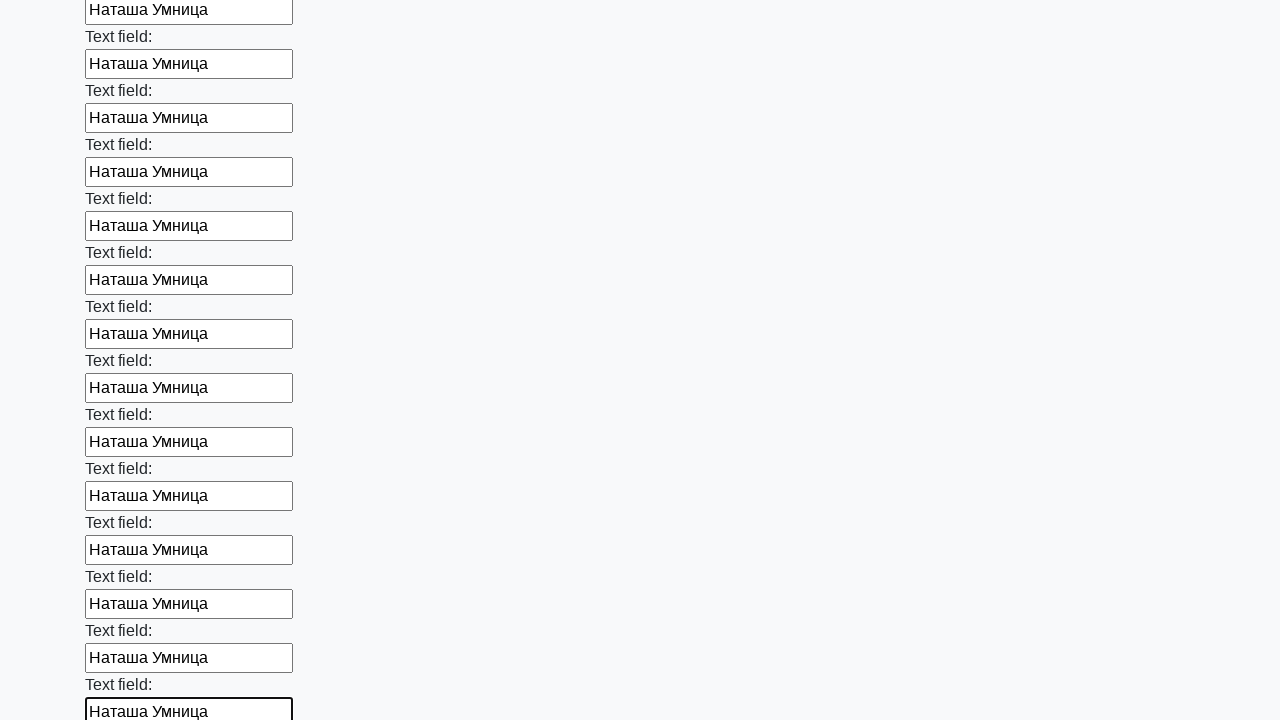

Filled an input field with 'Наташа Умница' on input >> nth=85
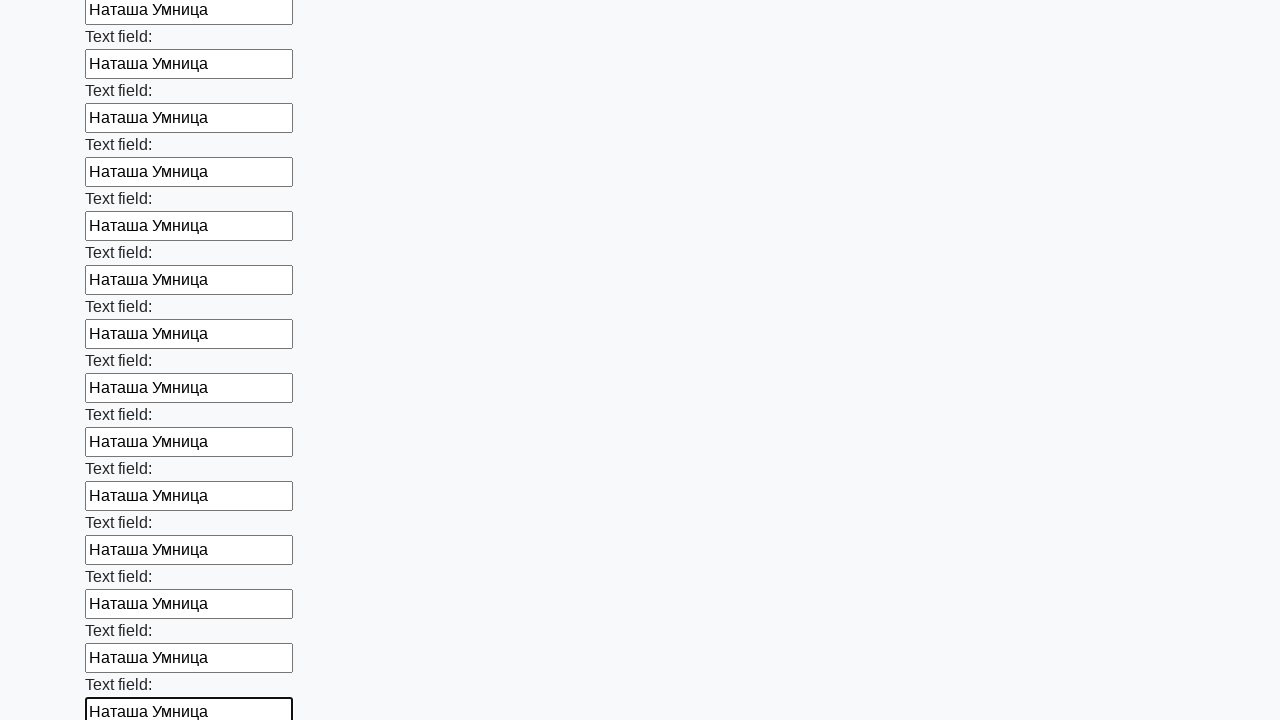

Filled an input field with 'Наташа Умница' on input >> nth=86
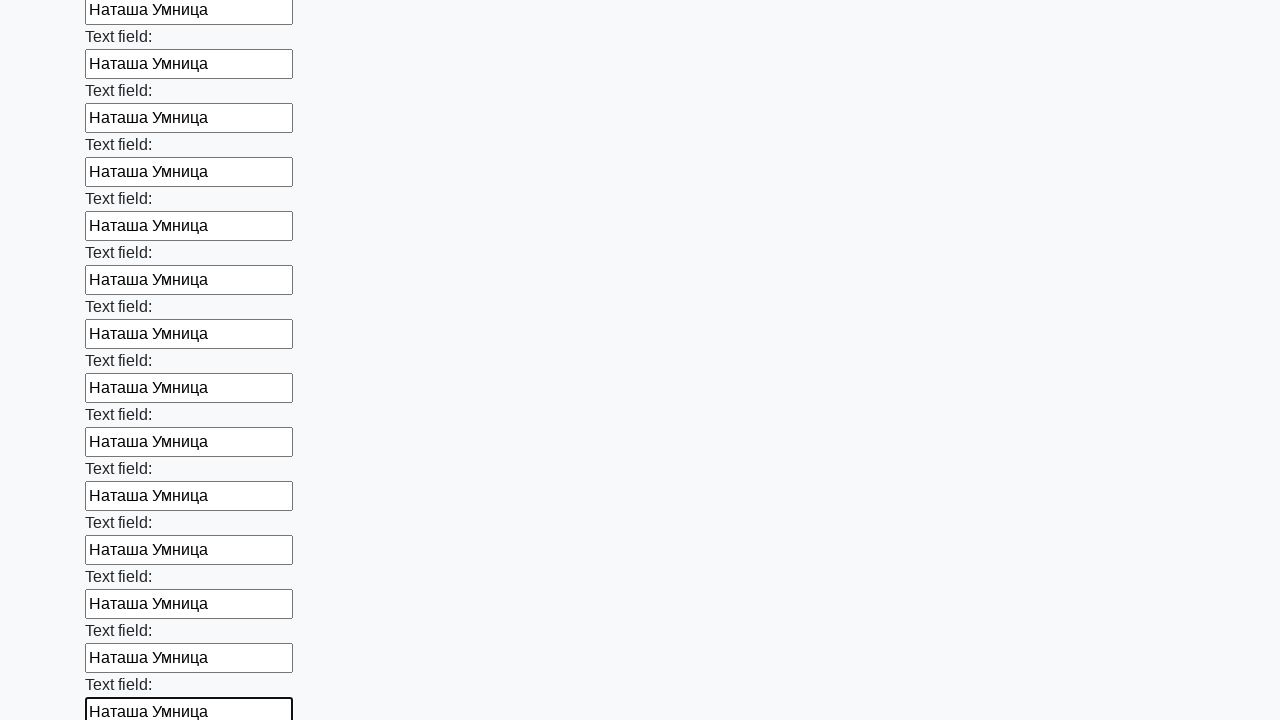

Filled an input field with 'Наташа Умница' on input >> nth=87
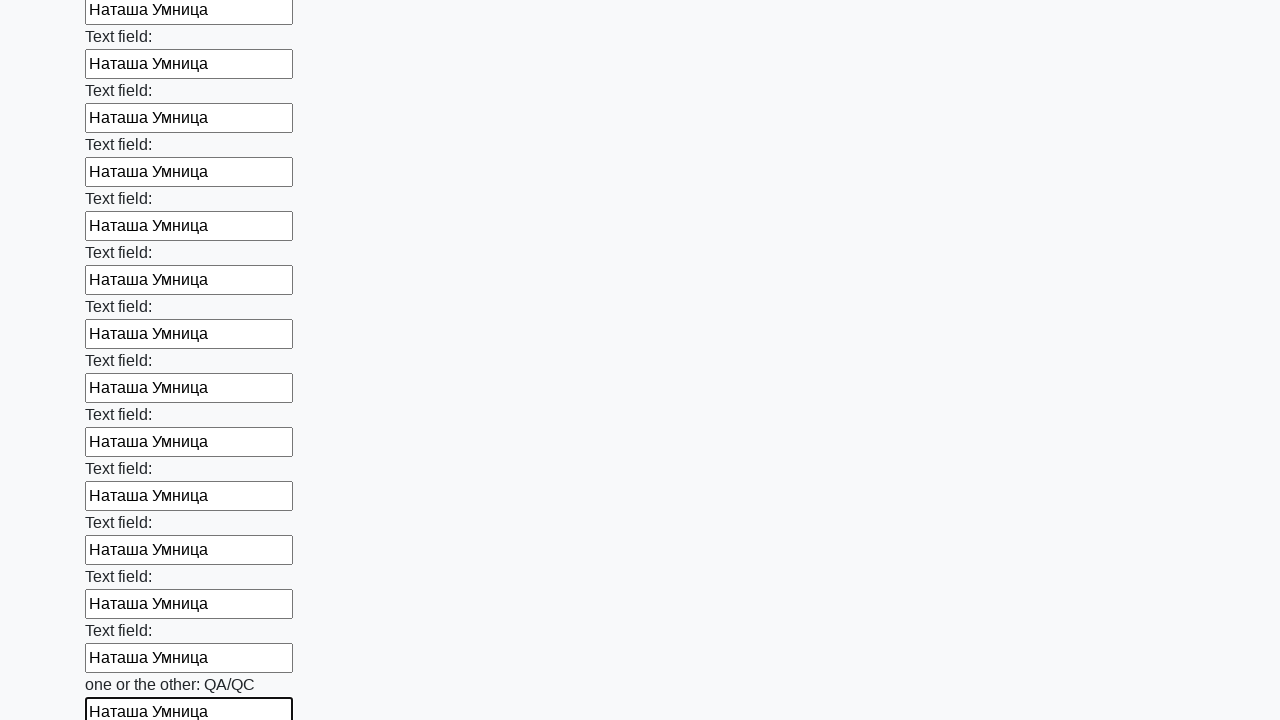

Filled an input field with 'Наташа Умница' on input >> nth=88
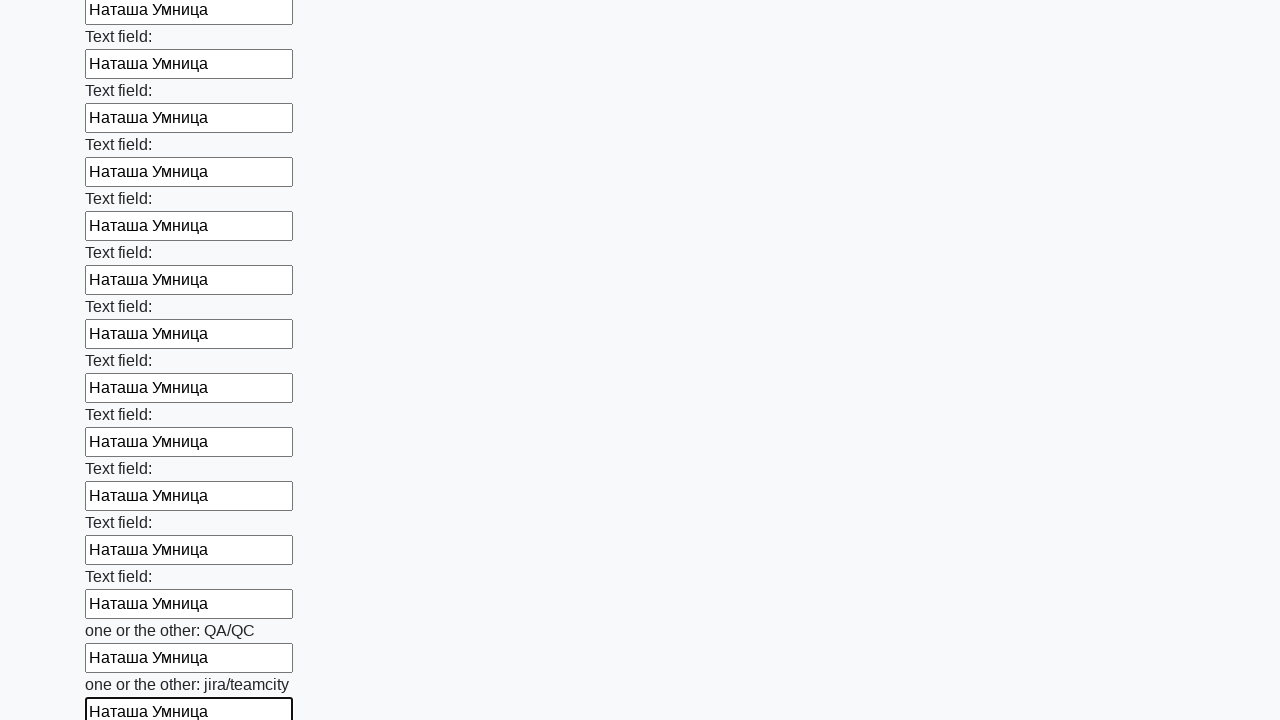

Filled an input field with 'Наташа Умница' on input >> nth=89
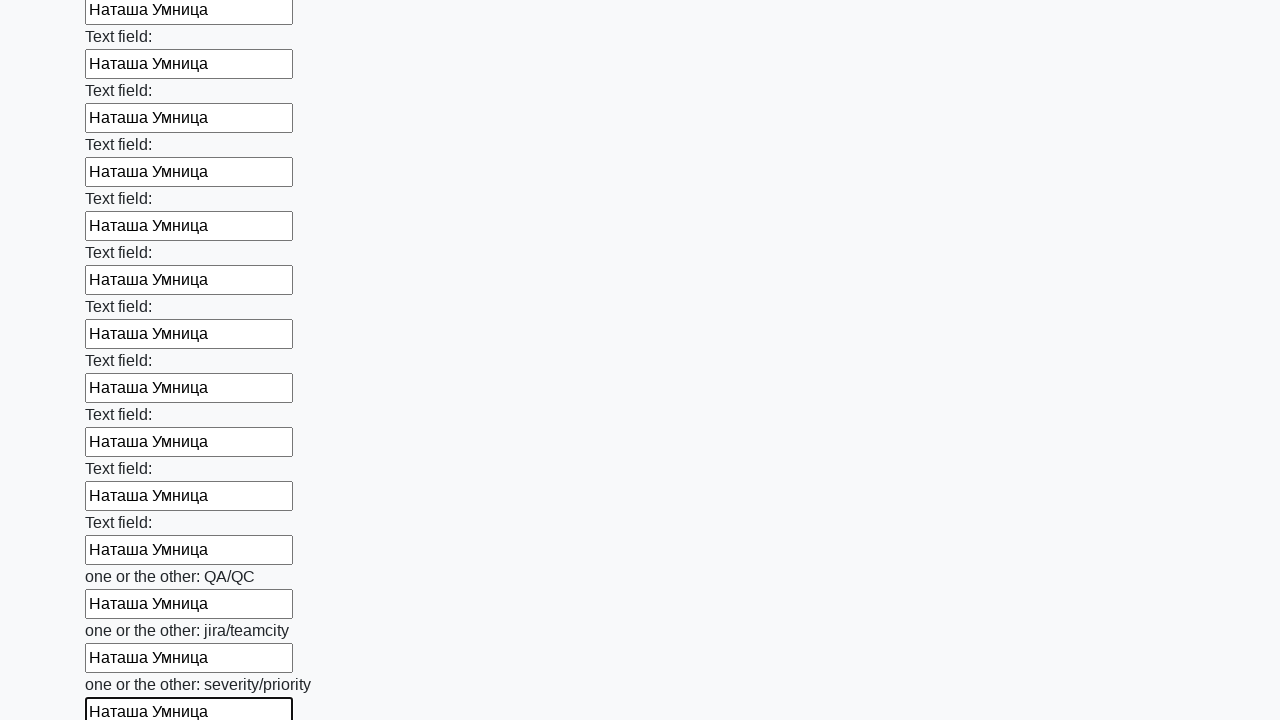

Filled an input field with 'Наташа Умница' on input >> nth=90
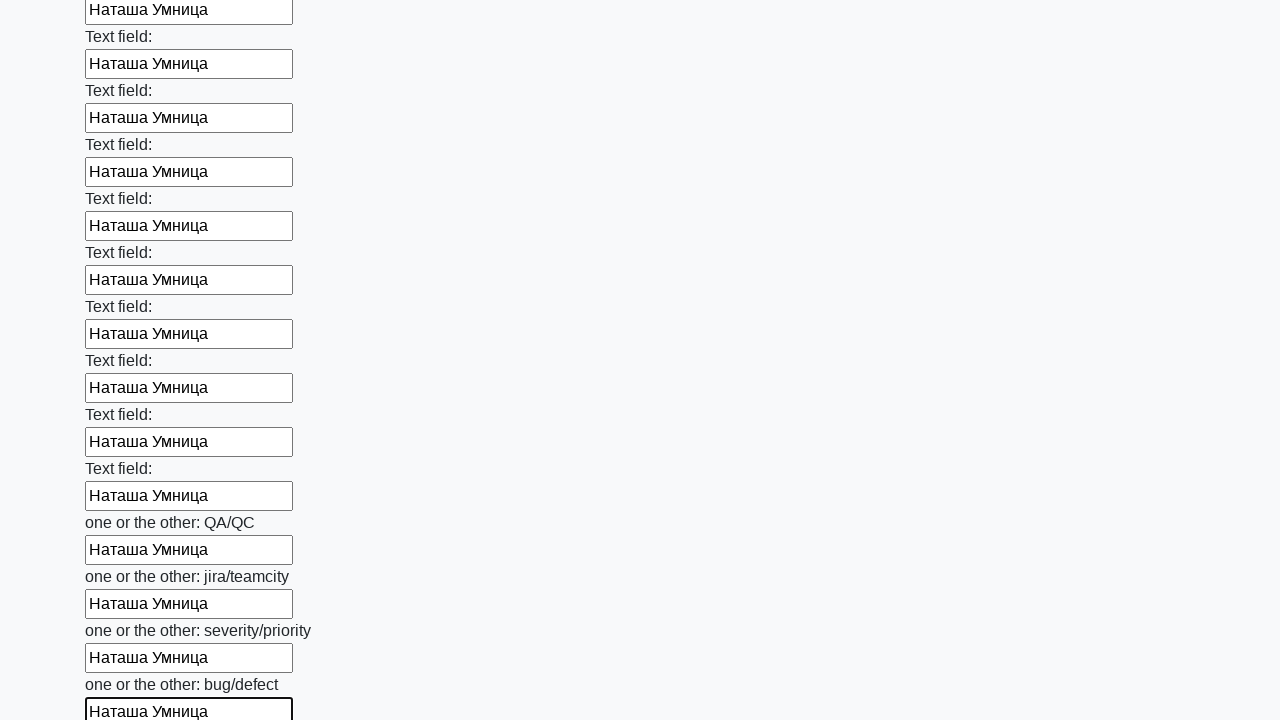

Filled an input field with 'Наташа Умница' on input >> nth=91
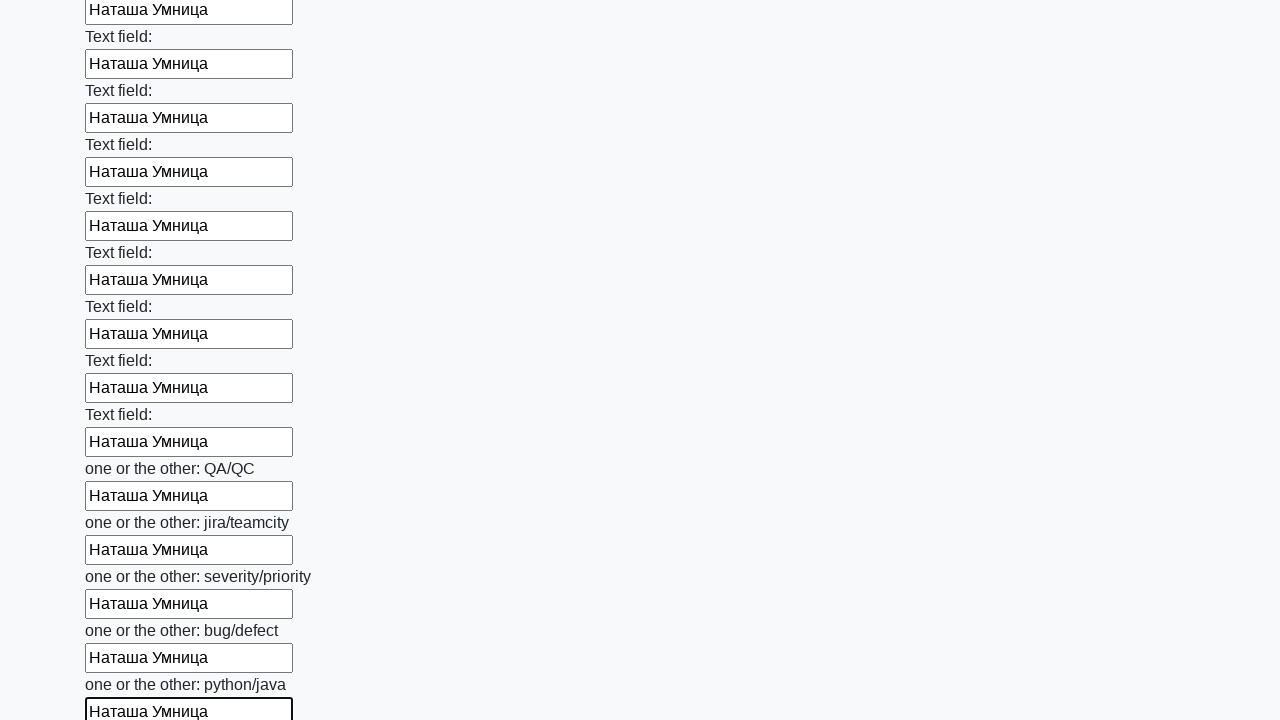

Filled an input field with 'Наташа Умница' on input >> nth=92
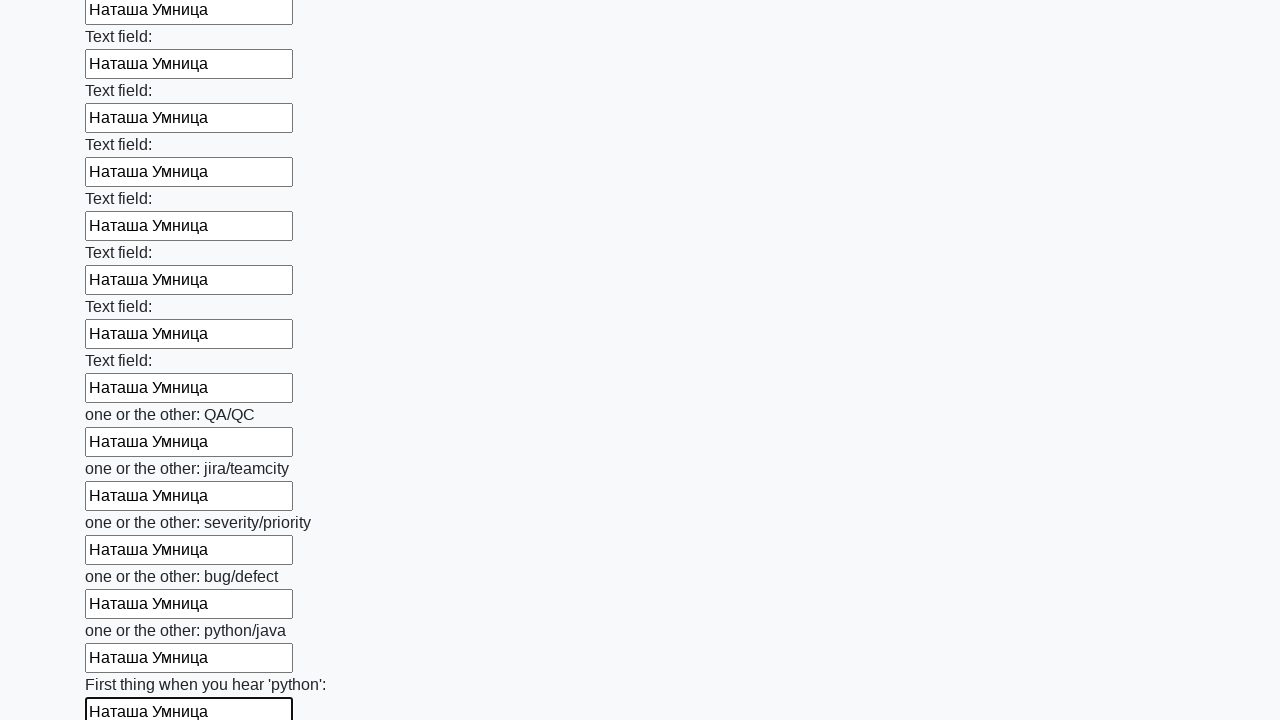

Filled an input field with 'Наташа Умница' on input >> nth=93
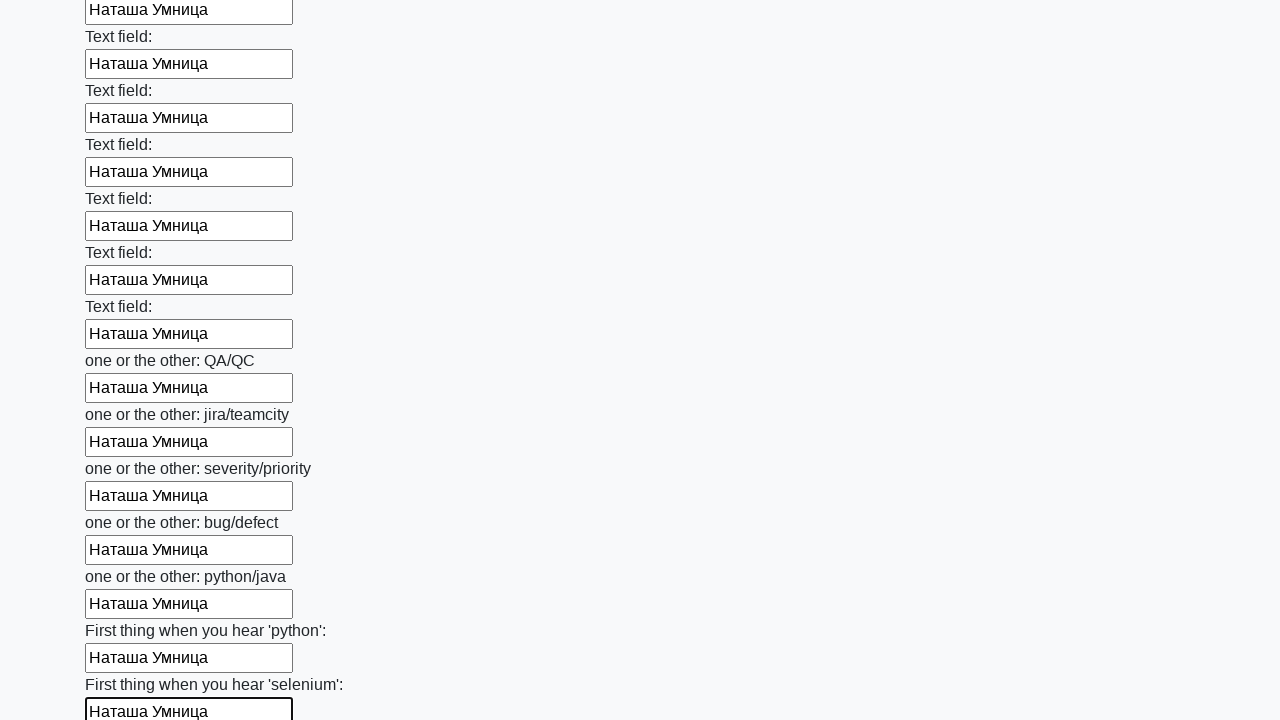

Filled an input field with 'Наташа Умница' on input >> nth=94
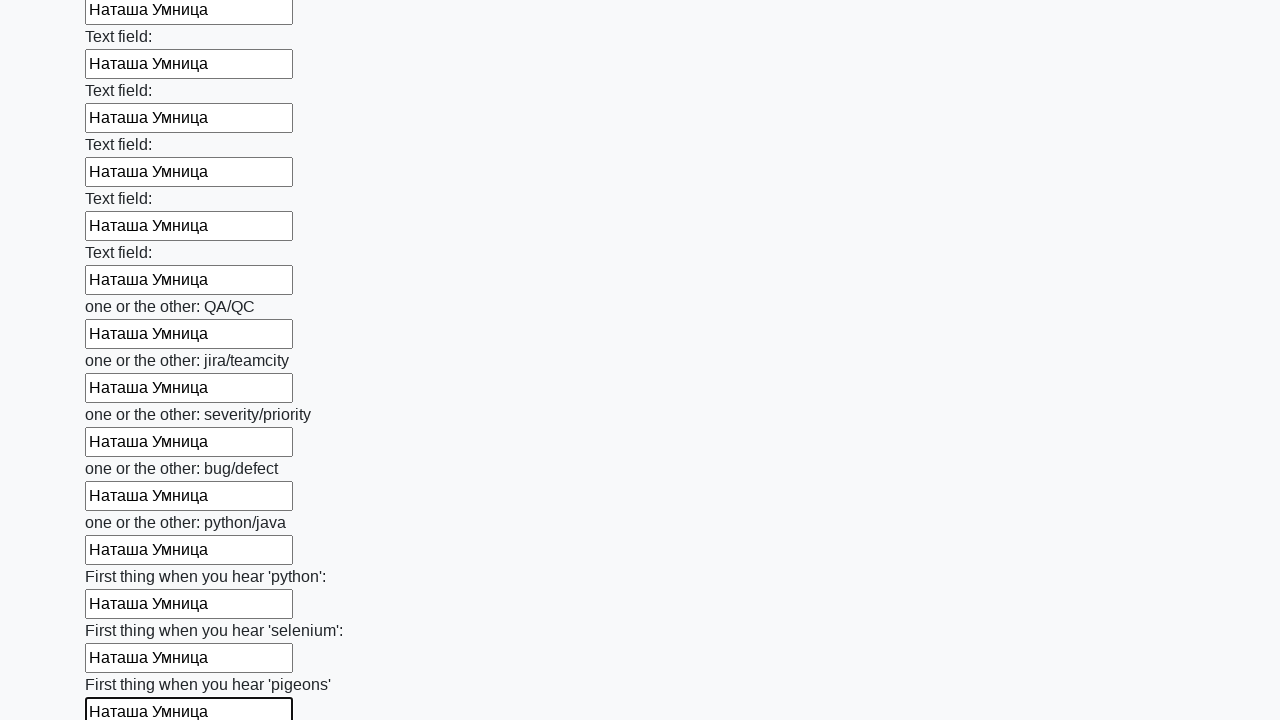

Filled an input field with 'Наташа Умница' on input >> nth=95
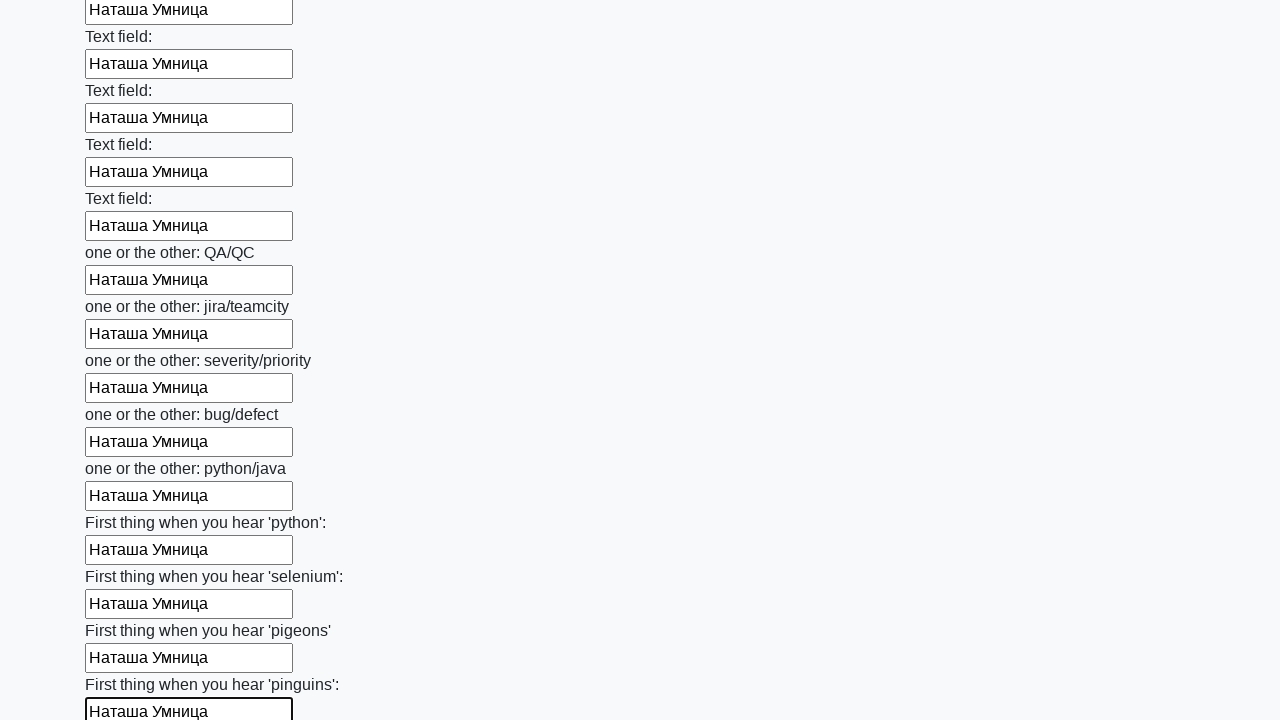

Filled an input field with 'Наташа Умница' on input >> nth=96
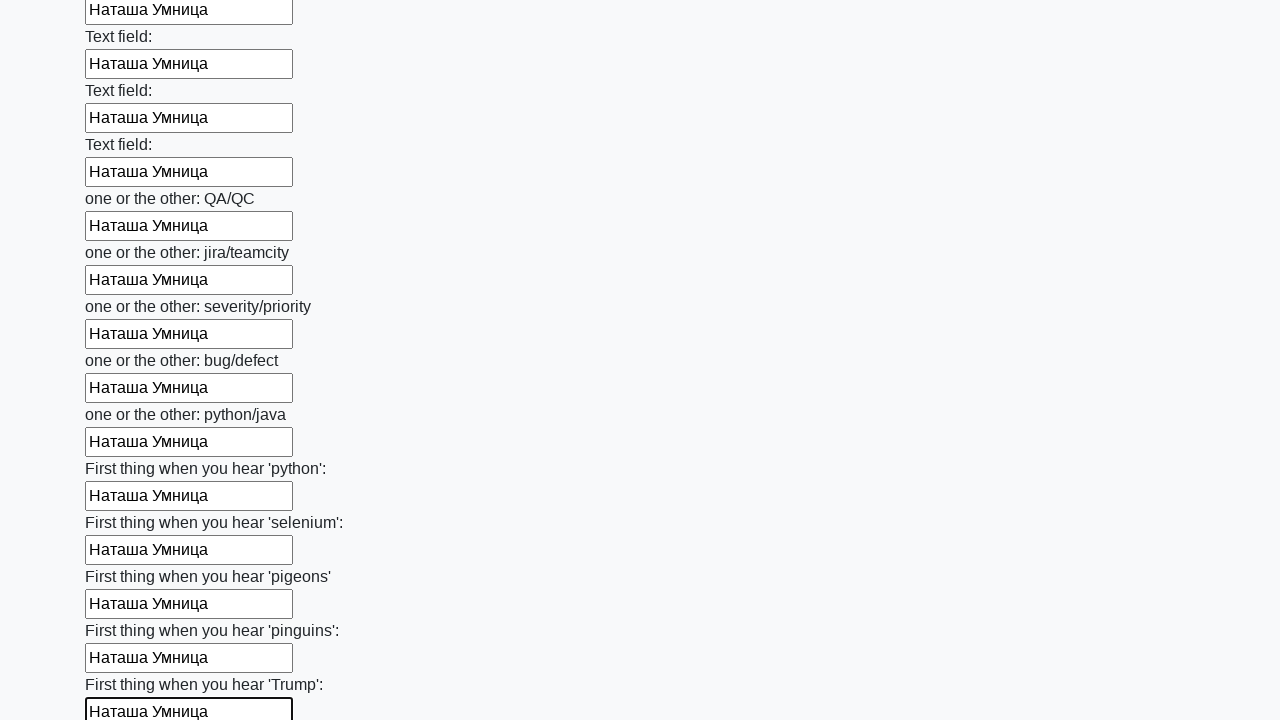

Filled an input field with 'Наташа Умница' on input >> nth=97
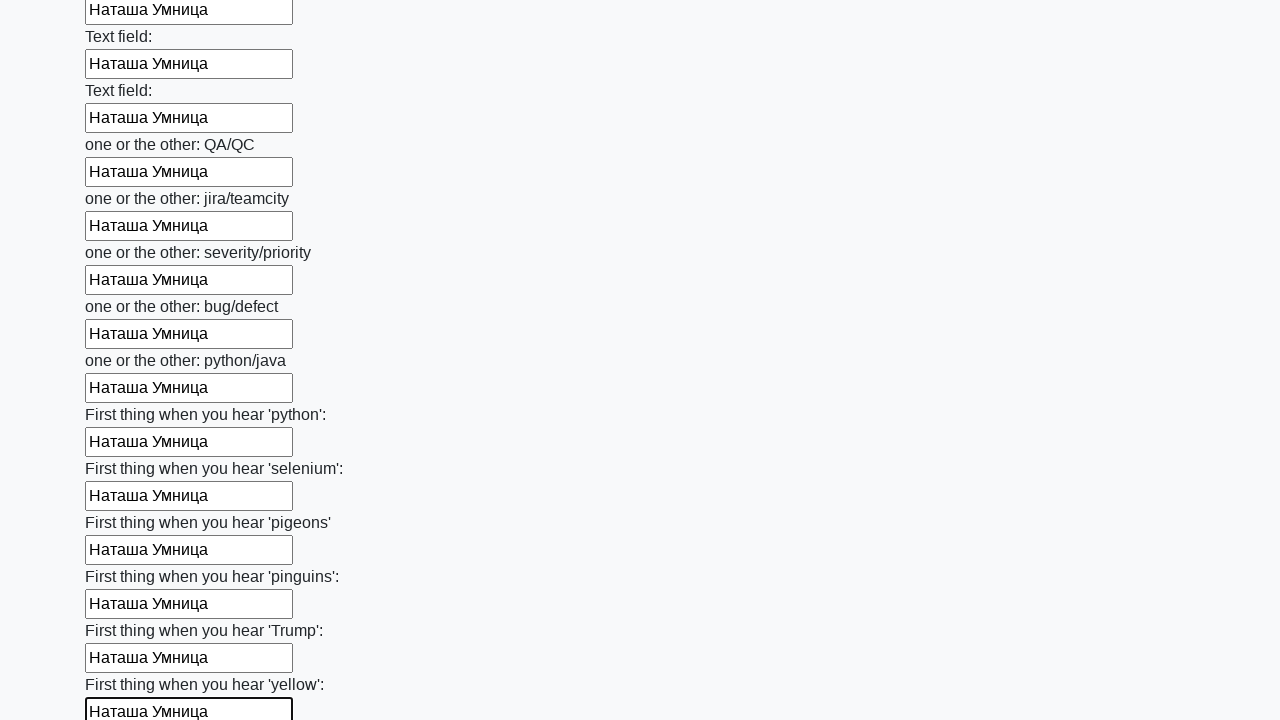

Filled an input field with 'Наташа Умница' on input >> nth=98
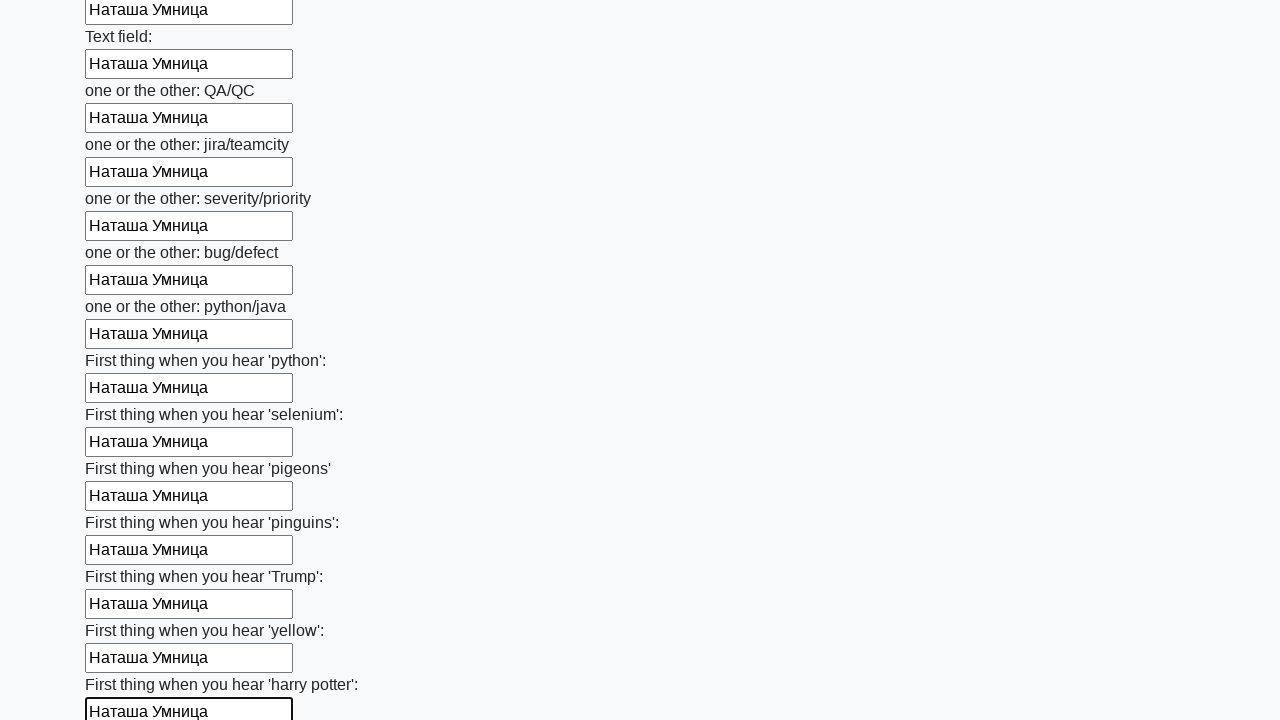

Filled an input field with 'Наташа Умница' on input >> nth=99
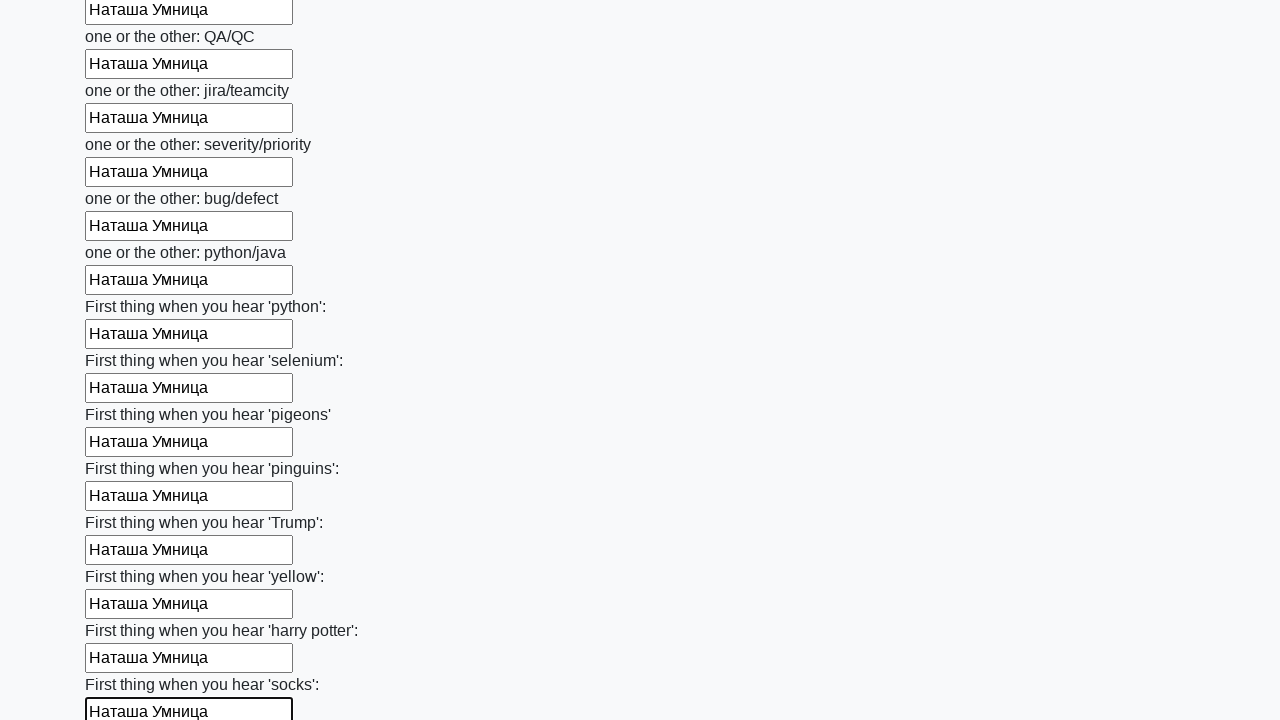

Clicked the submit button at (123, 611) on button.btn
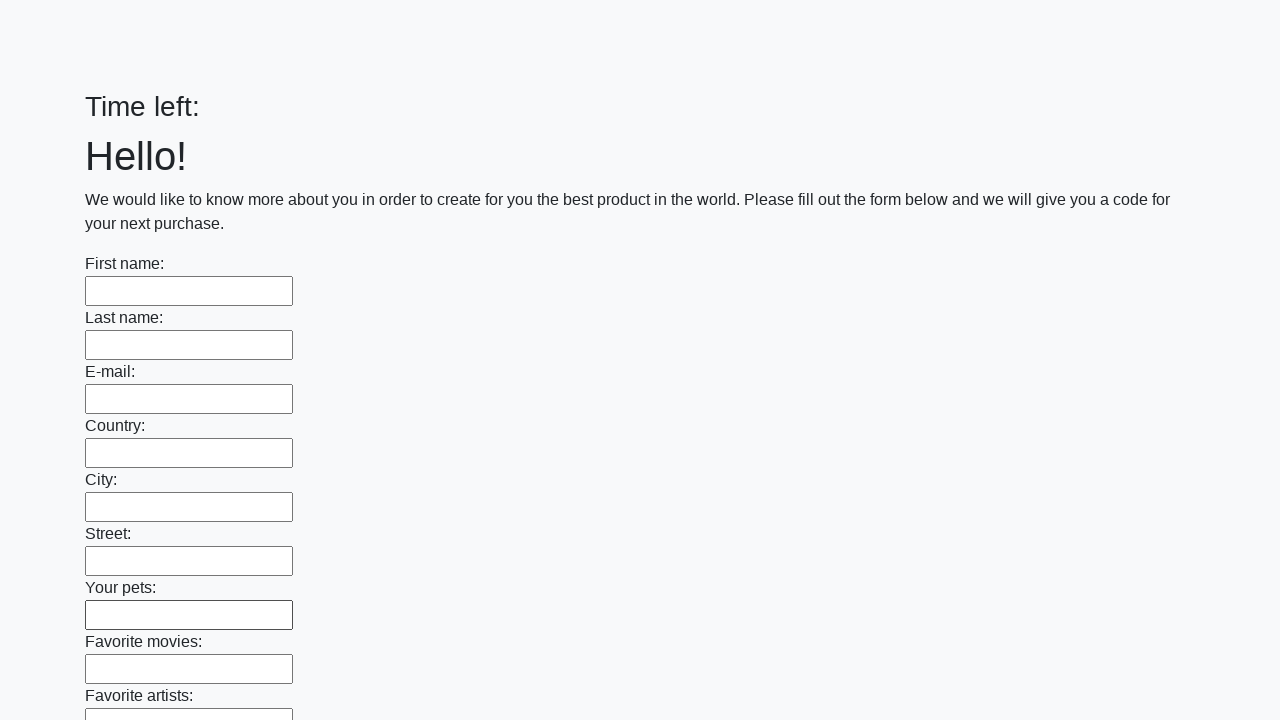

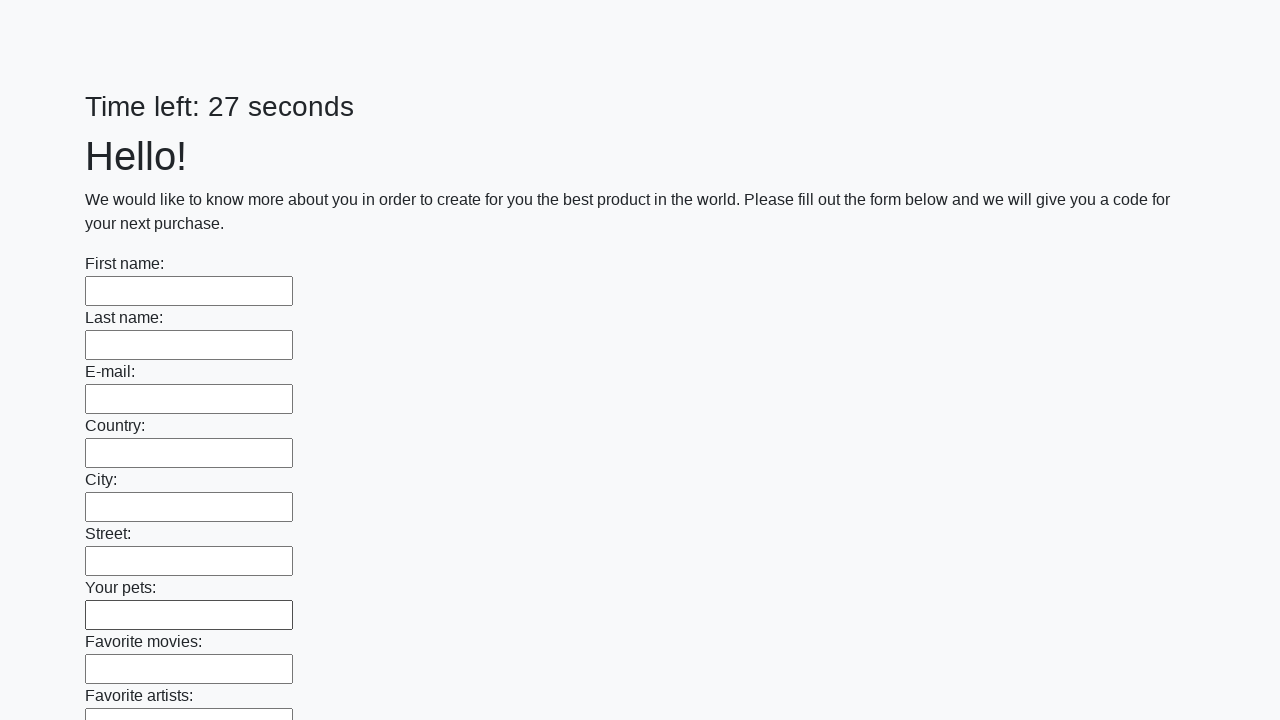